Fills all input fields in a large form with the same text value and submits the form.

Starting URL: http://suninjuly.github.io/huge_form.html

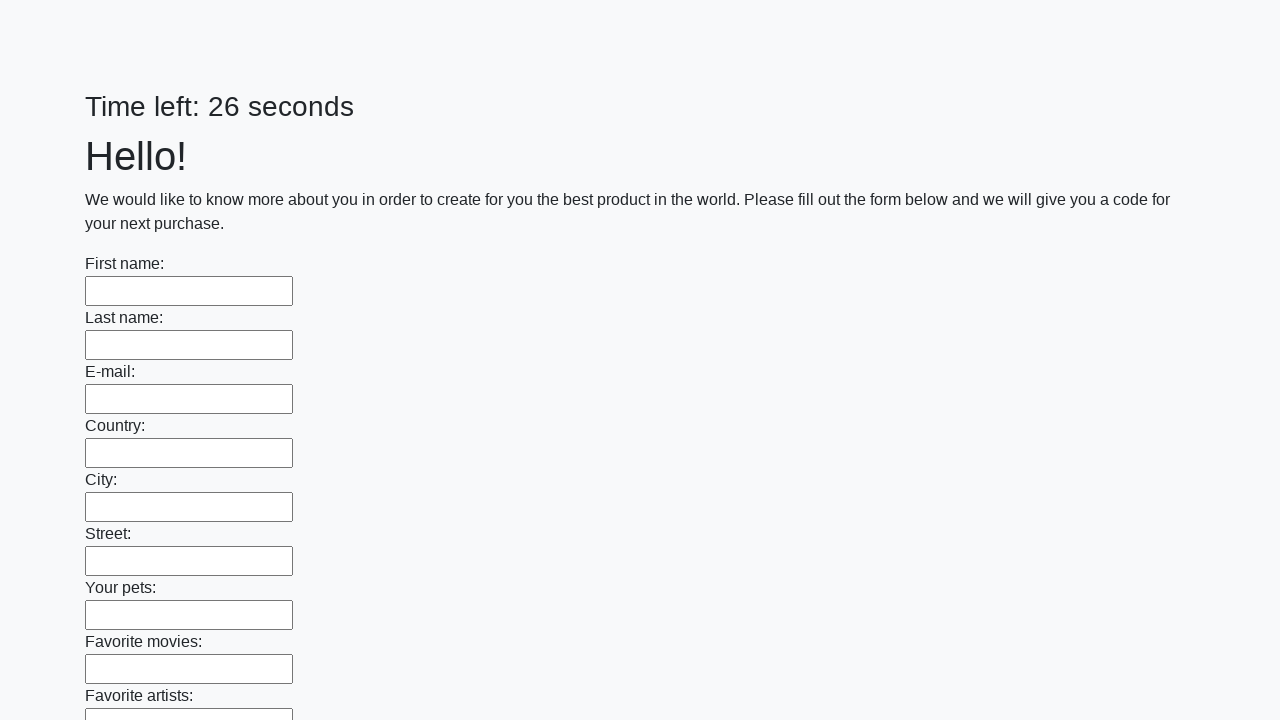

Located all input elements on the form
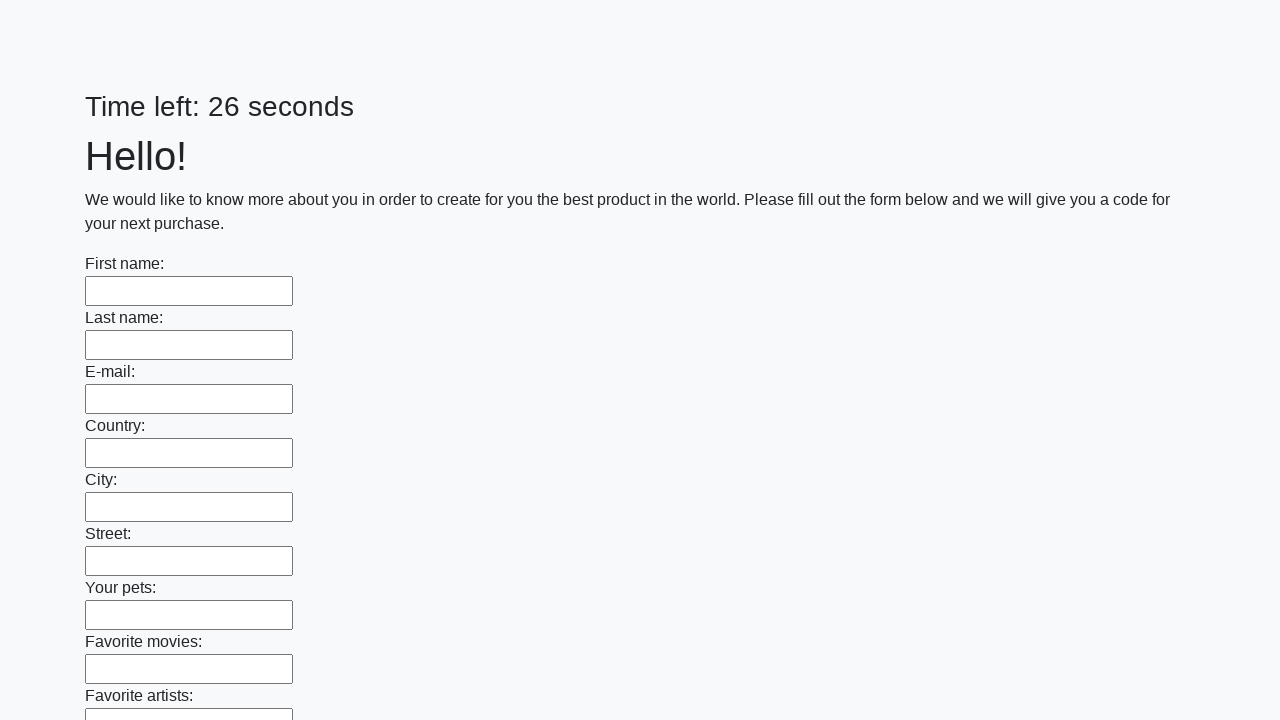

Filled an input field with 'Мой ответ' on input >> nth=0
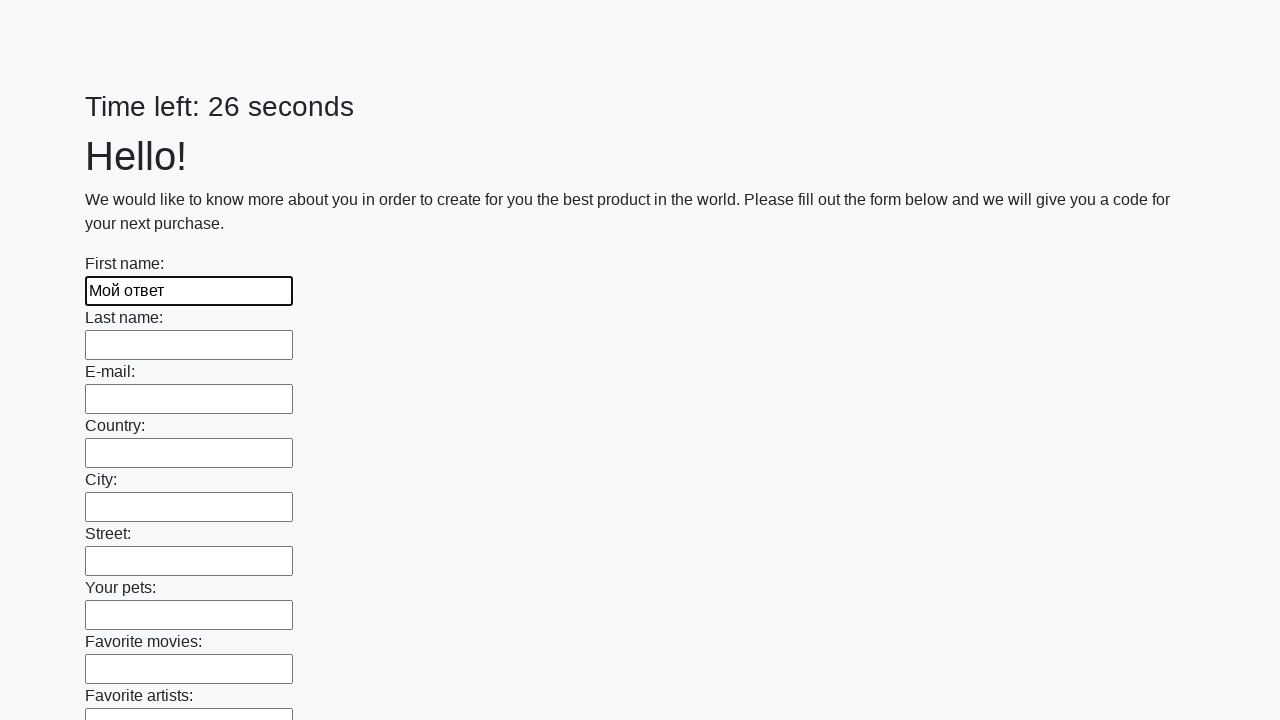

Filled an input field with 'Мой ответ' on input >> nth=1
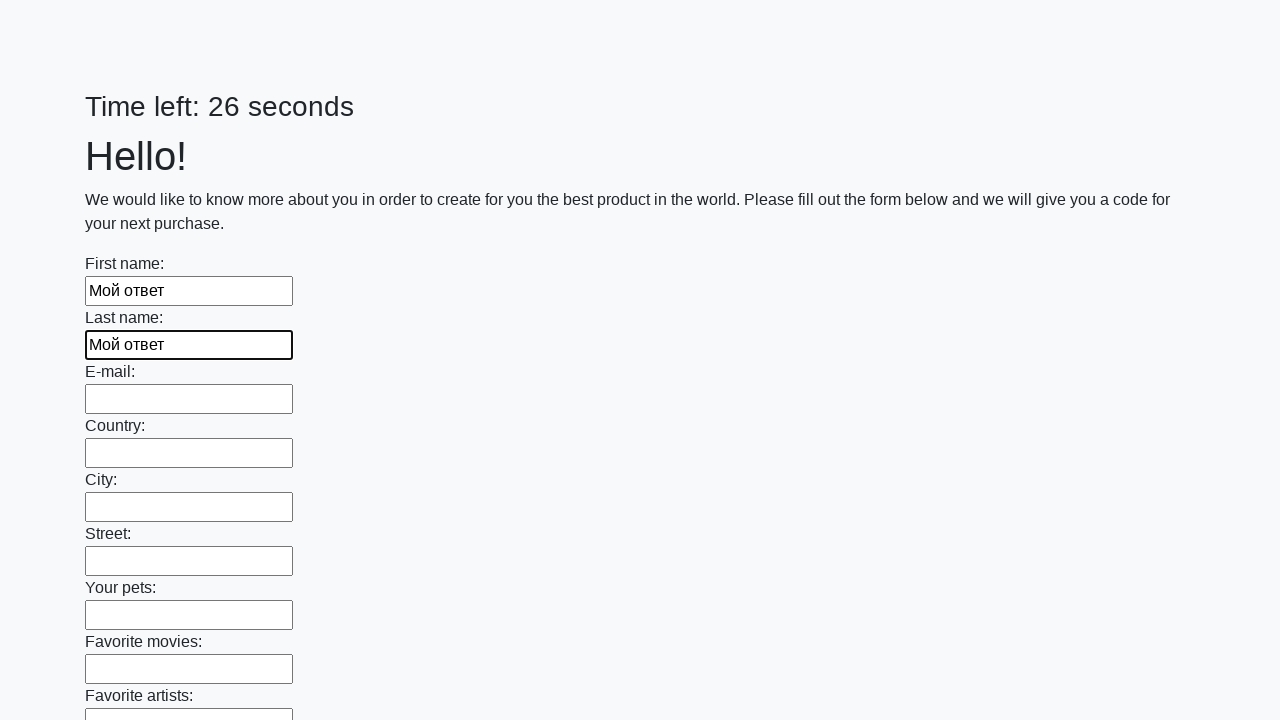

Filled an input field with 'Мой ответ' on input >> nth=2
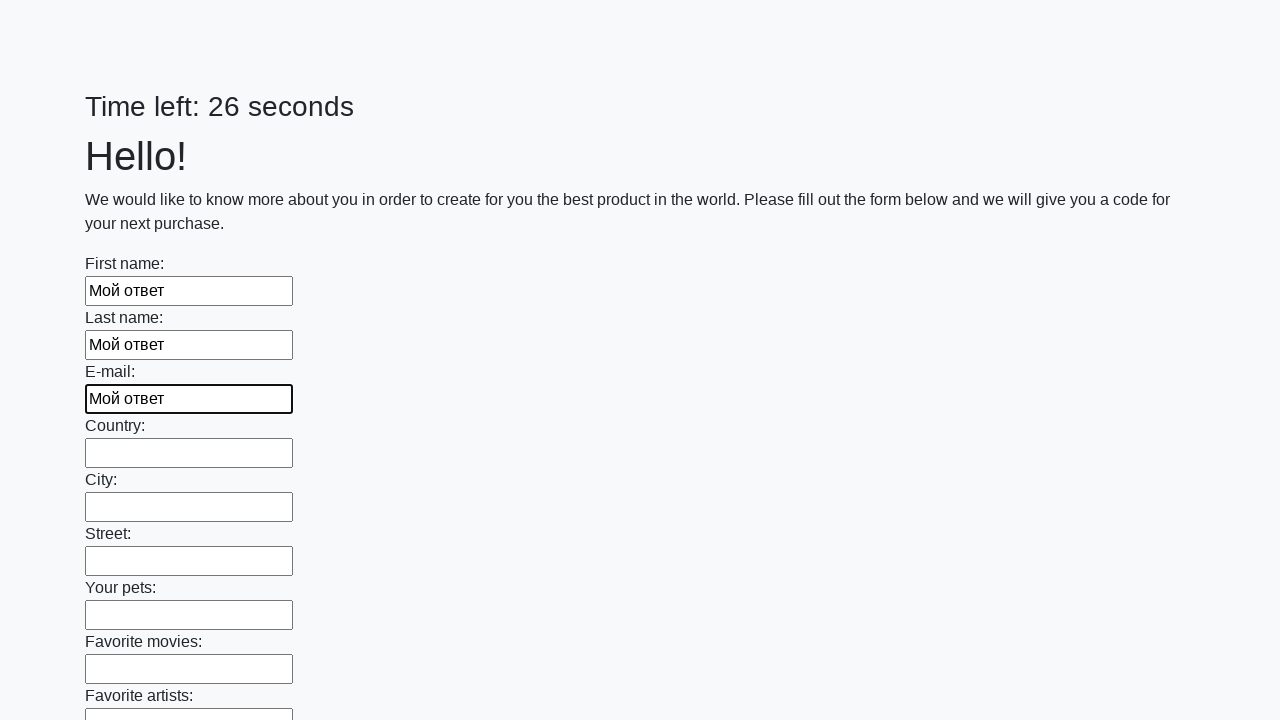

Filled an input field with 'Мой ответ' on input >> nth=3
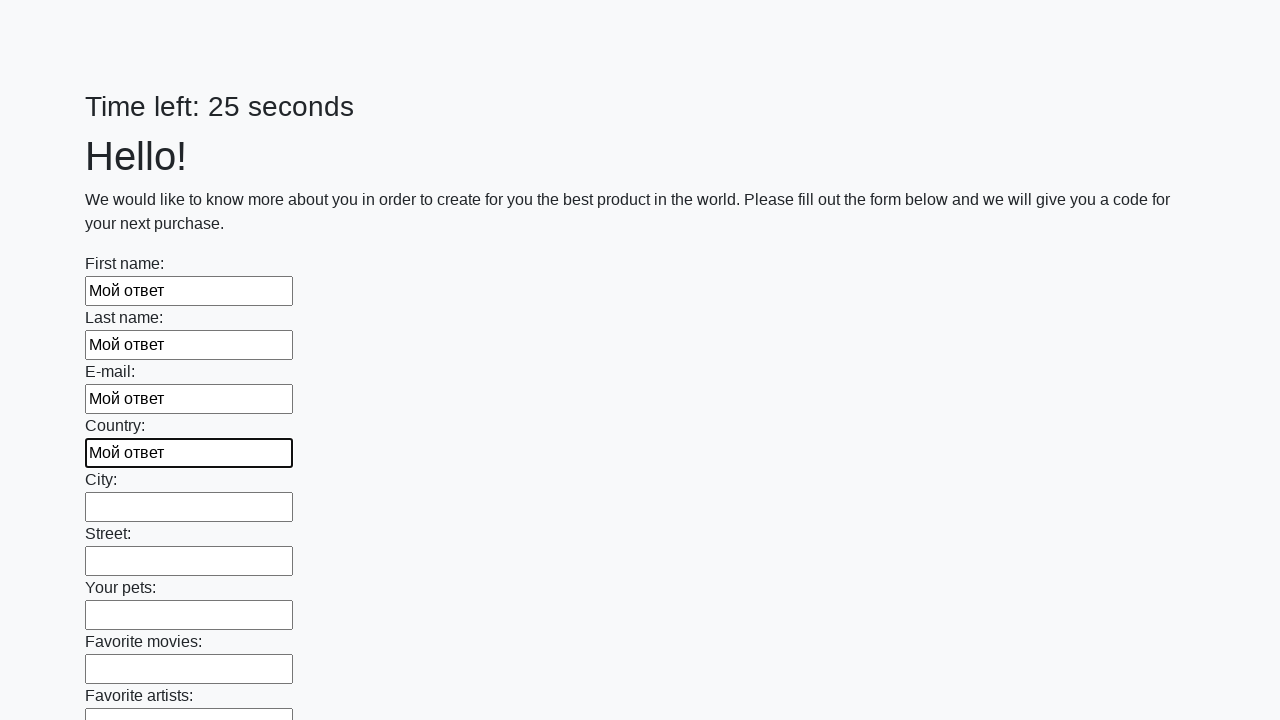

Filled an input field with 'Мой ответ' on input >> nth=4
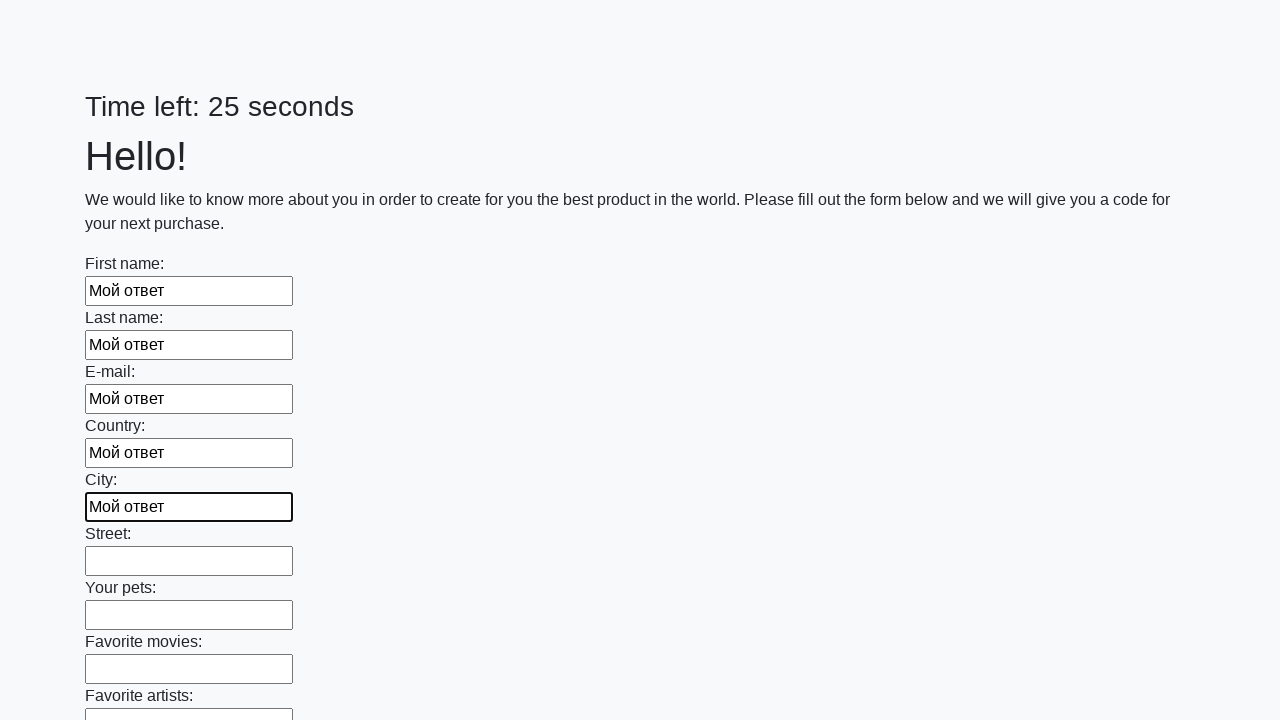

Filled an input field with 'Мой ответ' on input >> nth=5
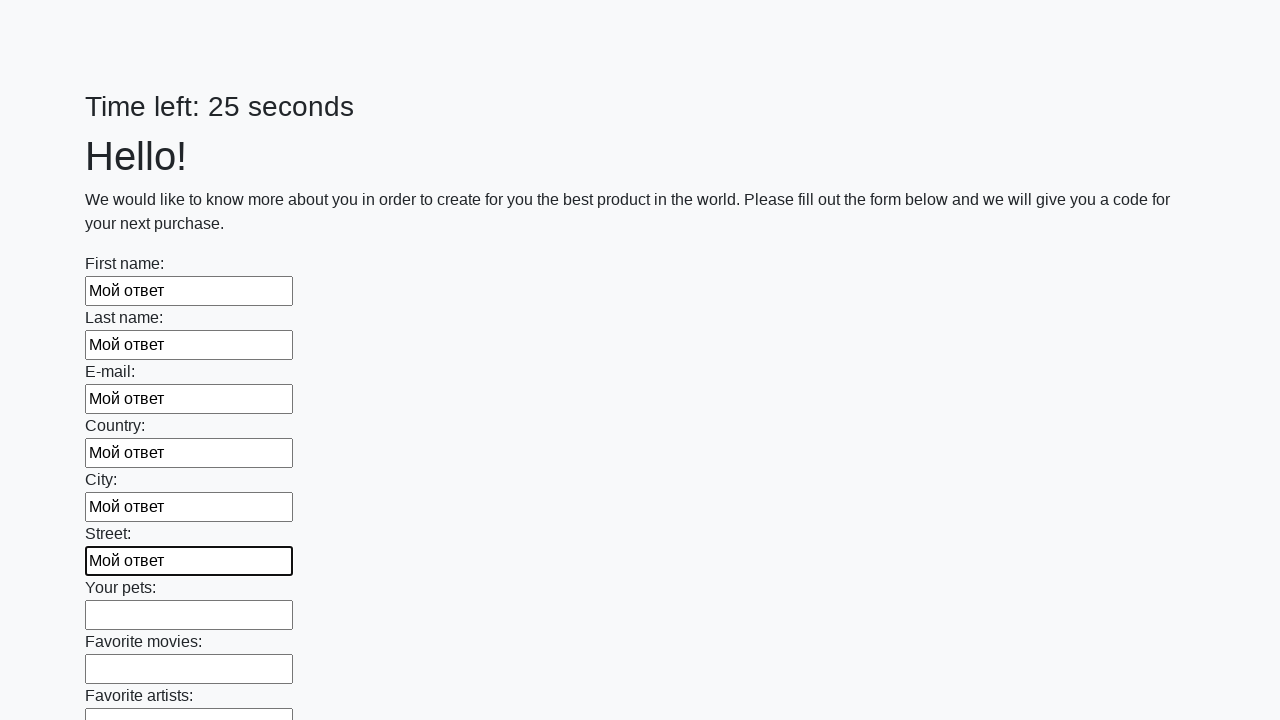

Filled an input field with 'Мой ответ' on input >> nth=6
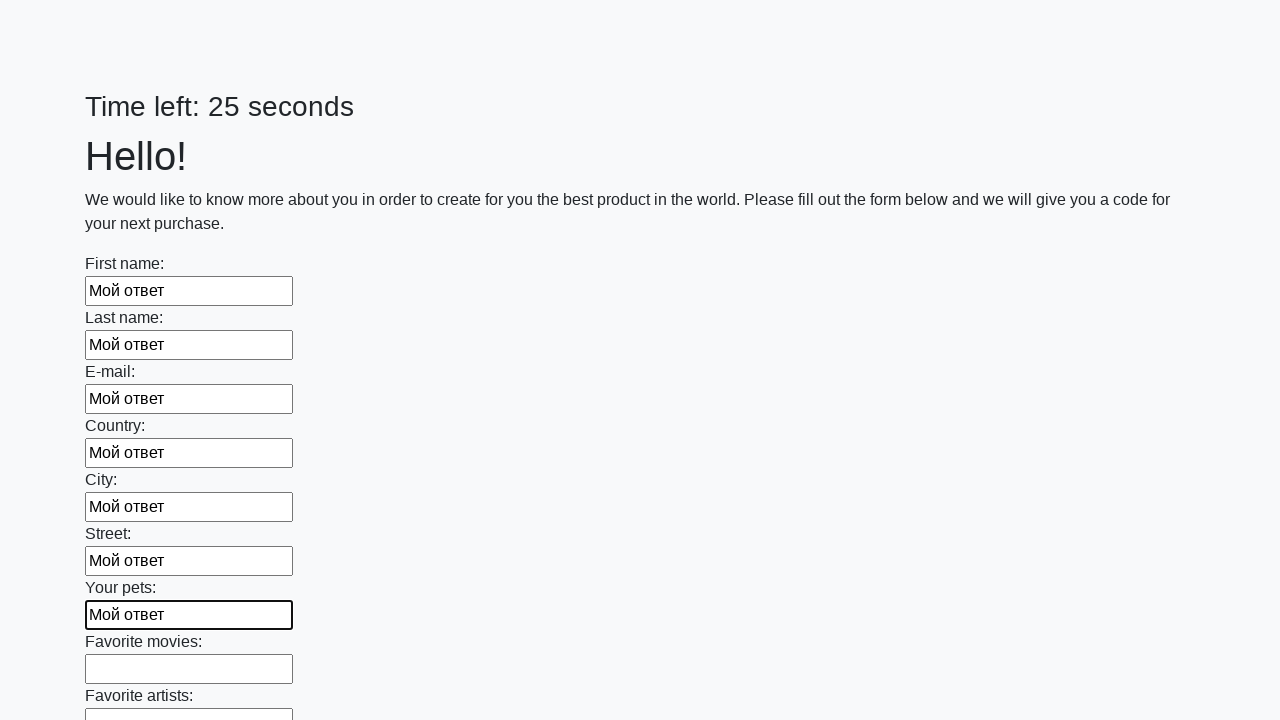

Filled an input field with 'Мой ответ' on input >> nth=7
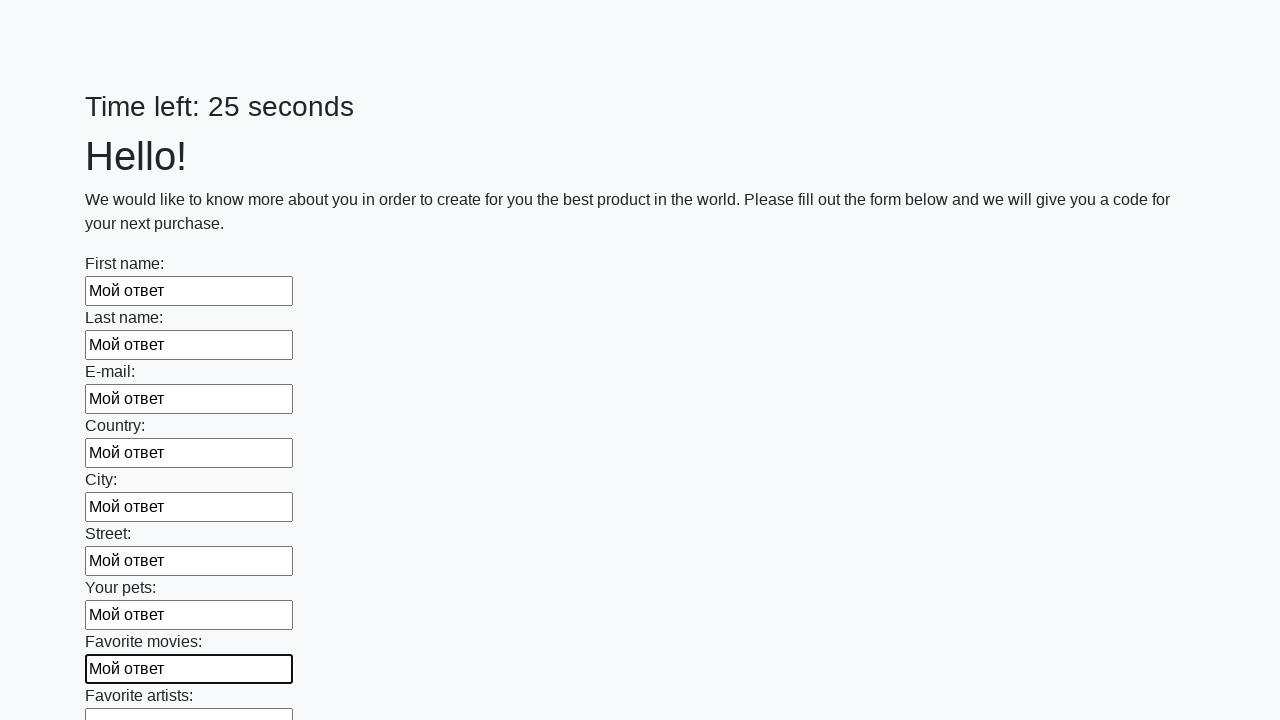

Filled an input field with 'Мой ответ' on input >> nth=8
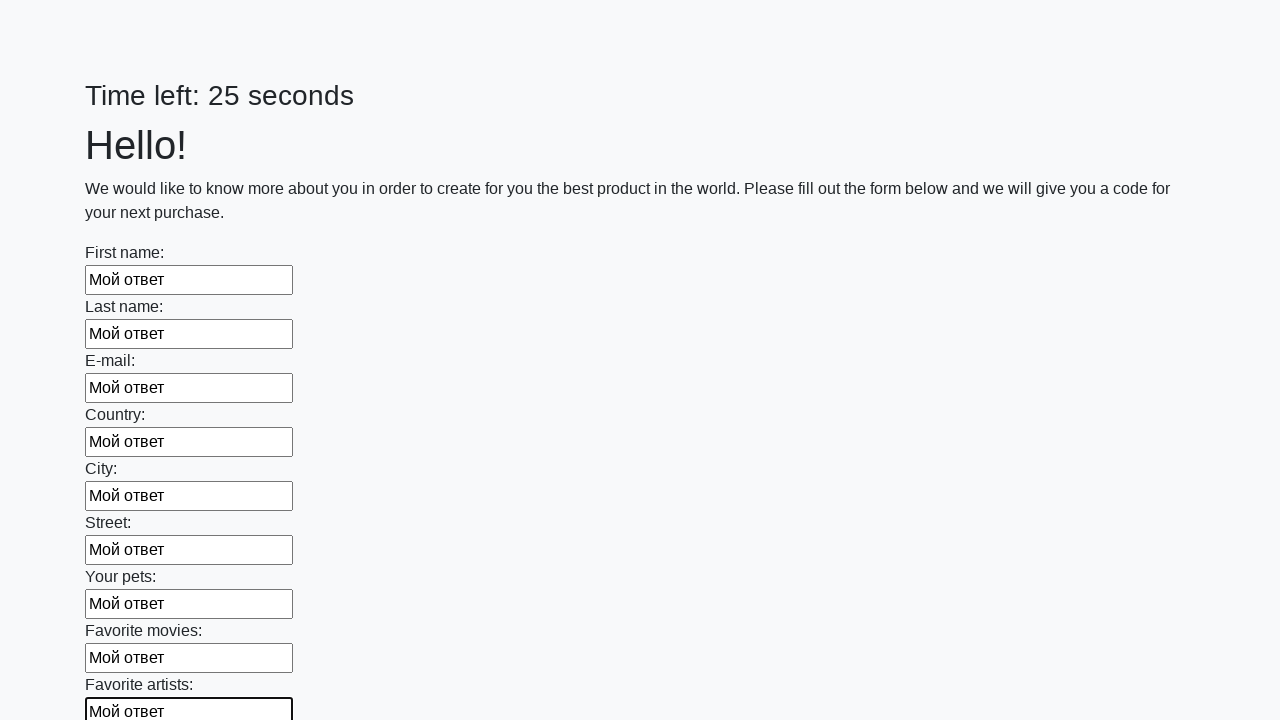

Filled an input field with 'Мой ответ' on input >> nth=9
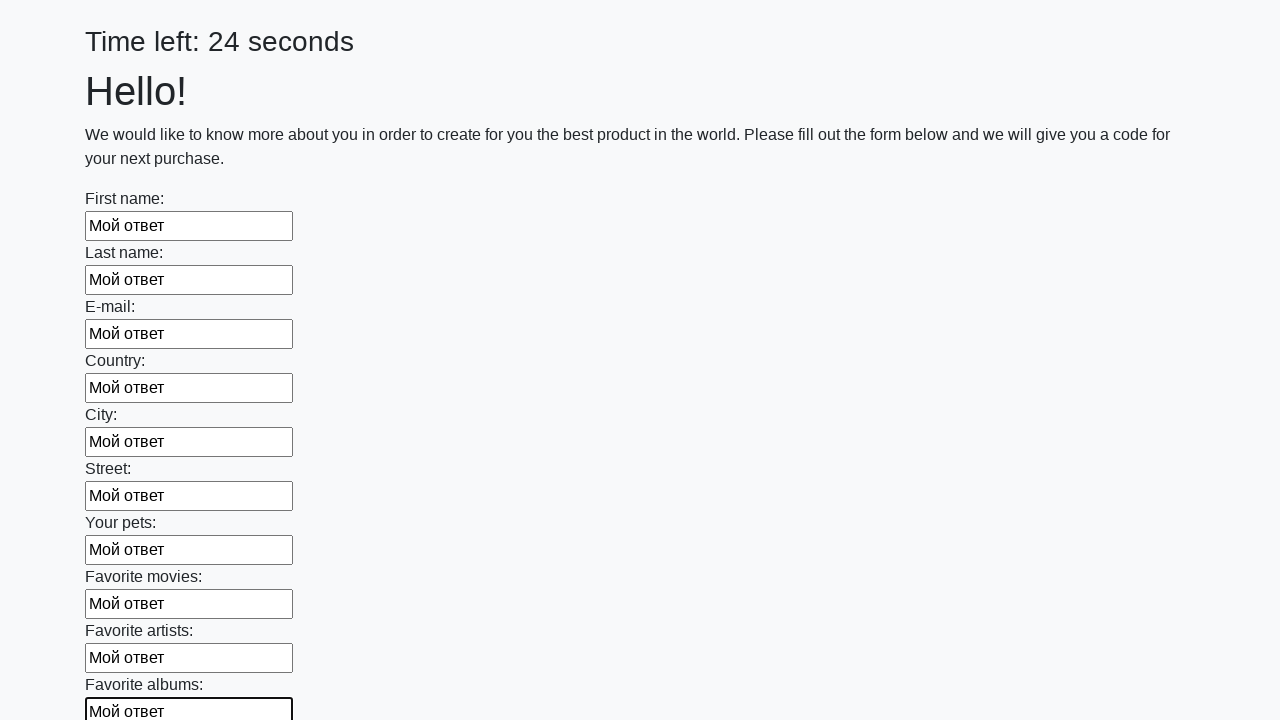

Filled an input field with 'Мой ответ' on input >> nth=10
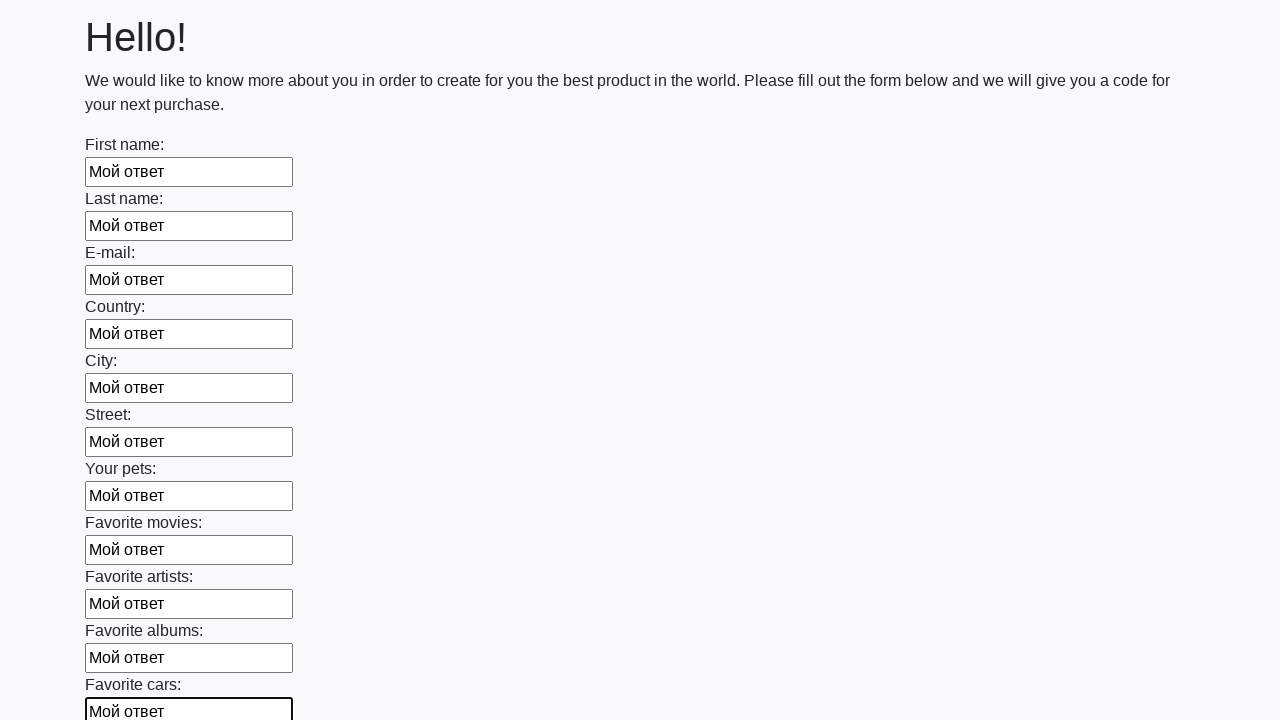

Filled an input field with 'Мой ответ' on input >> nth=11
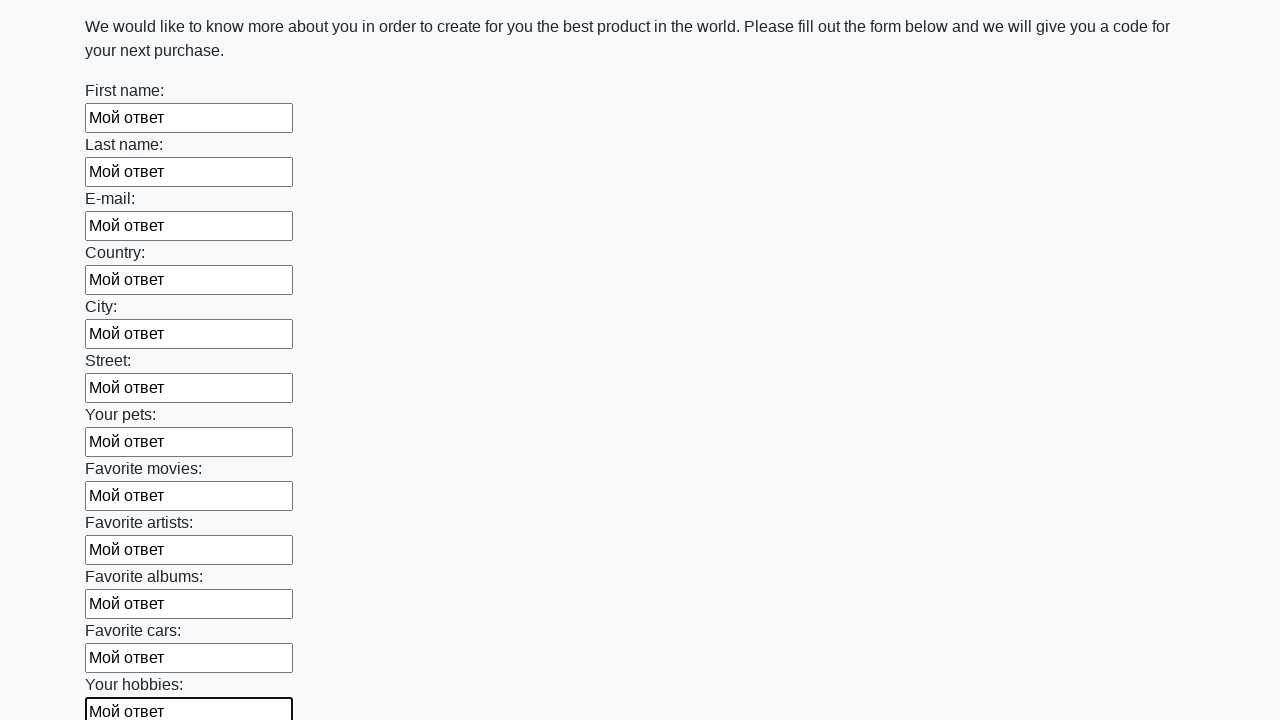

Filled an input field with 'Мой ответ' on input >> nth=12
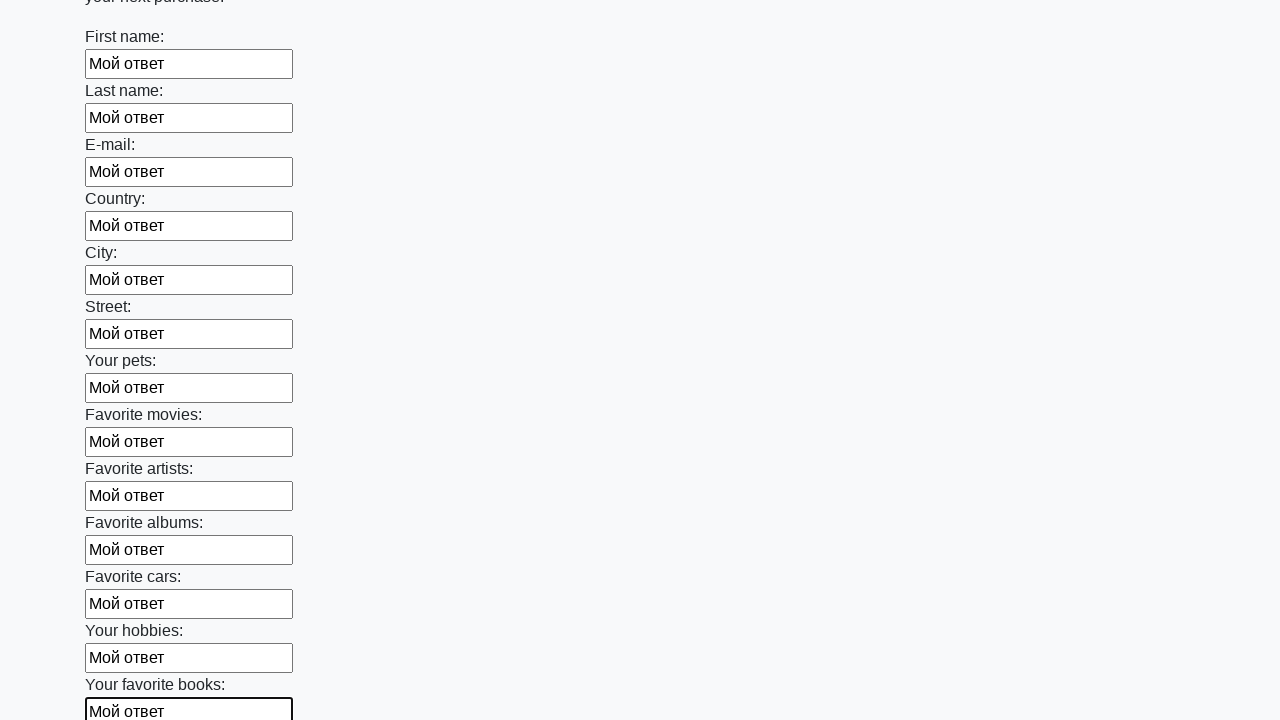

Filled an input field with 'Мой ответ' on input >> nth=13
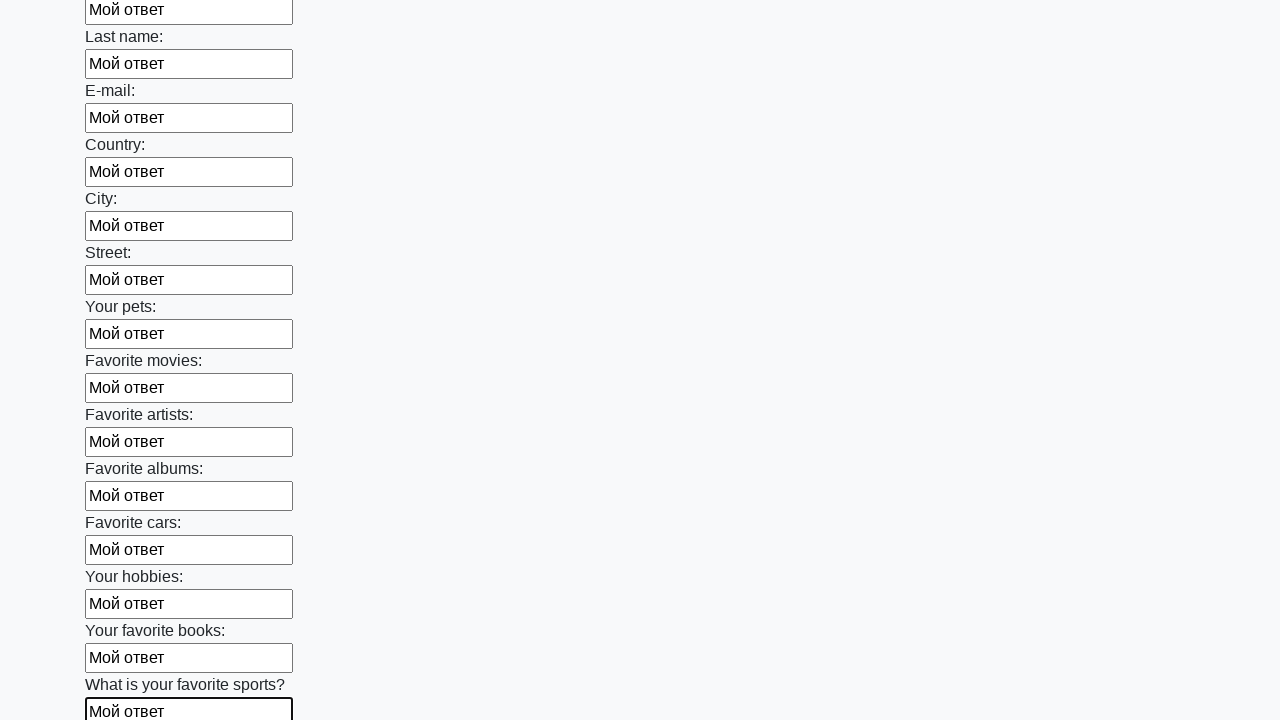

Filled an input field with 'Мой ответ' on input >> nth=14
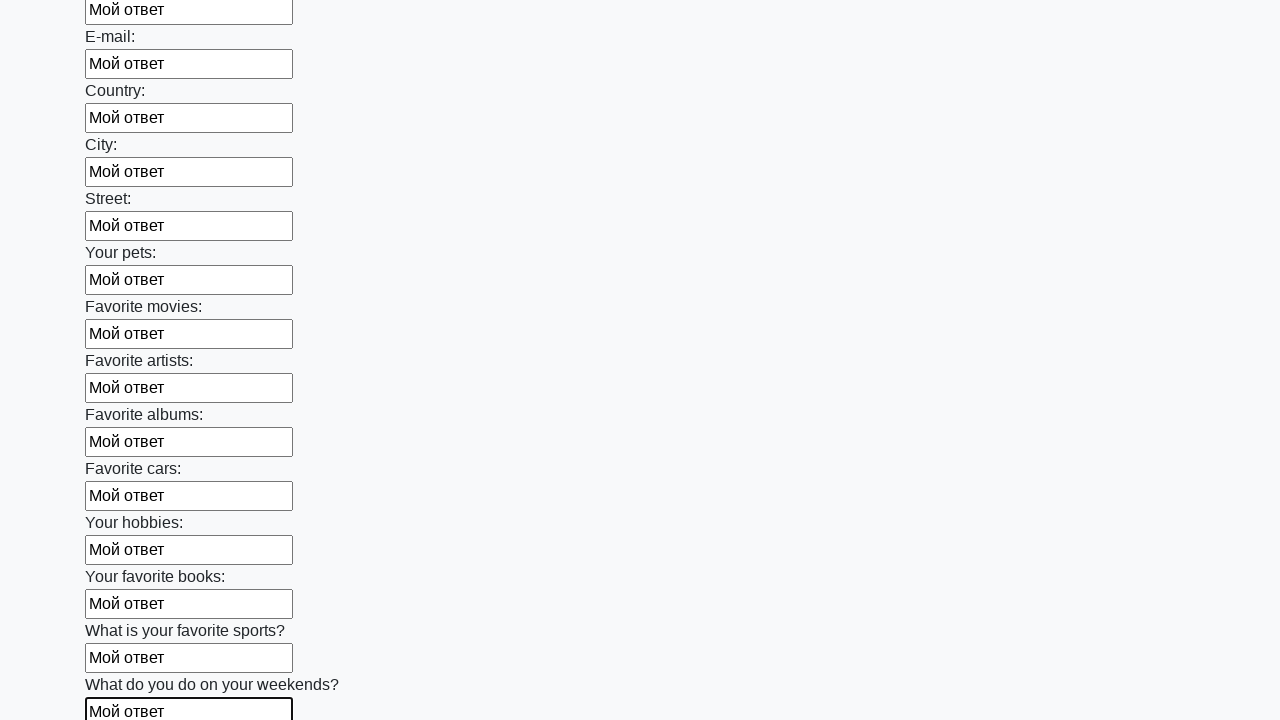

Filled an input field with 'Мой ответ' on input >> nth=15
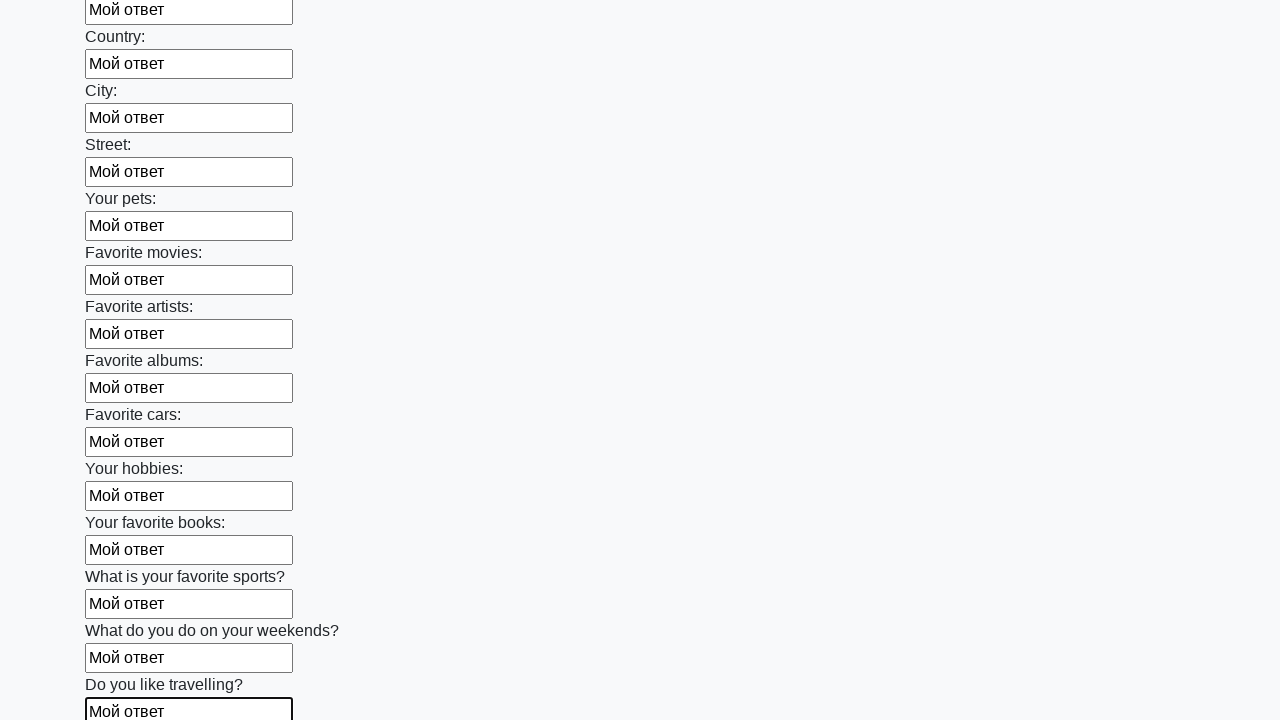

Filled an input field with 'Мой ответ' on input >> nth=16
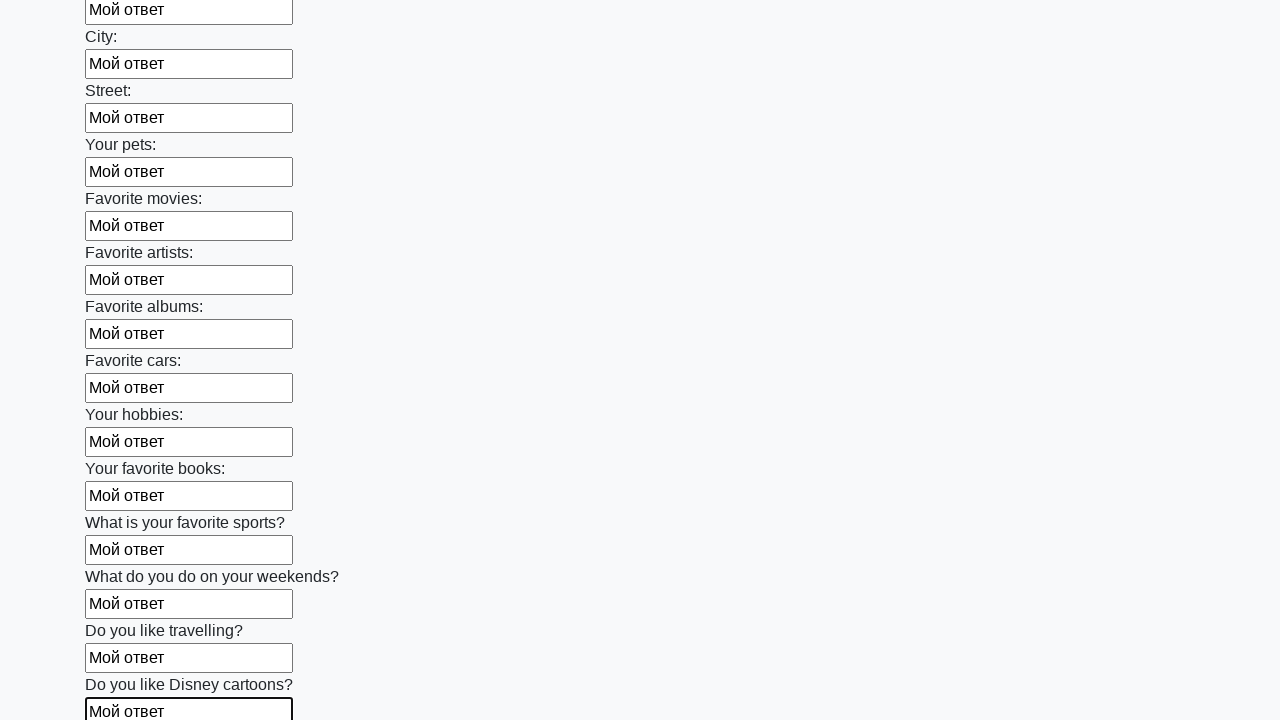

Filled an input field with 'Мой ответ' on input >> nth=17
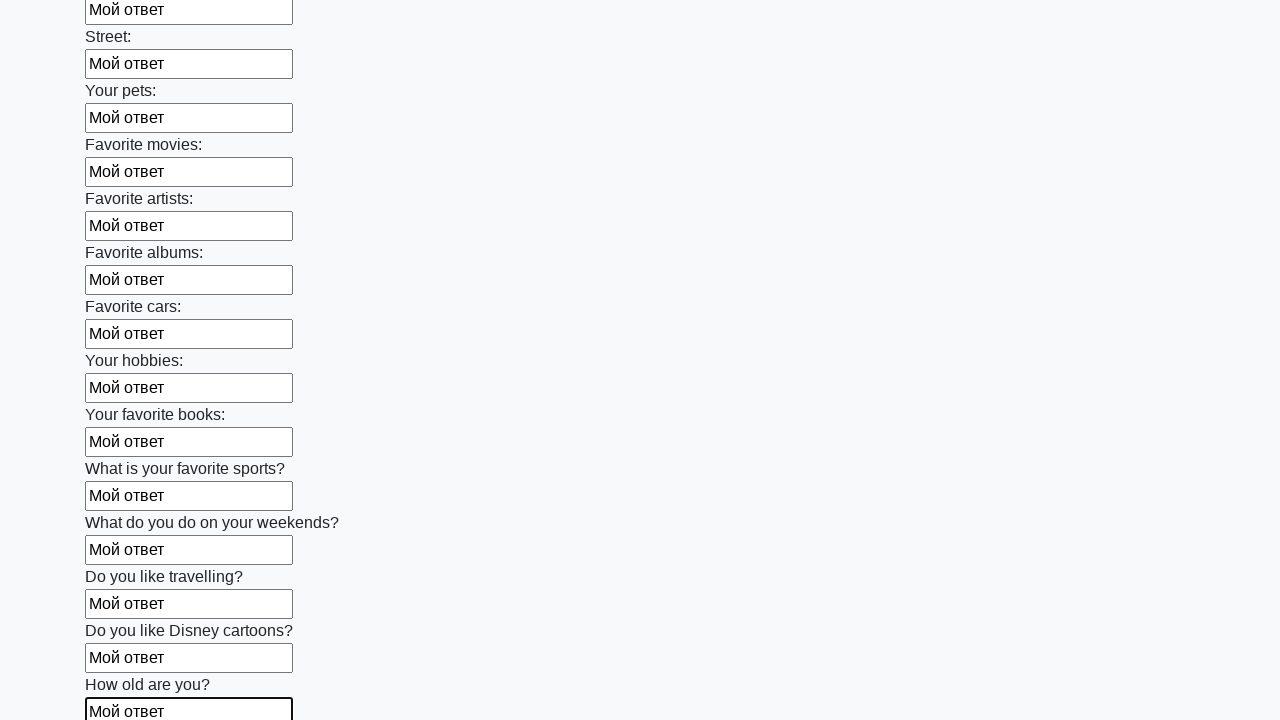

Filled an input field with 'Мой ответ' on input >> nth=18
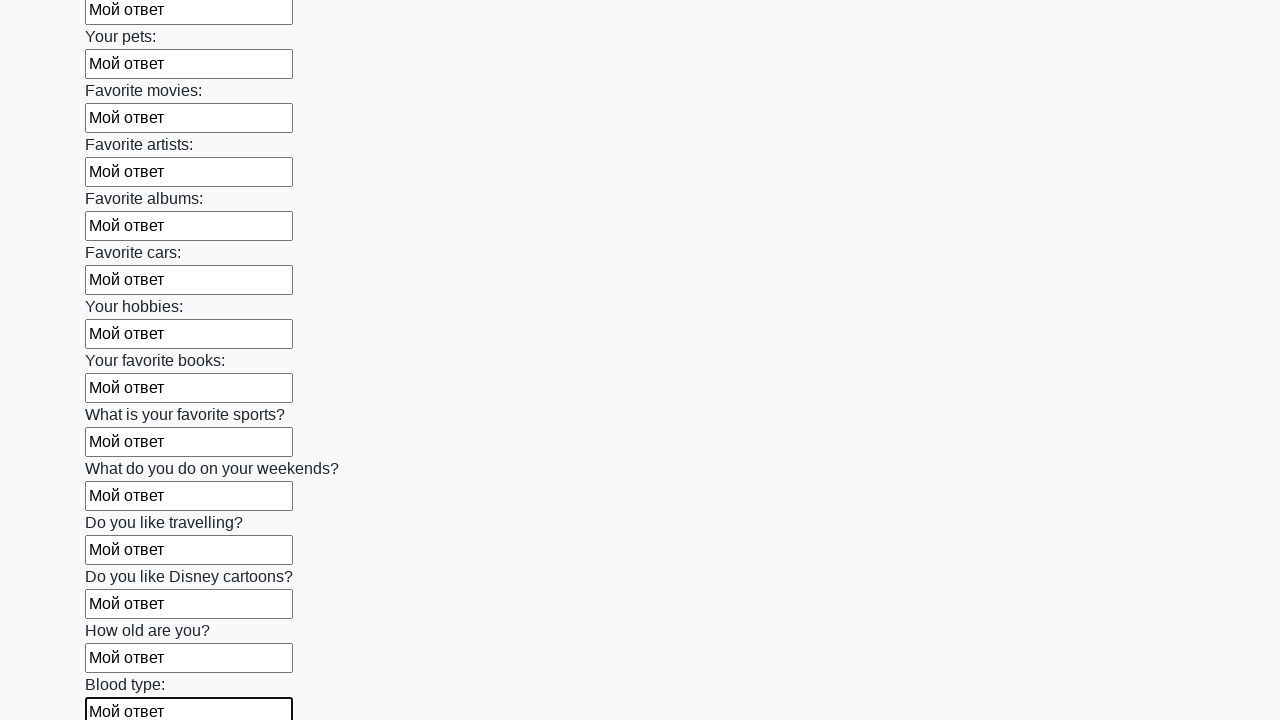

Filled an input field with 'Мой ответ' on input >> nth=19
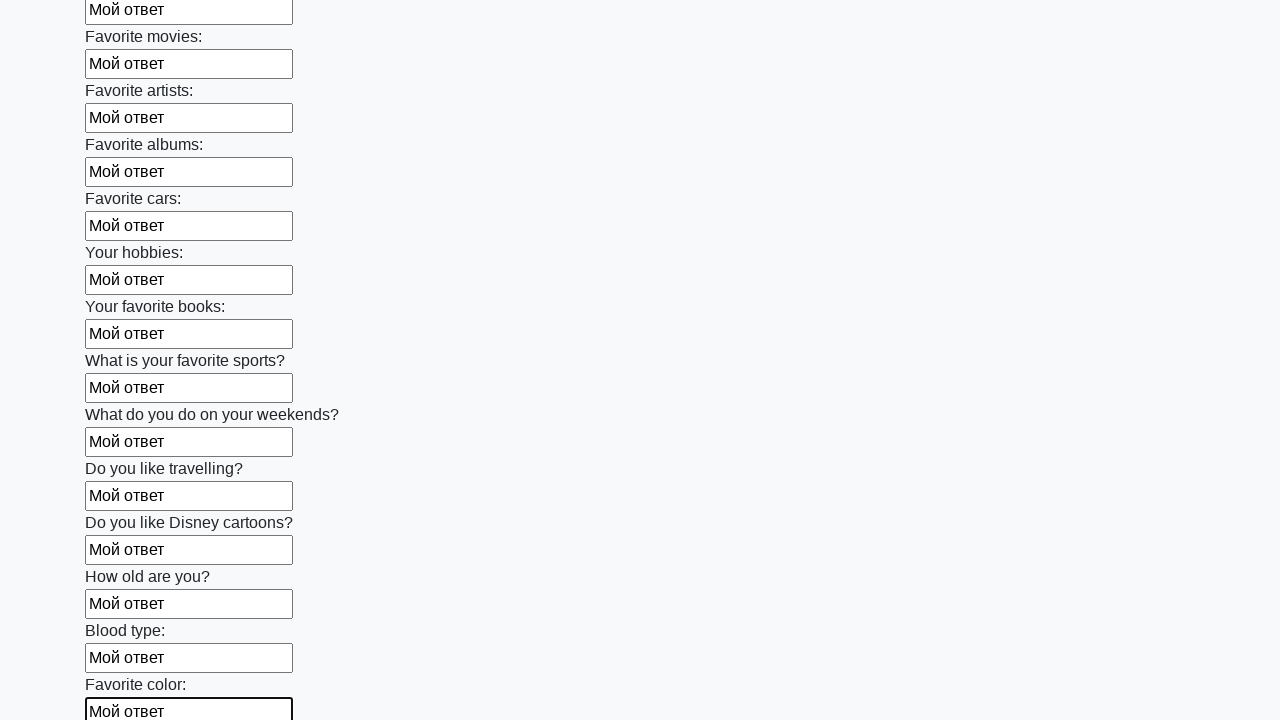

Filled an input field with 'Мой ответ' on input >> nth=20
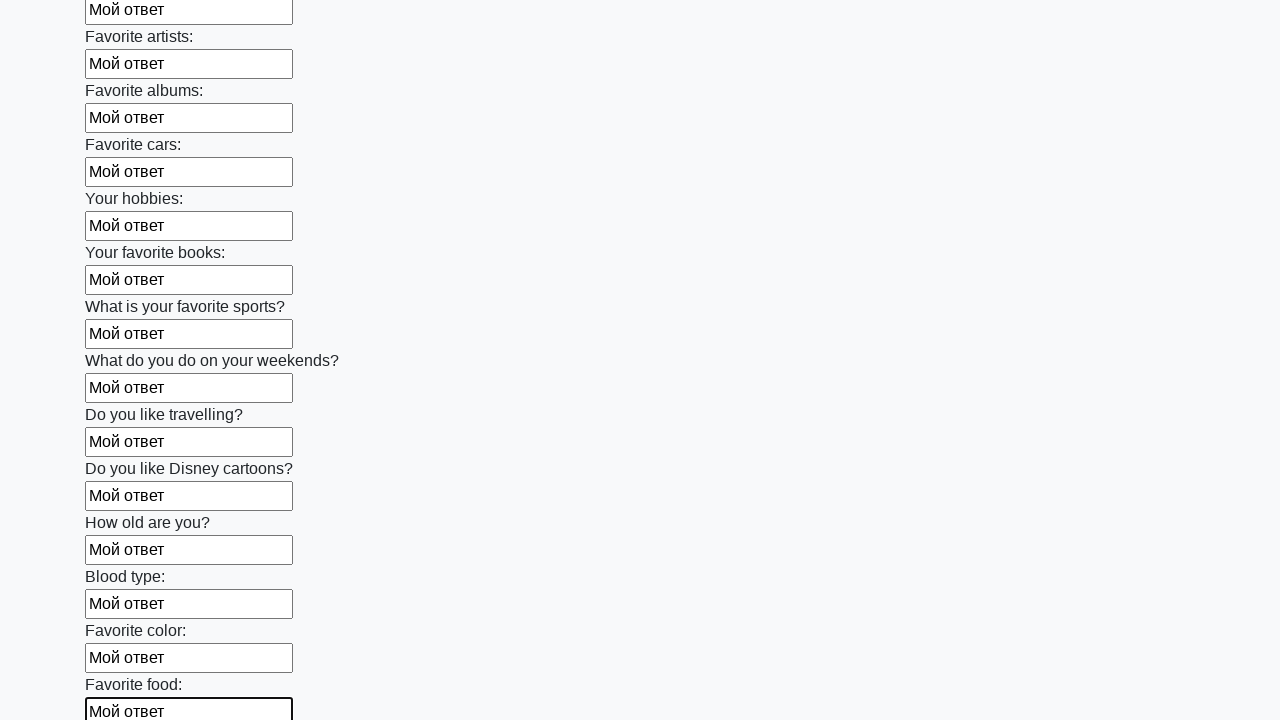

Filled an input field with 'Мой ответ' on input >> nth=21
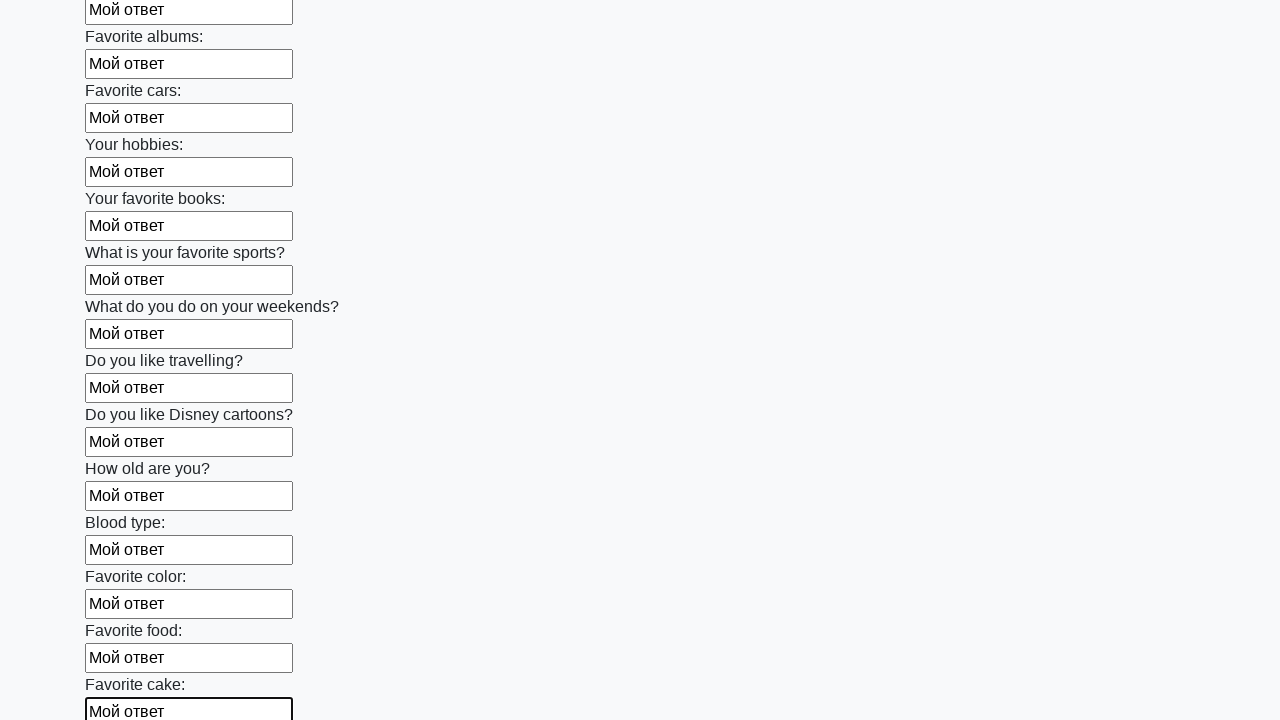

Filled an input field with 'Мой ответ' on input >> nth=22
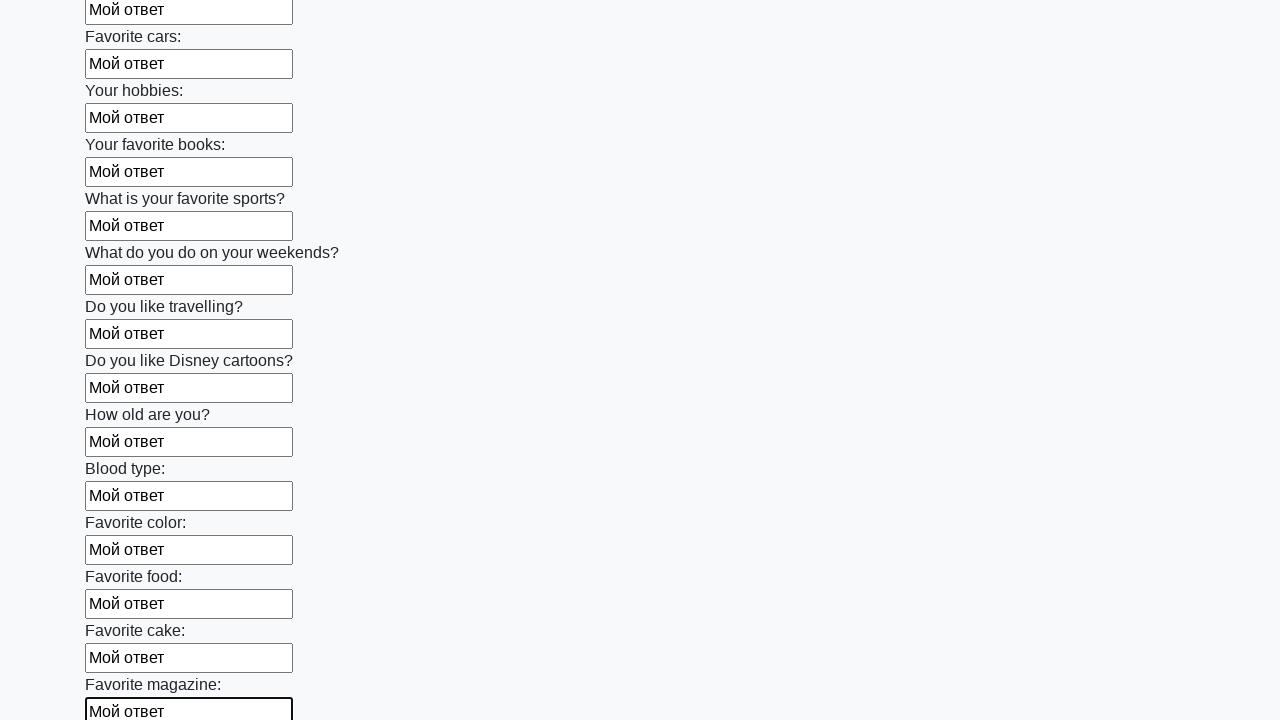

Filled an input field with 'Мой ответ' on input >> nth=23
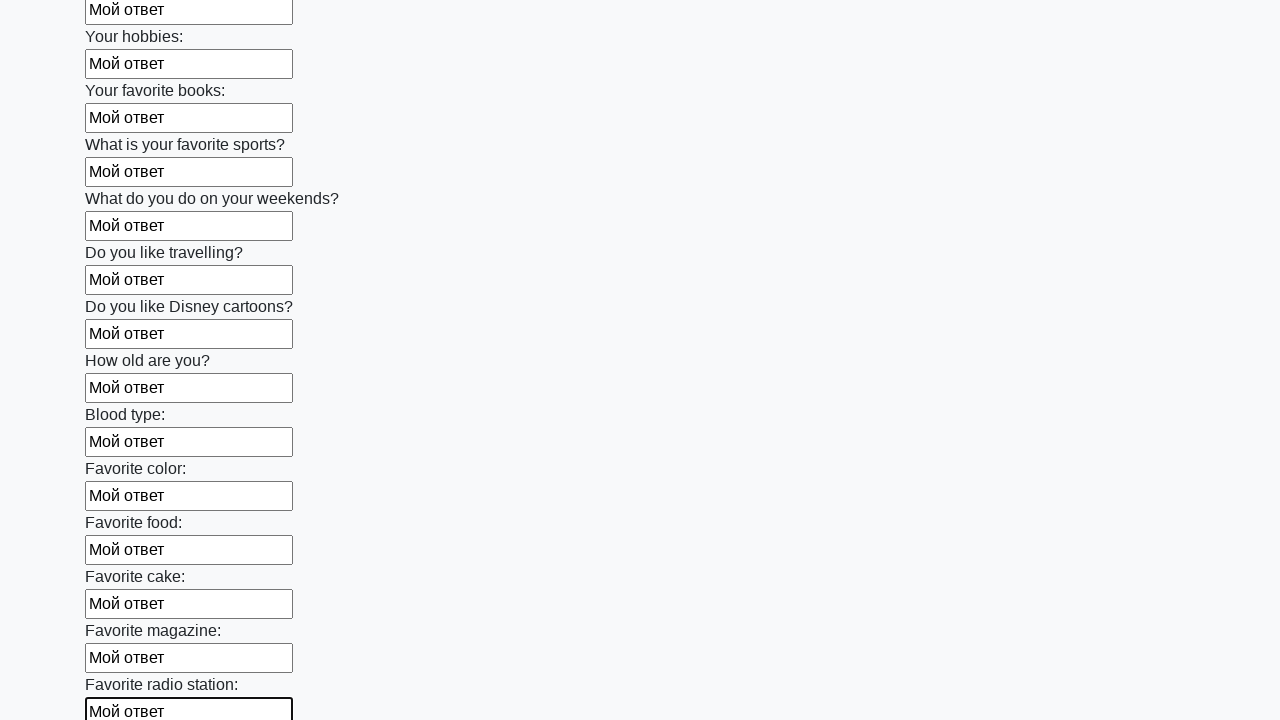

Filled an input field with 'Мой ответ' on input >> nth=24
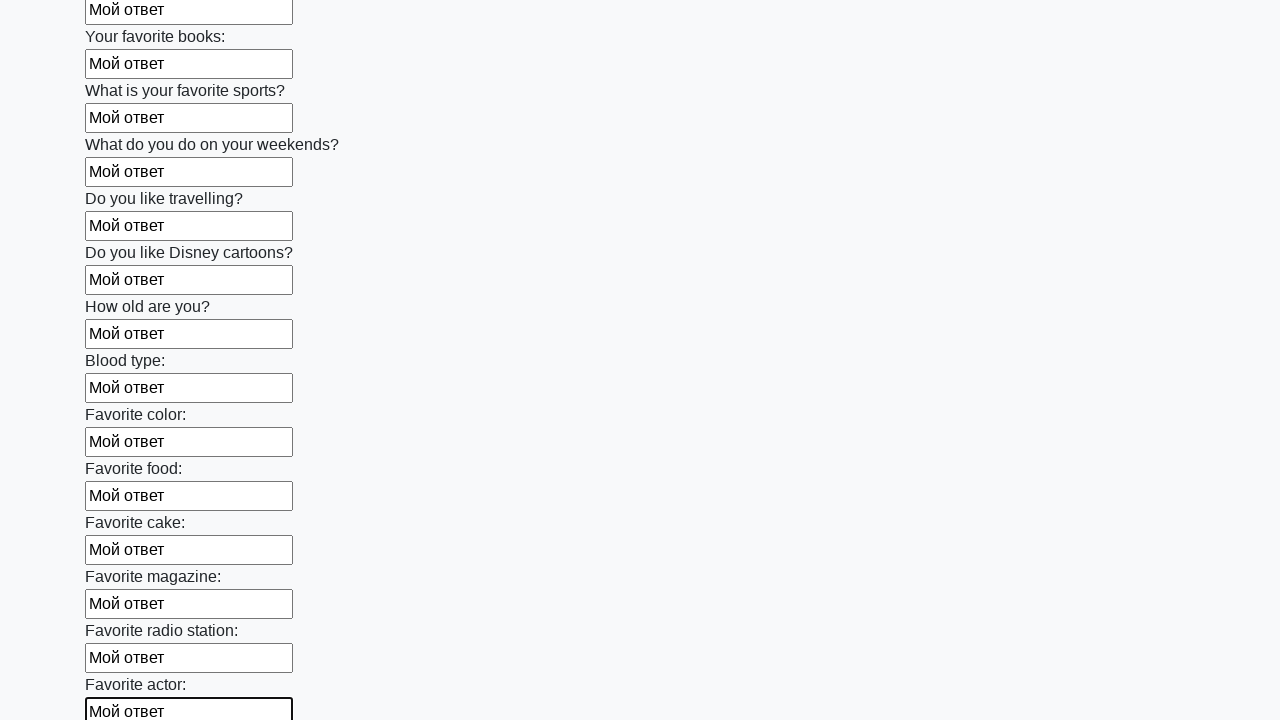

Filled an input field with 'Мой ответ' on input >> nth=25
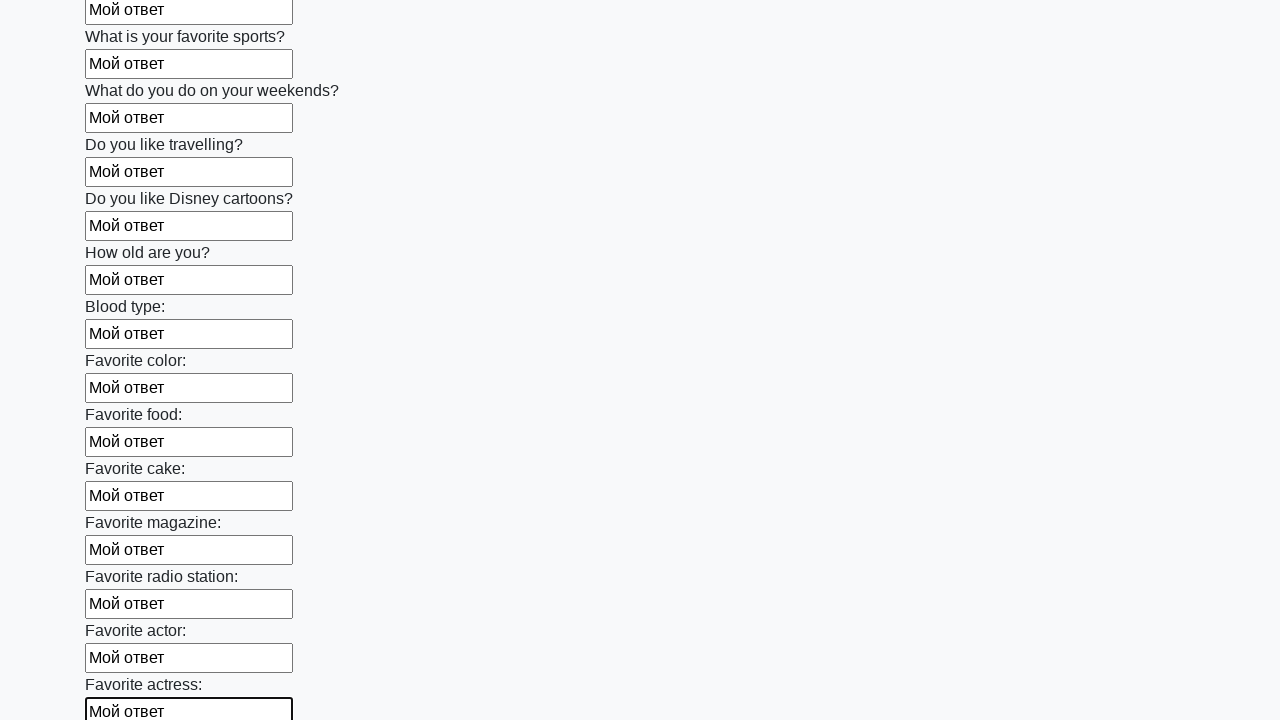

Filled an input field with 'Мой ответ' on input >> nth=26
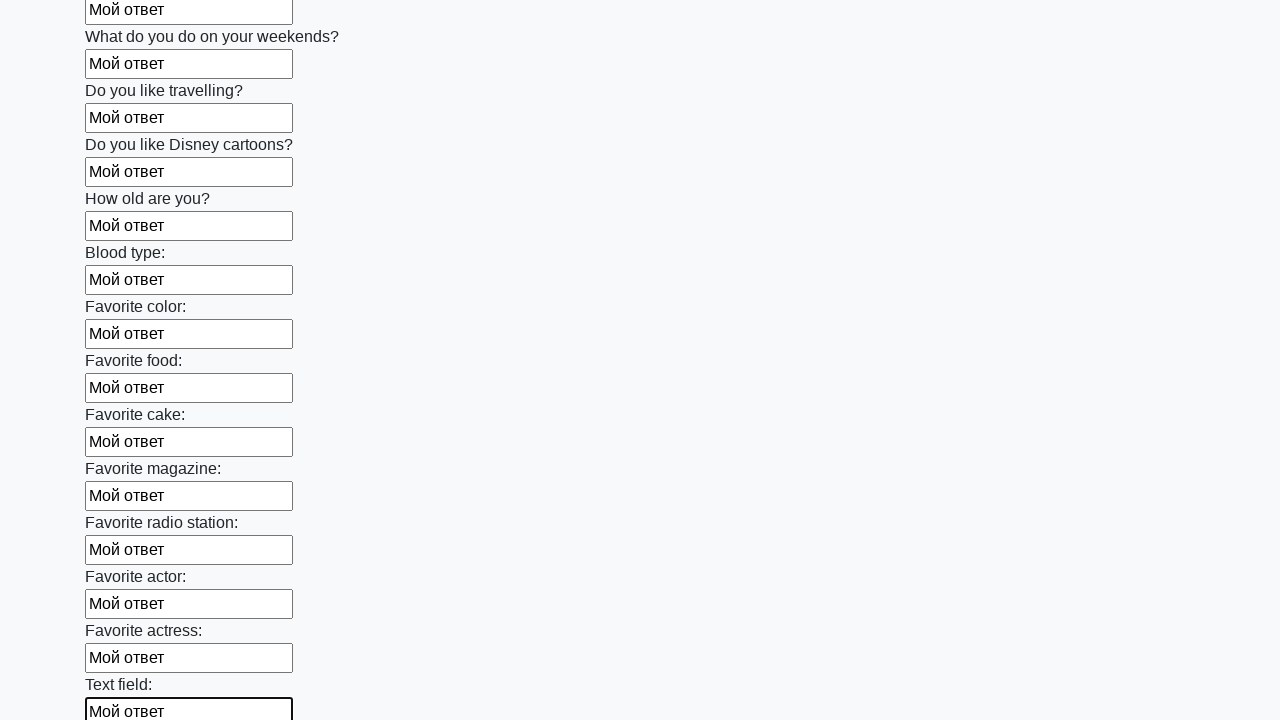

Filled an input field with 'Мой ответ' on input >> nth=27
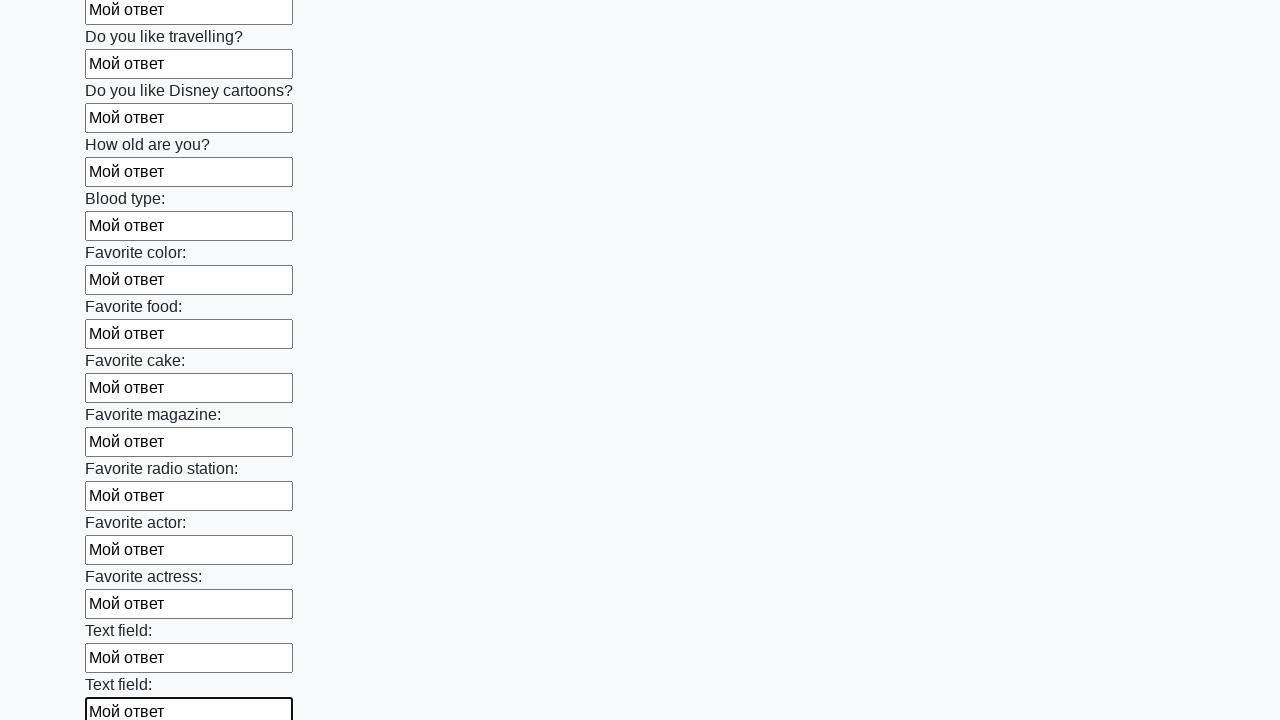

Filled an input field with 'Мой ответ' on input >> nth=28
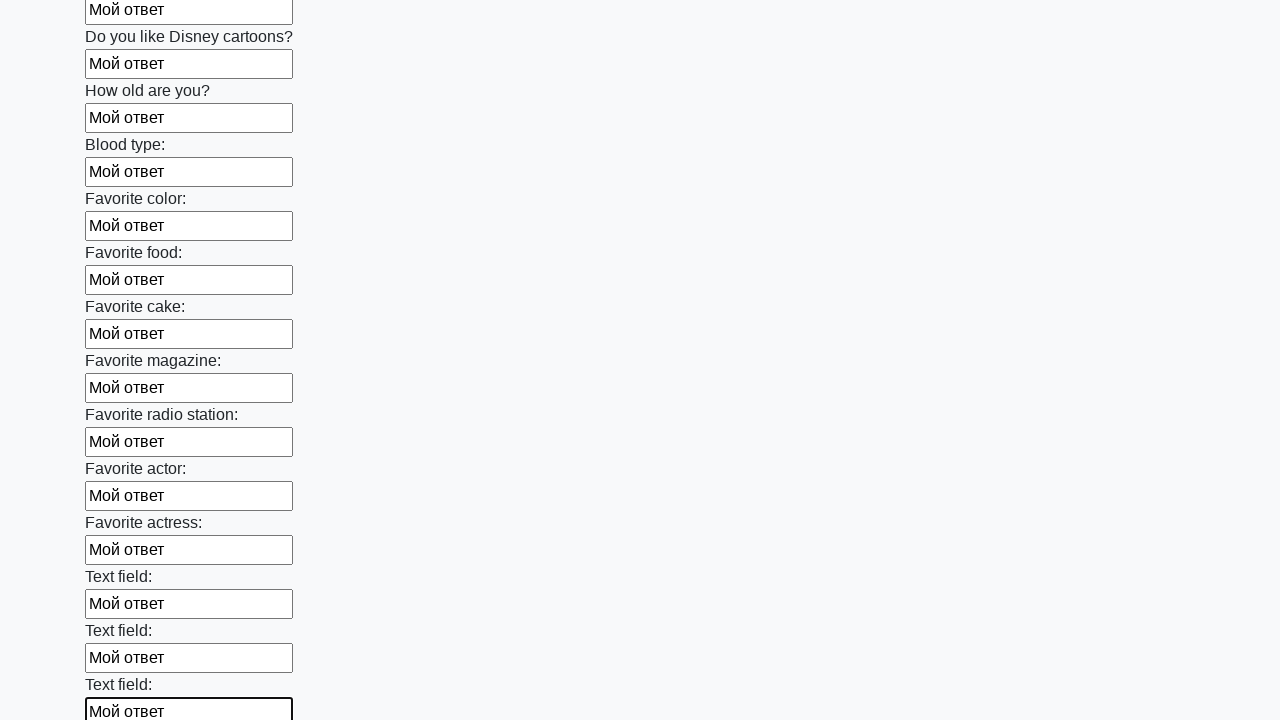

Filled an input field with 'Мой ответ' on input >> nth=29
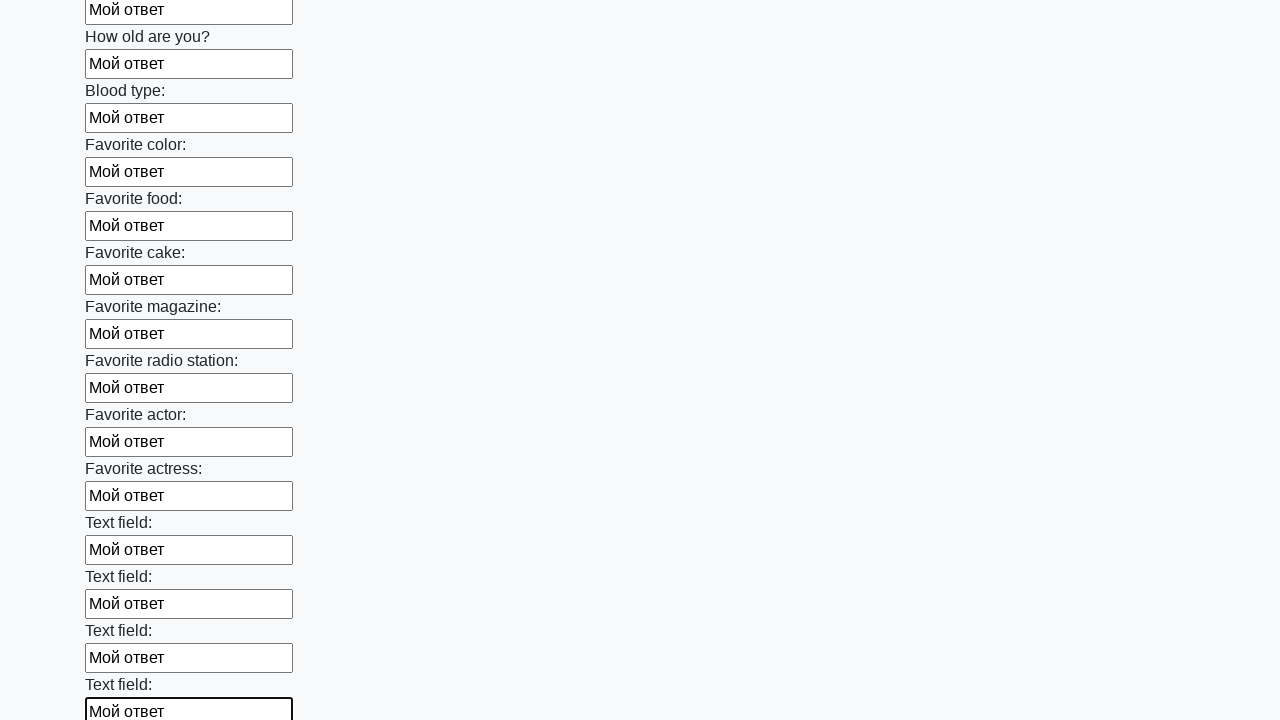

Filled an input field with 'Мой ответ' on input >> nth=30
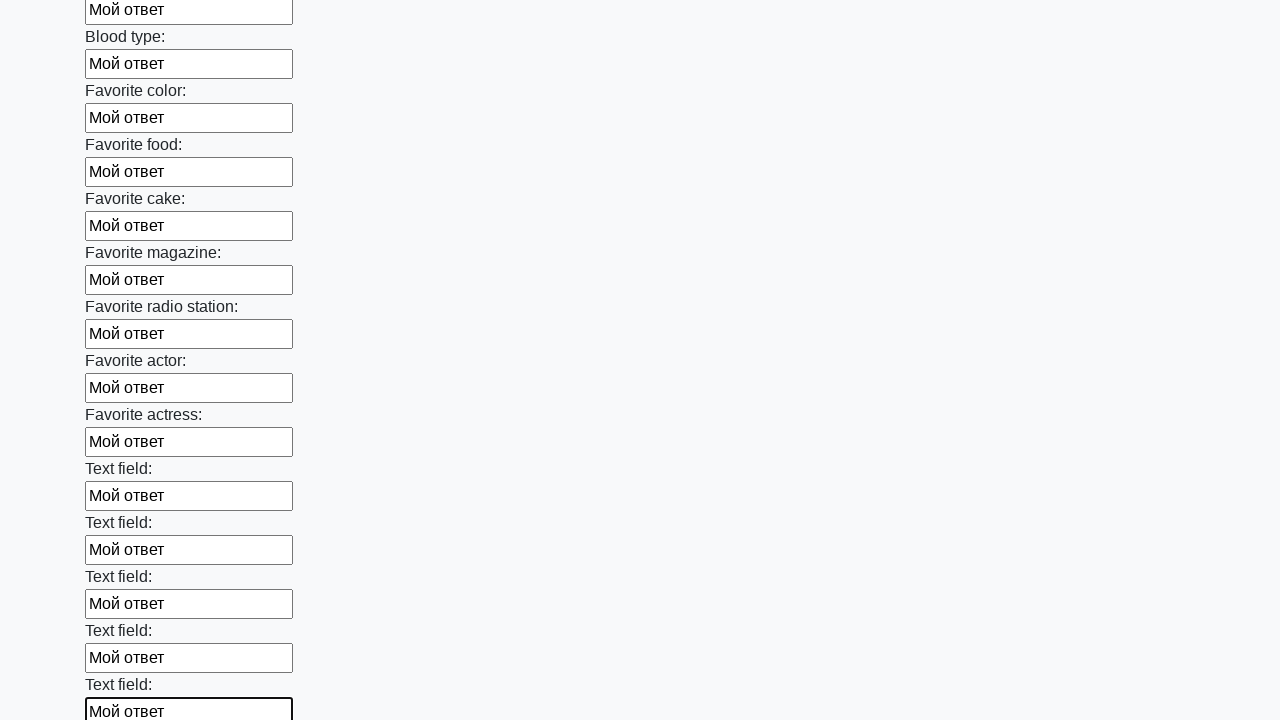

Filled an input field with 'Мой ответ' on input >> nth=31
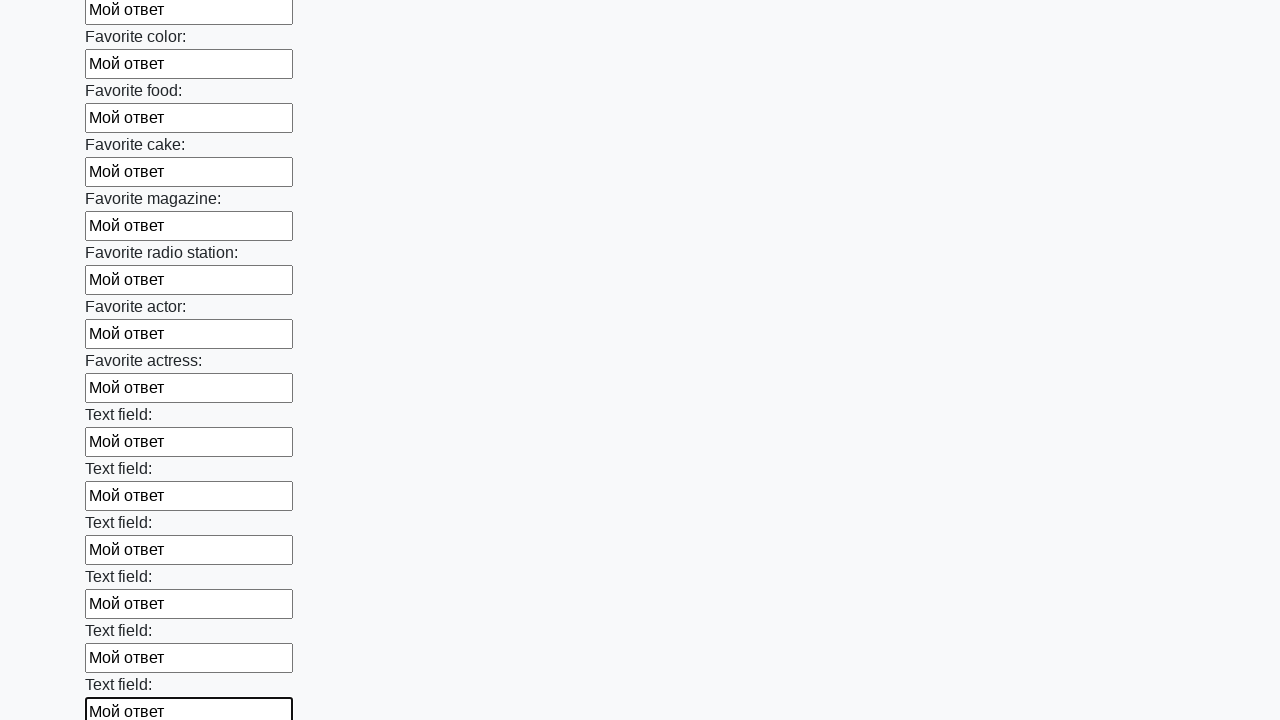

Filled an input field with 'Мой ответ' on input >> nth=32
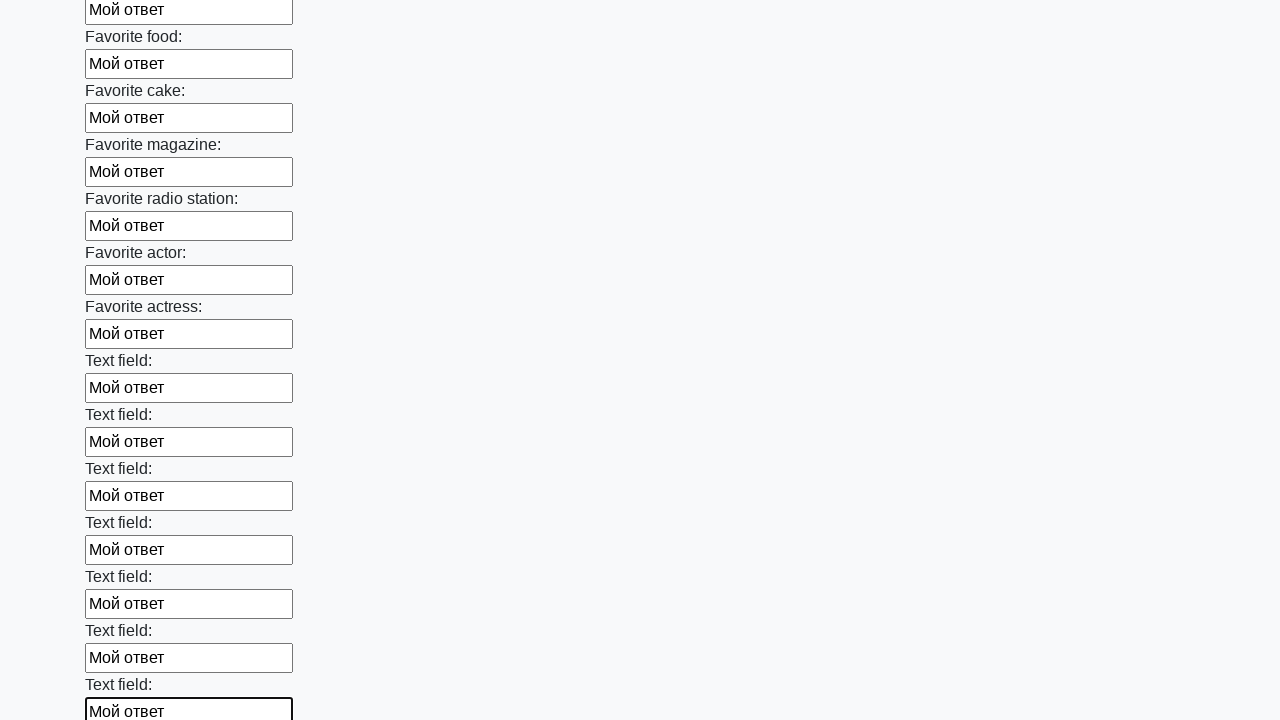

Filled an input field with 'Мой ответ' on input >> nth=33
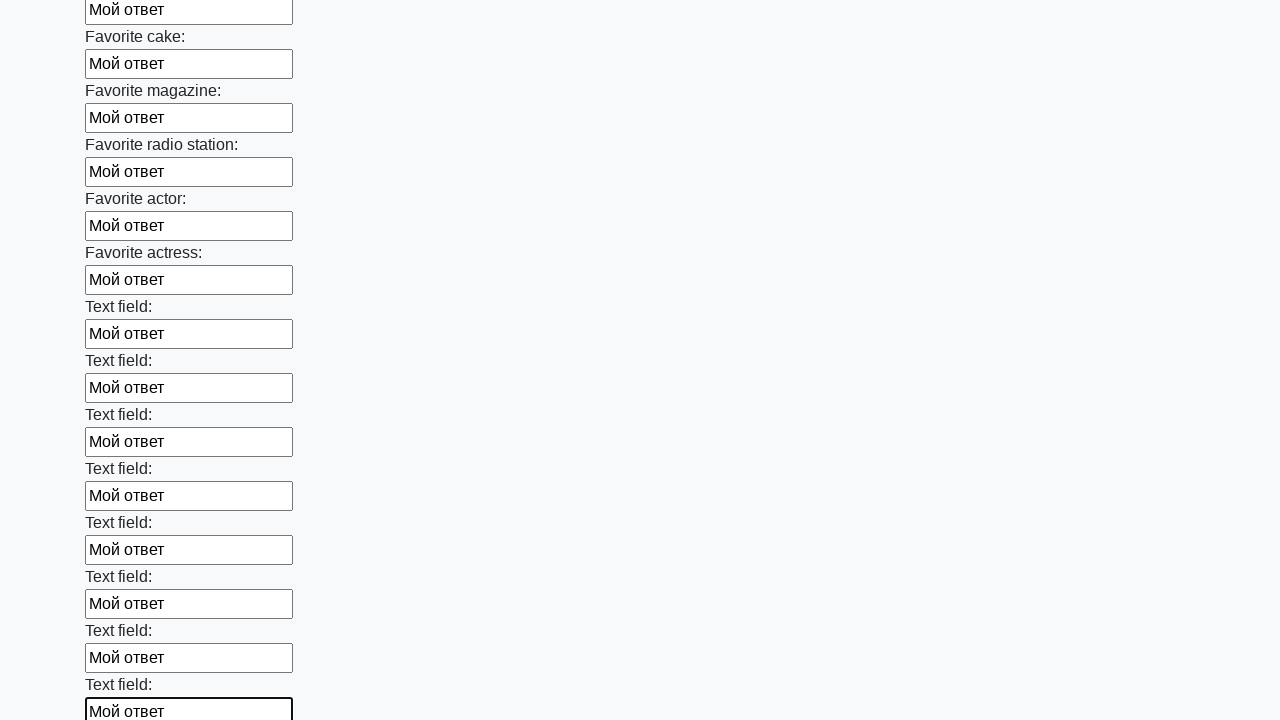

Filled an input field with 'Мой ответ' on input >> nth=34
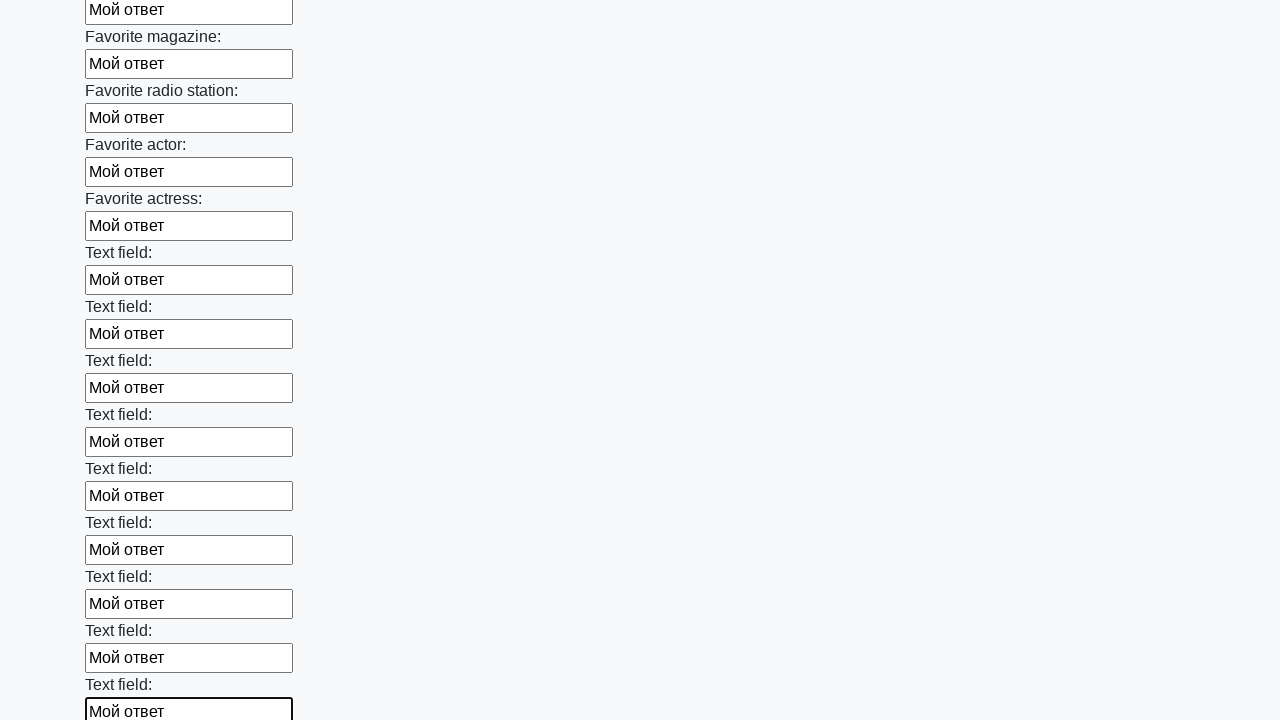

Filled an input field with 'Мой ответ' on input >> nth=35
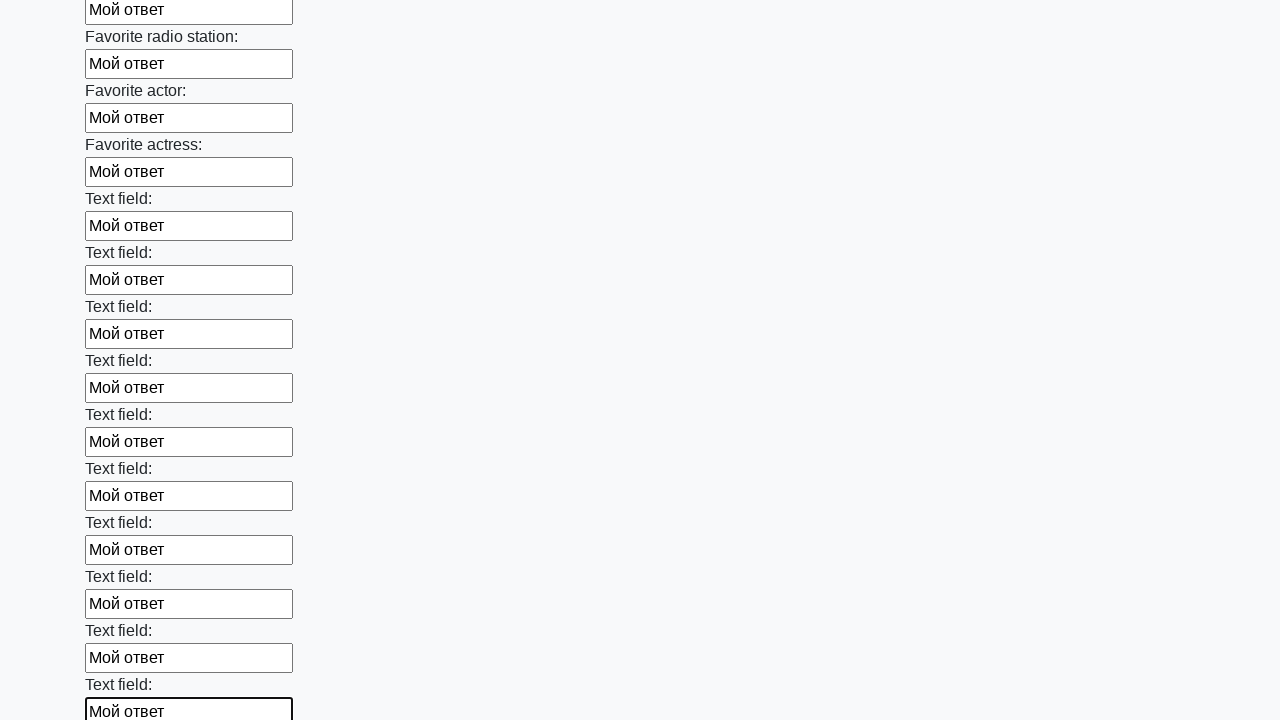

Filled an input field with 'Мой ответ' on input >> nth=36
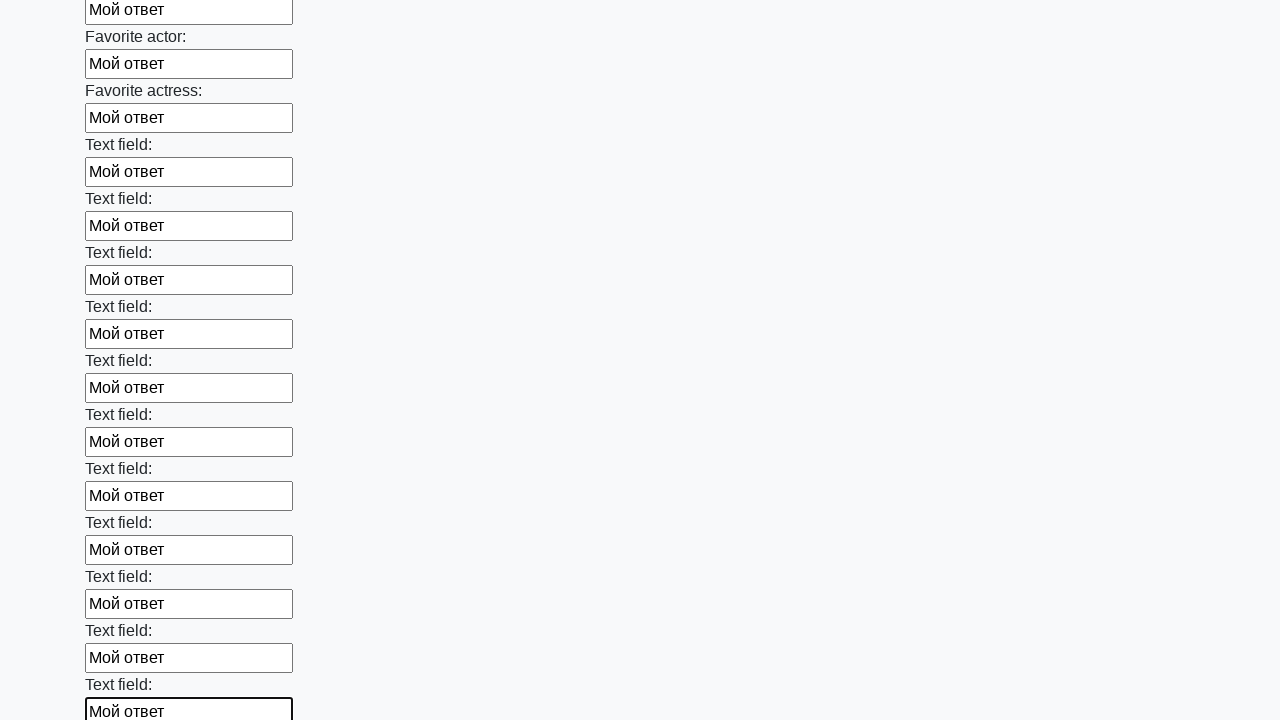

Filled an input field with 'Мой ответ' on input >> nth=37
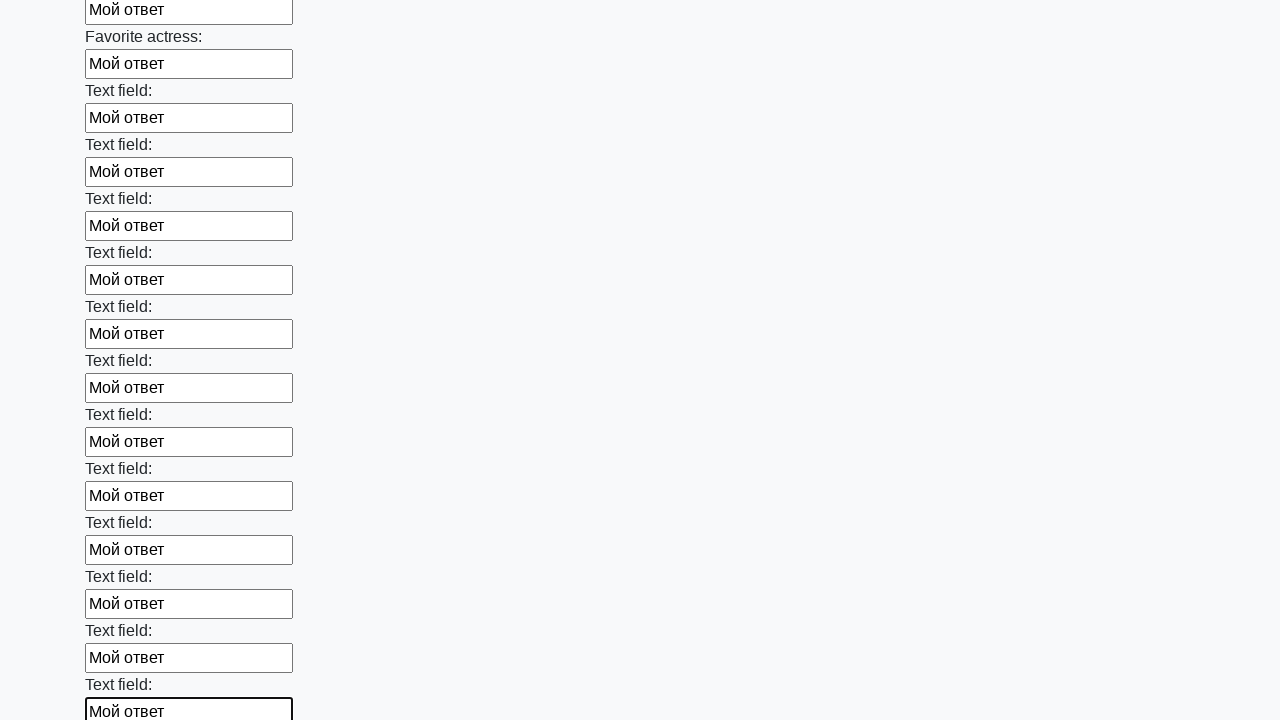

Filled an input field with 'Мой ответ' on input >> nth=38
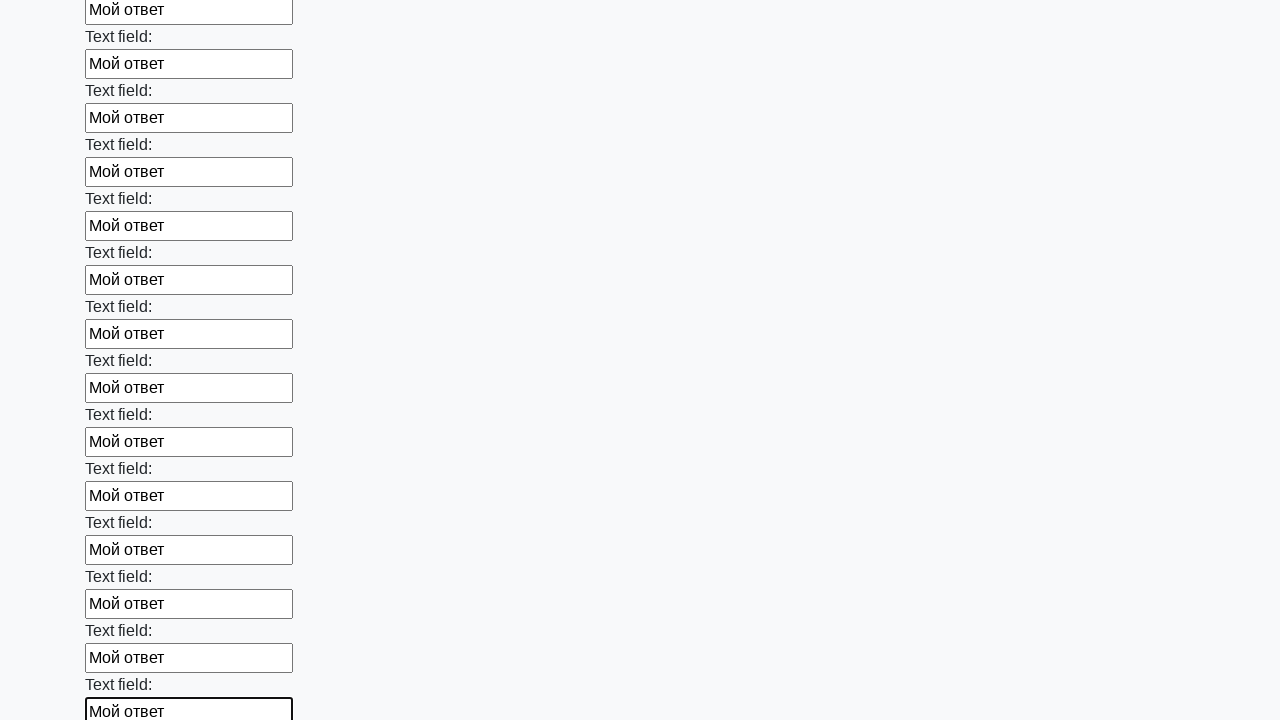

Filled an input field with 'Мой ответ' on input >> nth=39
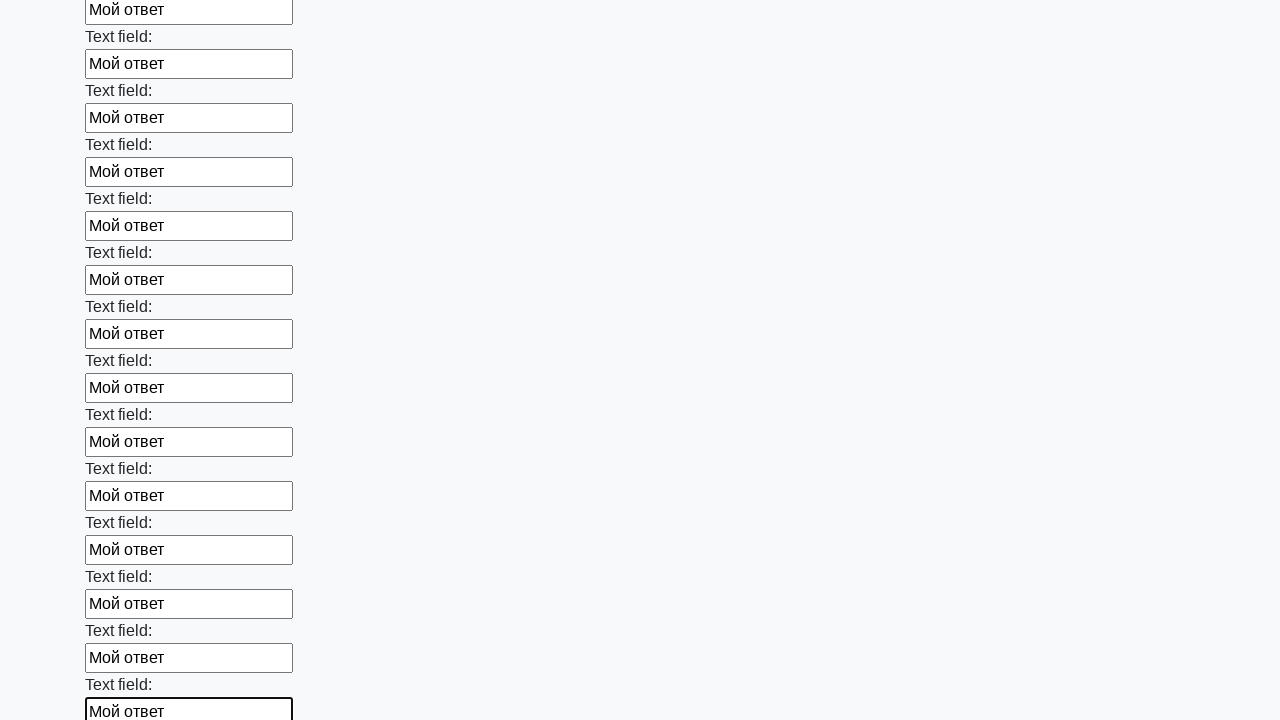

Filled an input field with 'Мой ответ' on input >> nth=40
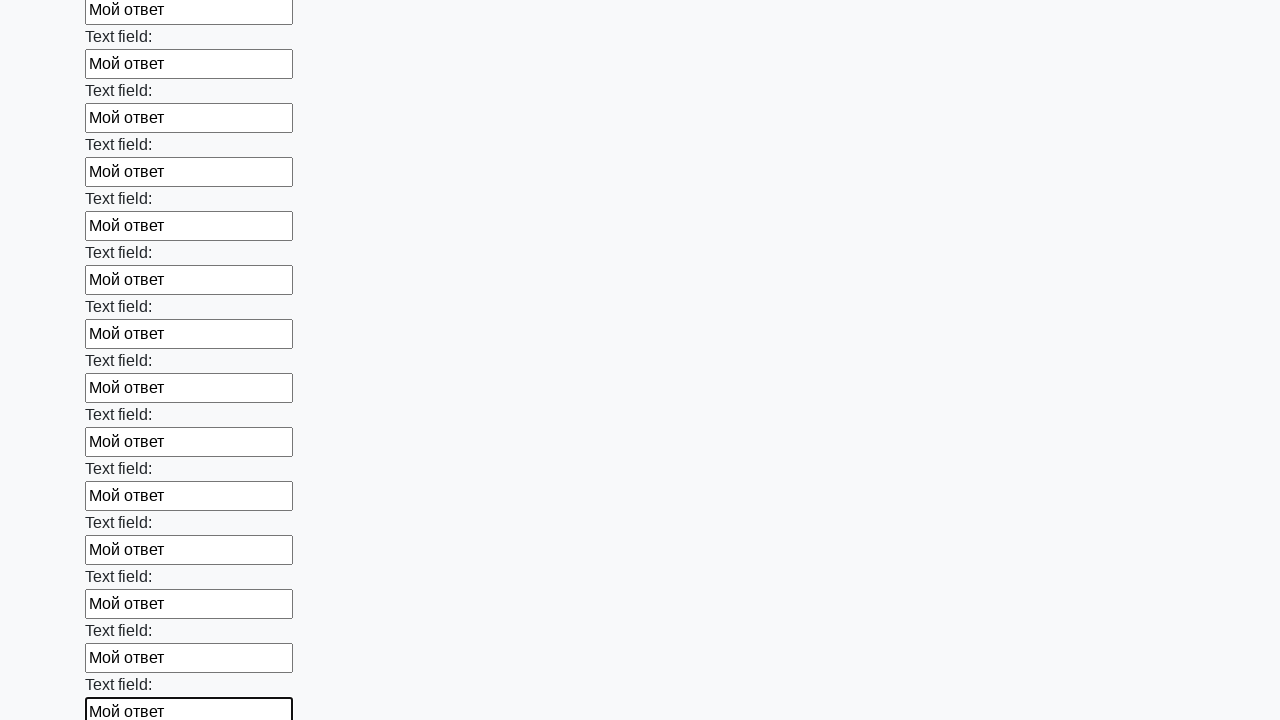

Filled an input field with 'Мой ответ' on input >> nth=41
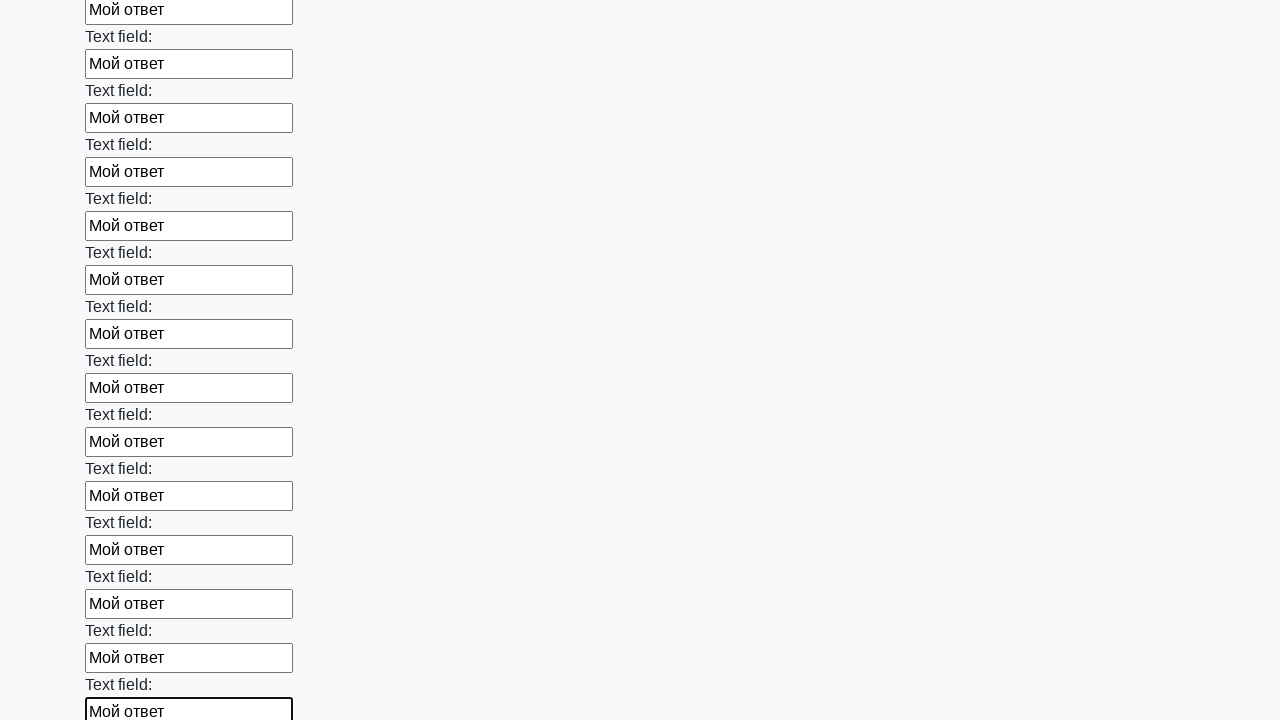

Filled an input field with 'Мой ответ' on input >> nth=42
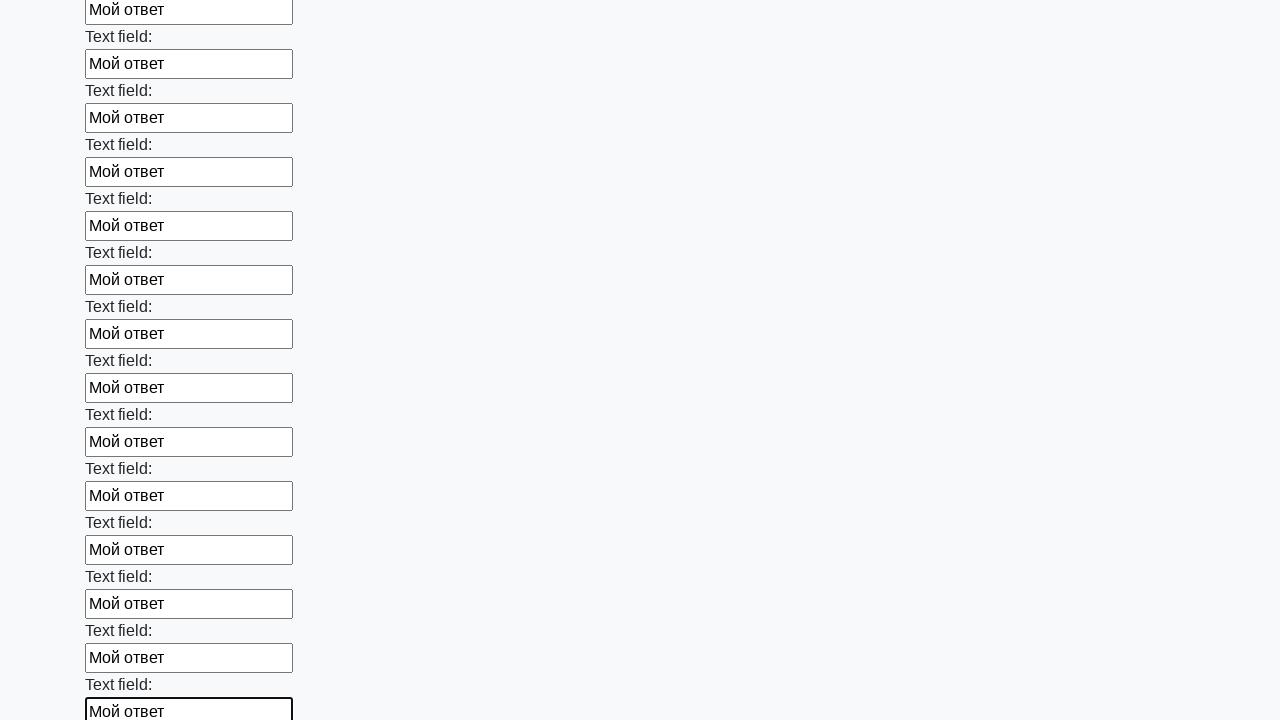

Filled an input field with 'Мой ответ' on input >> nth=43
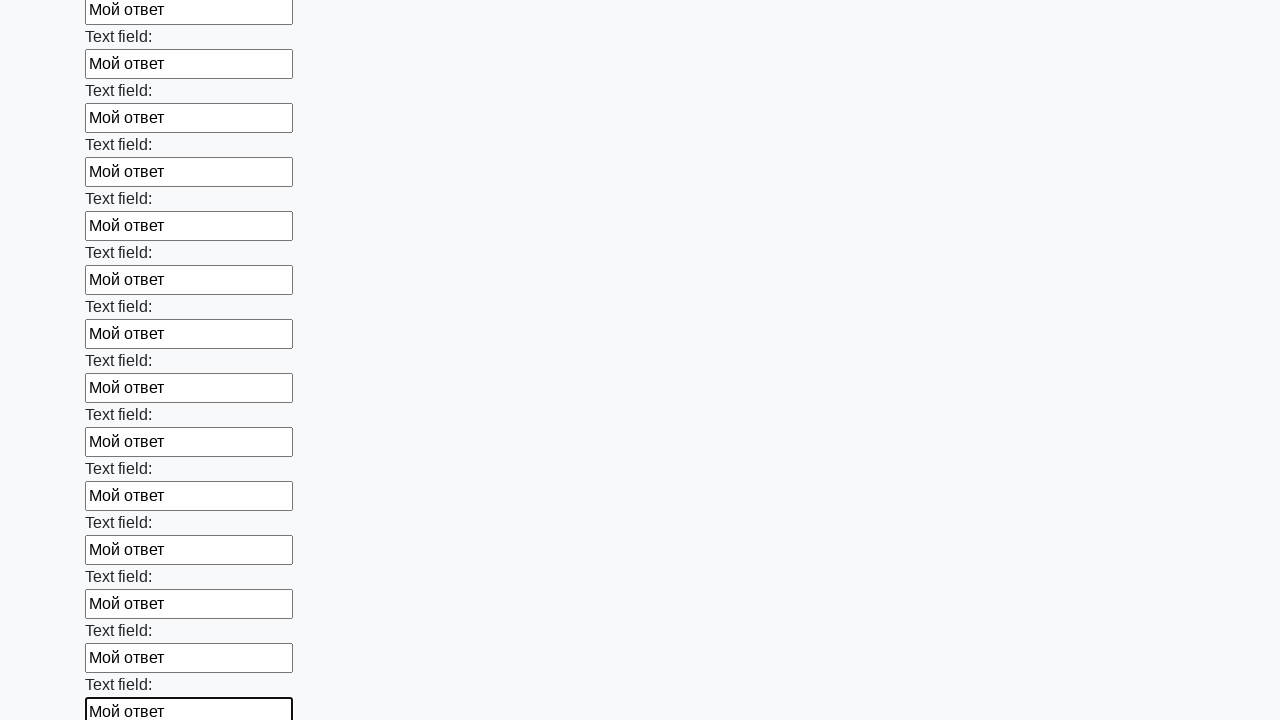

Filled an input field with 'Мой ответ' on input >> nth=44
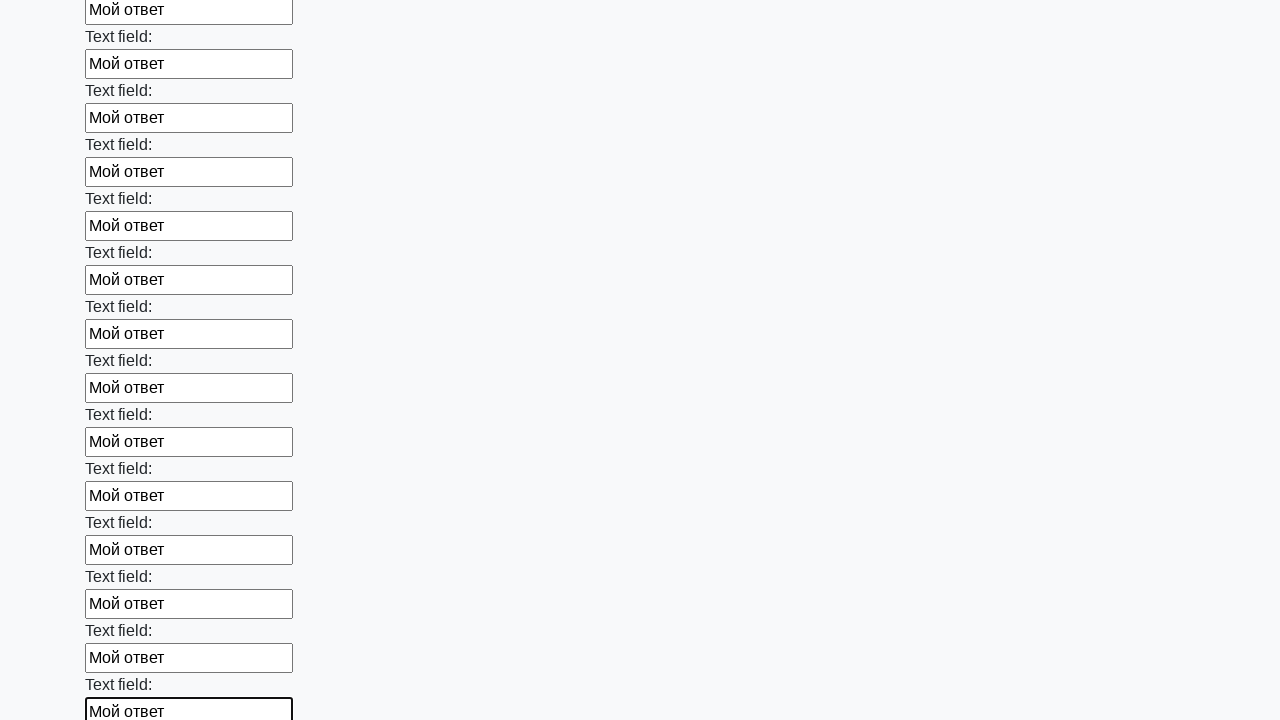

Filled an input field with 'Мой ответ' on input >> nth=45
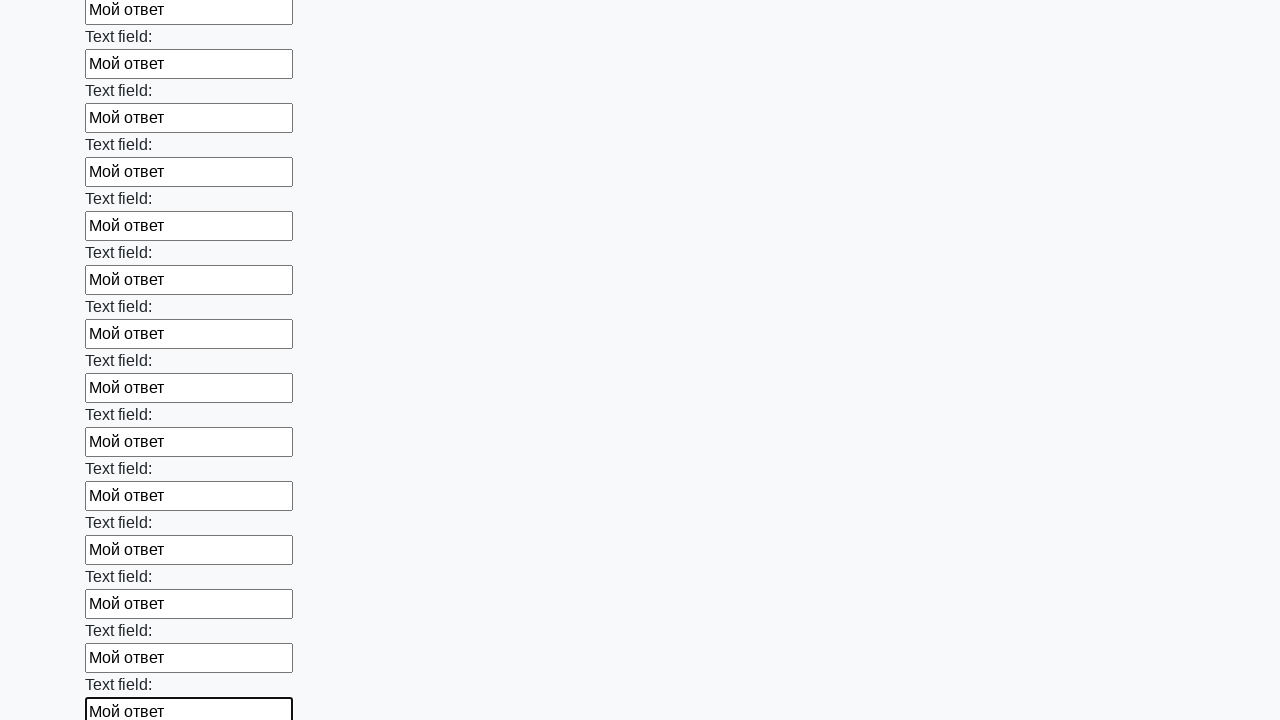

Filled an input field with 'Мой ответ' on input >> nth=46
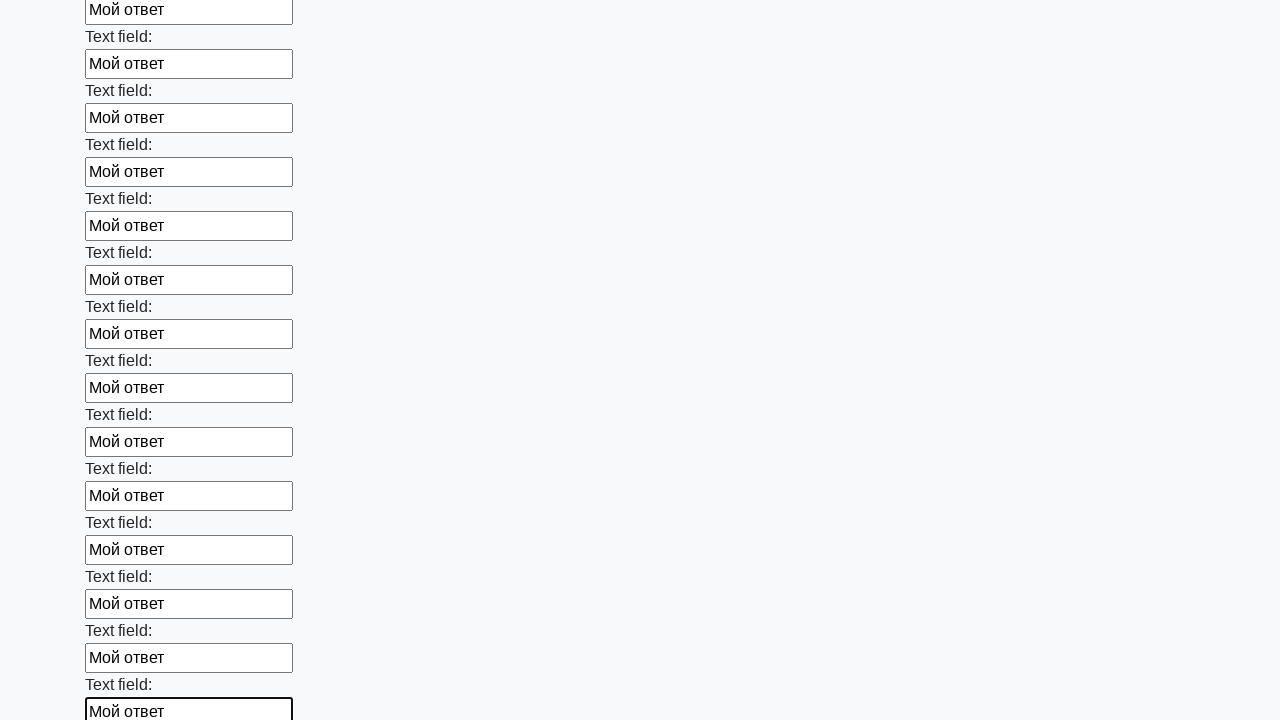

Filled an input field with 'Мой ответ' on input >> nth=47
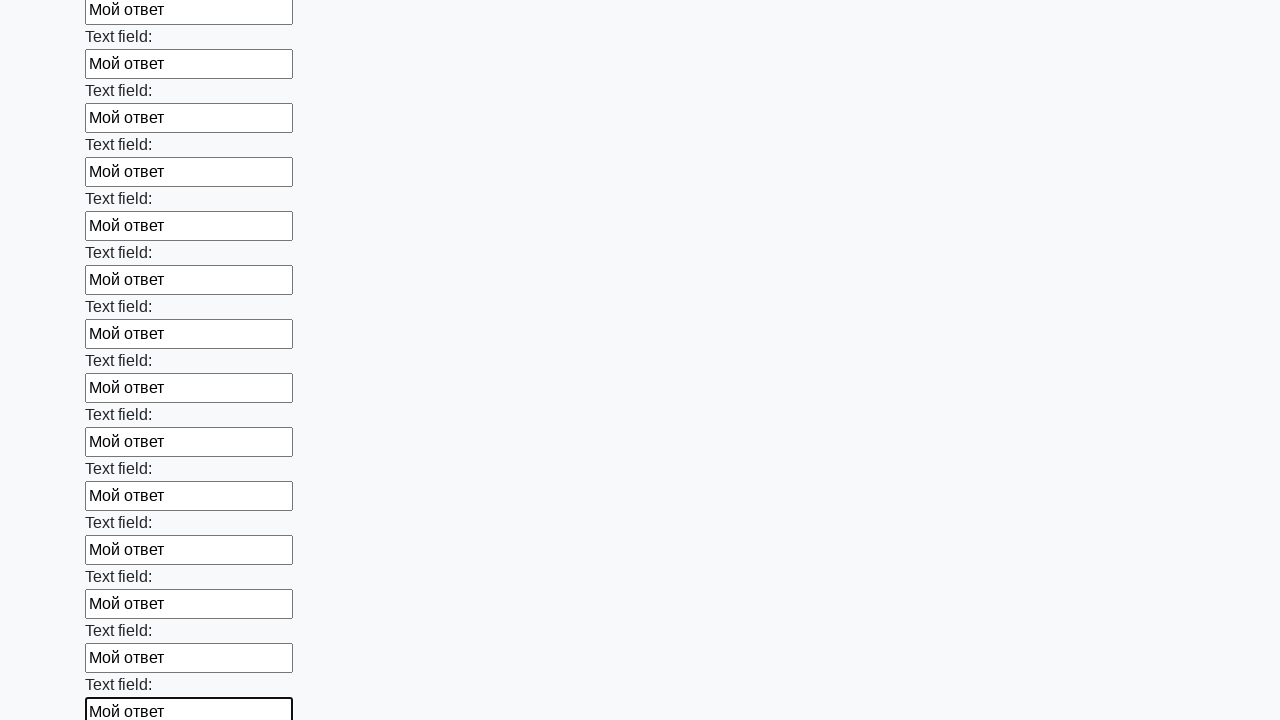

Filled an input field with 'Мой ответ' on input >> nth=48
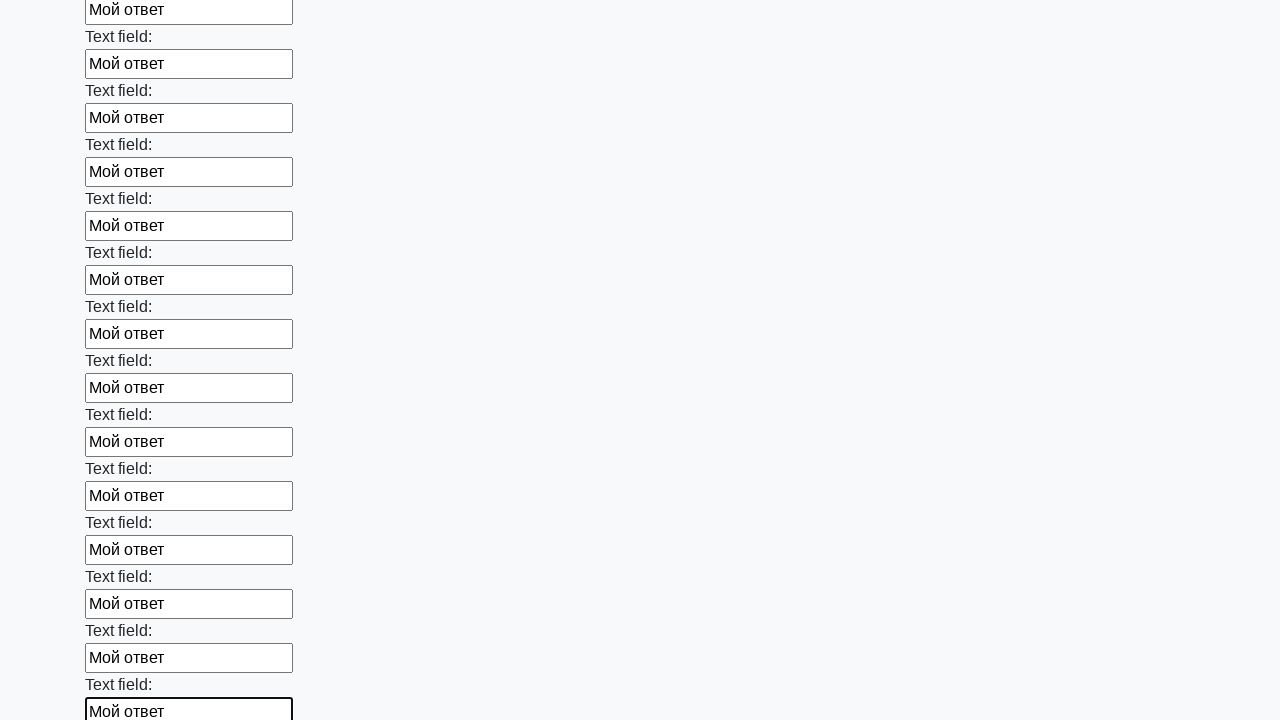

Filled an input field with 'Мой ответ' on input >> nth=49
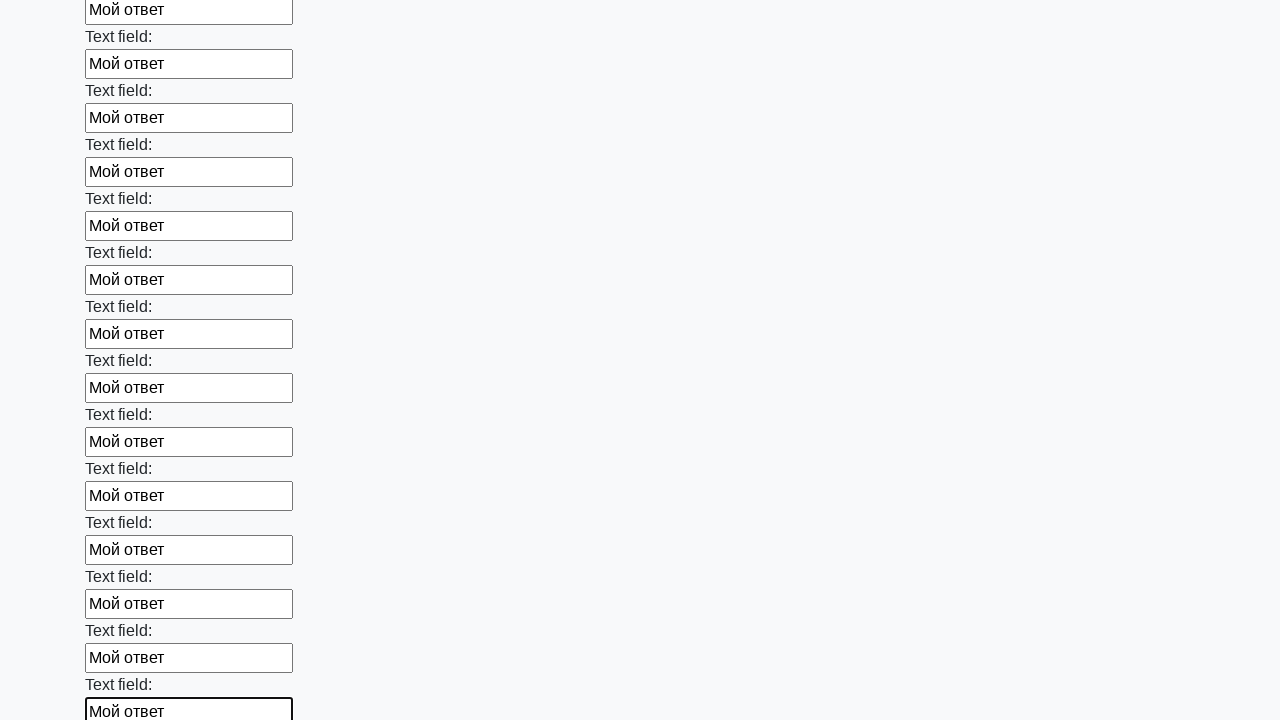

Filled an input field with 'Мой ответ' on input >> nth=50
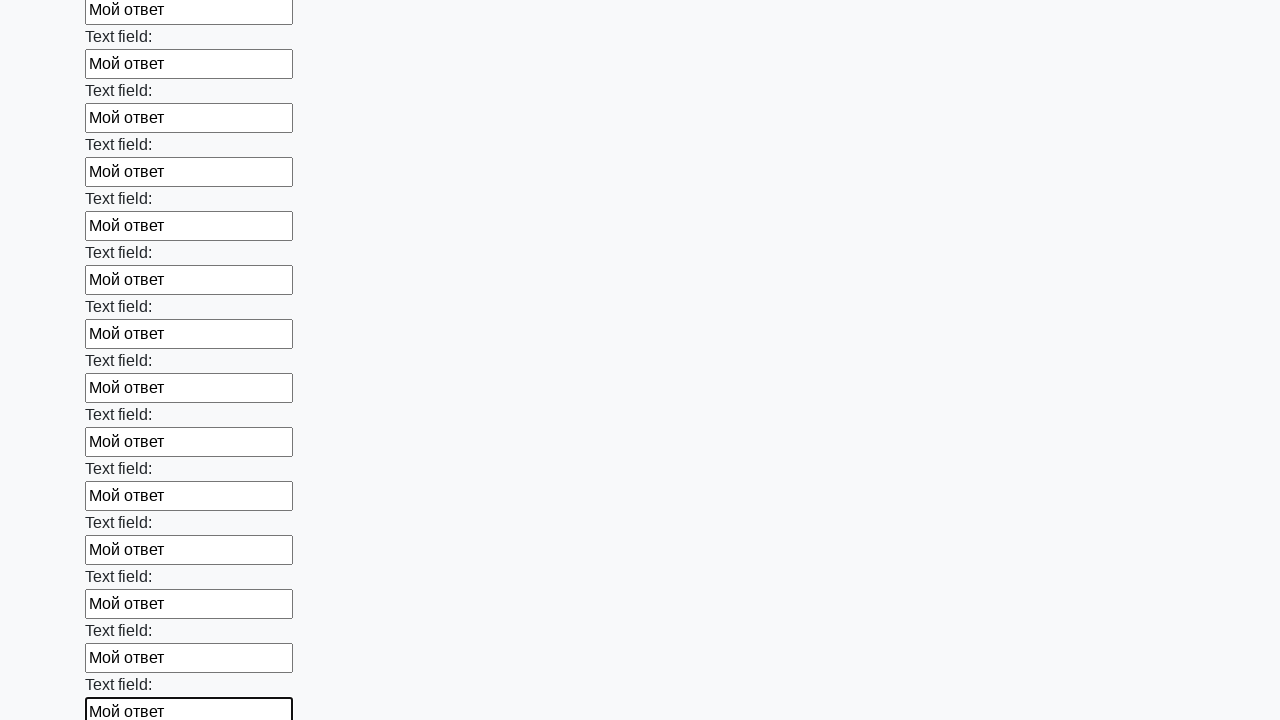

Filled an input field with 'Мой ответ' on input >> nth=51
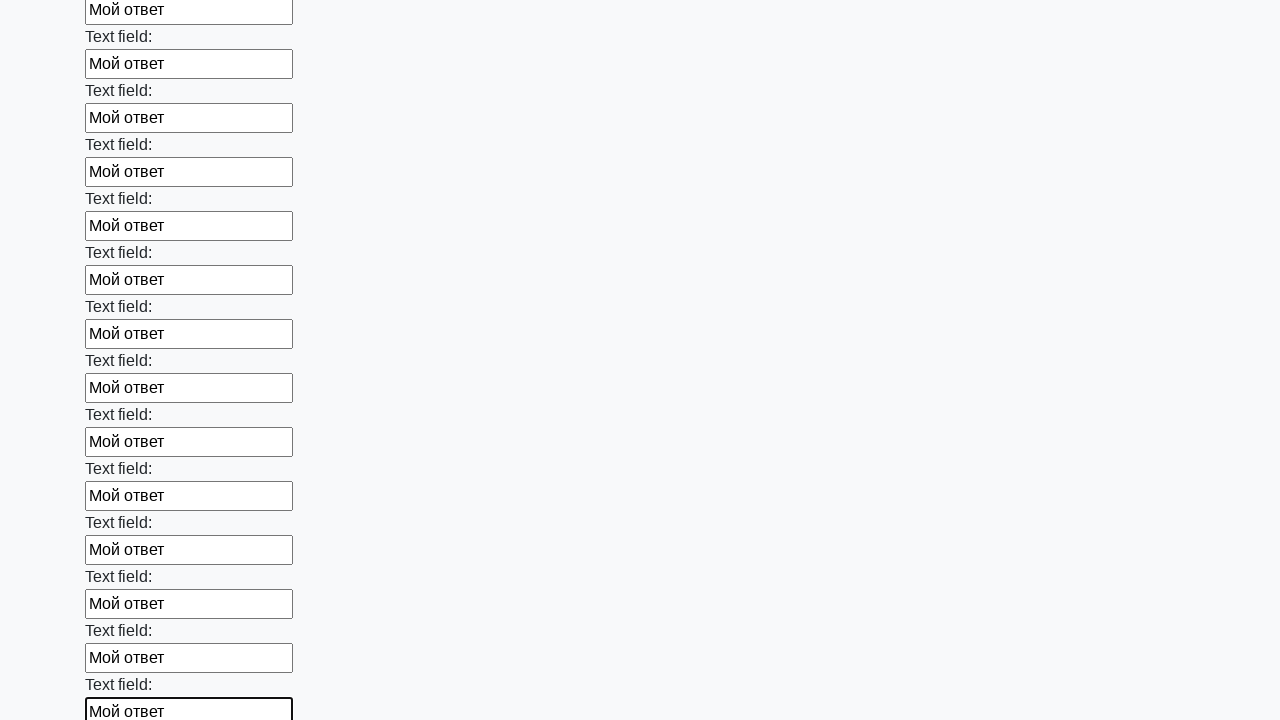

Filled an input field with 'Мой ответ' on input >> nth=52
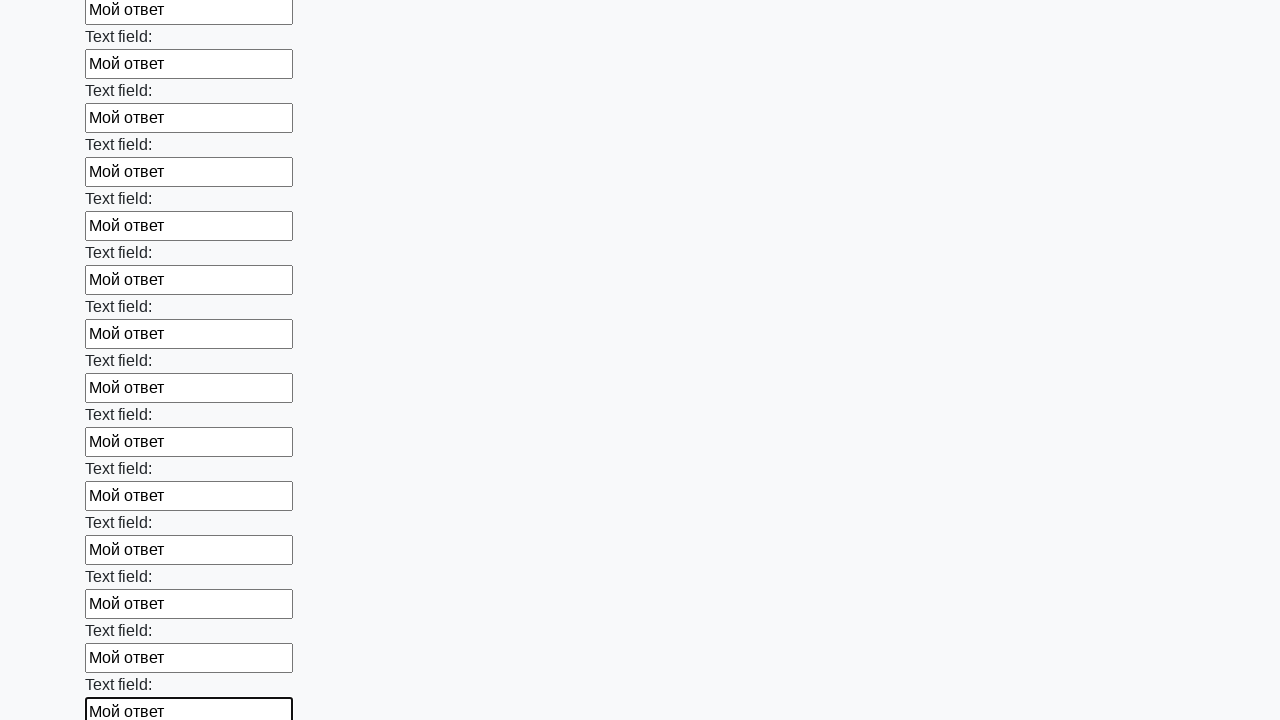

Filled an input field with 'Мой ответ' on input >> nth=53
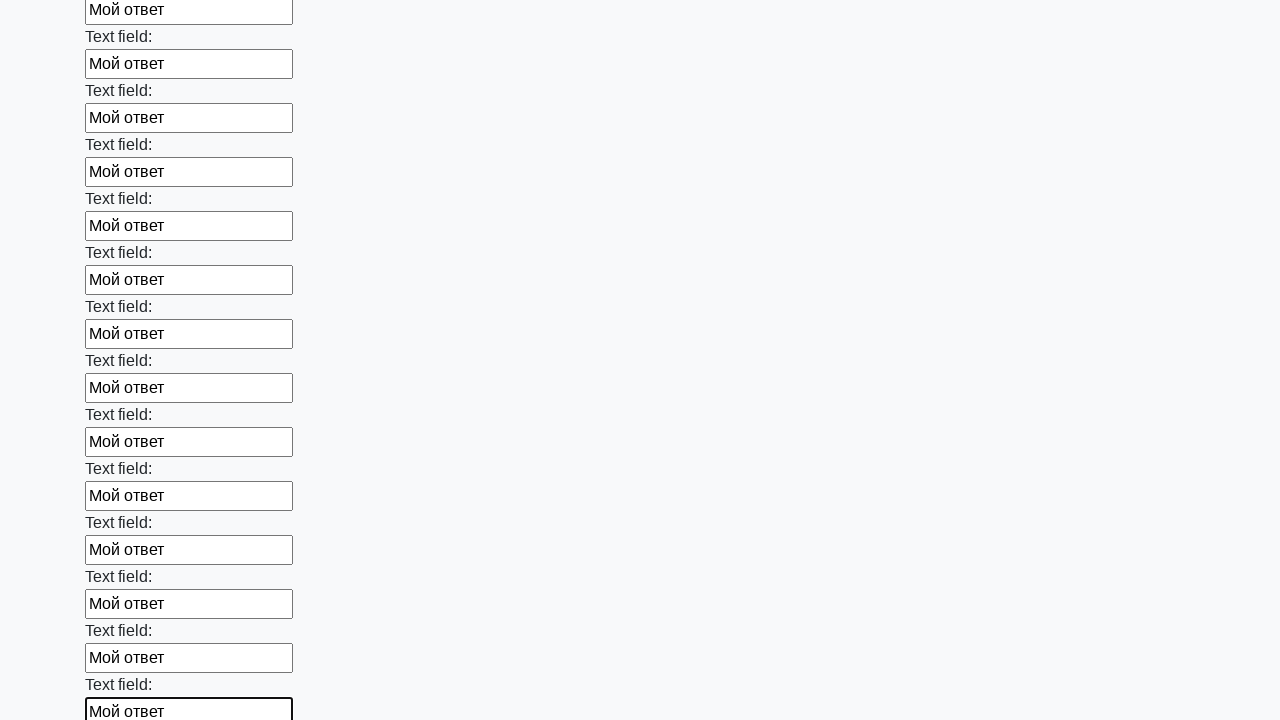

Filled an input field with 'Мой ответ' on input >> nth=54
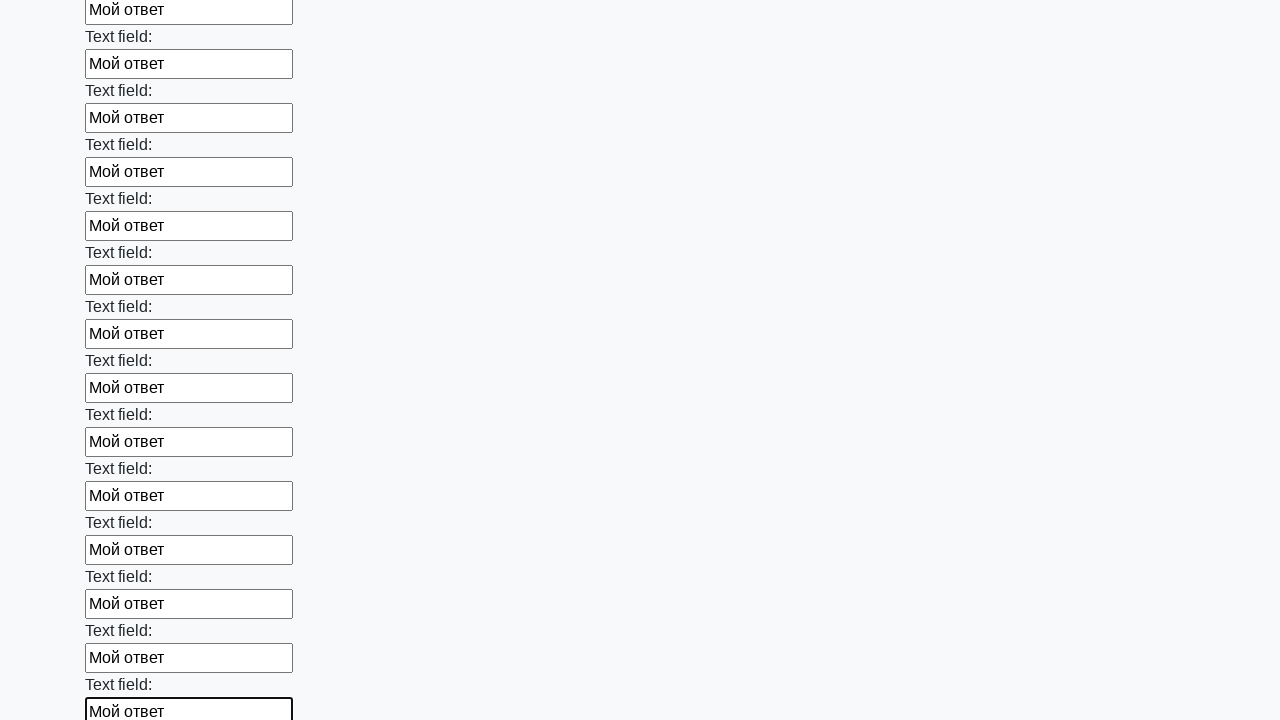

Filled an input field with 'Мой ответ' on input >> nth=55
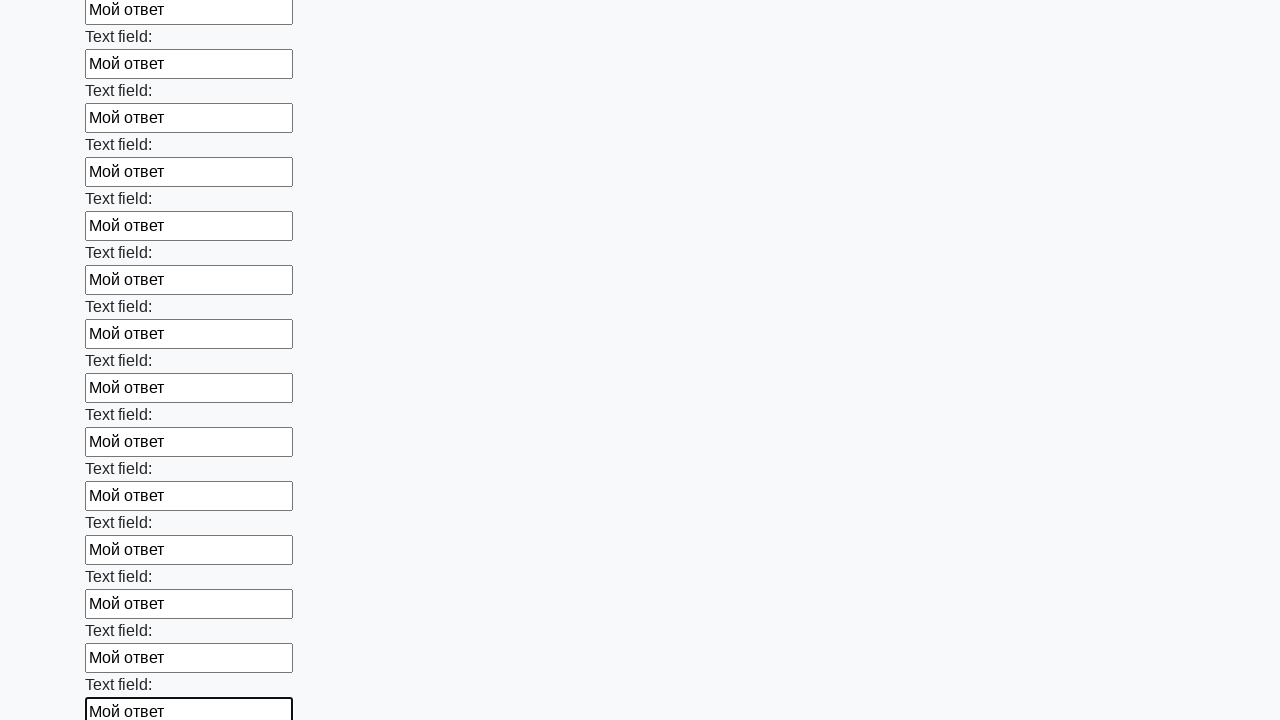

Filled an input field with 'Мой ответ' on input >> nth=56
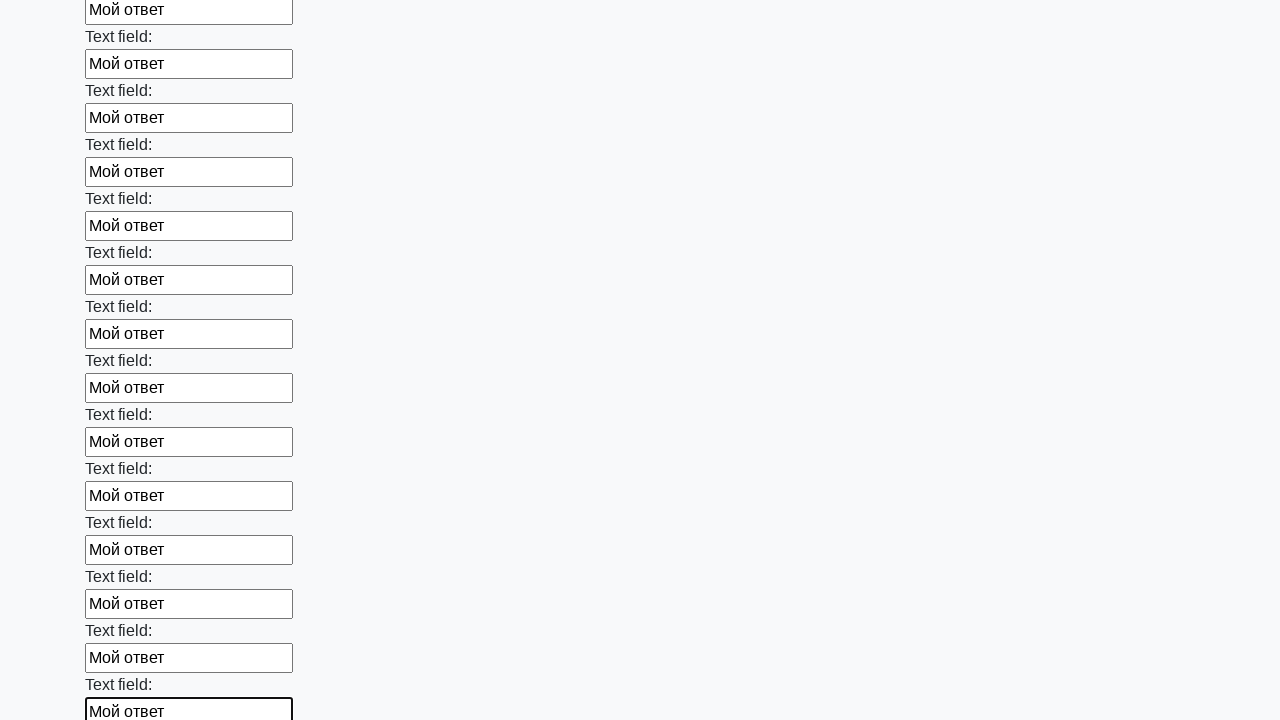

Filled an input field with 'Мой ответ' on input >> nth=57
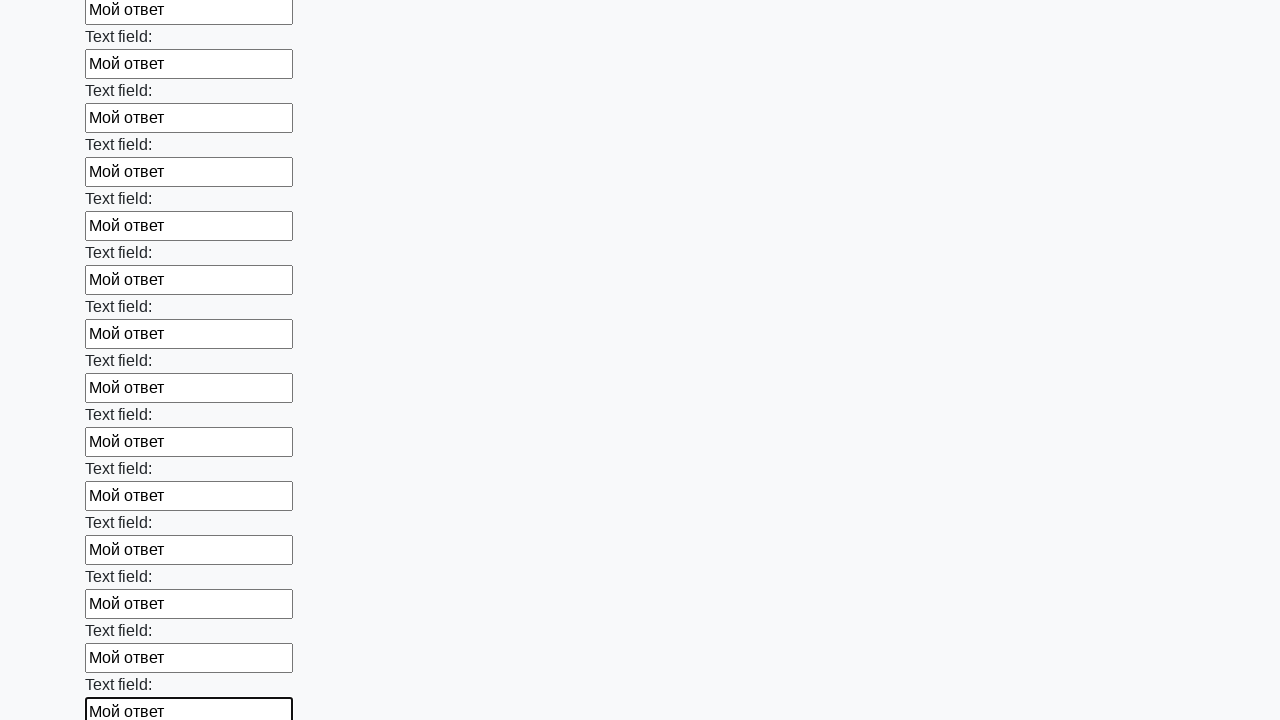

Filled an input field with 'Мой ответ' on input >> nth=58
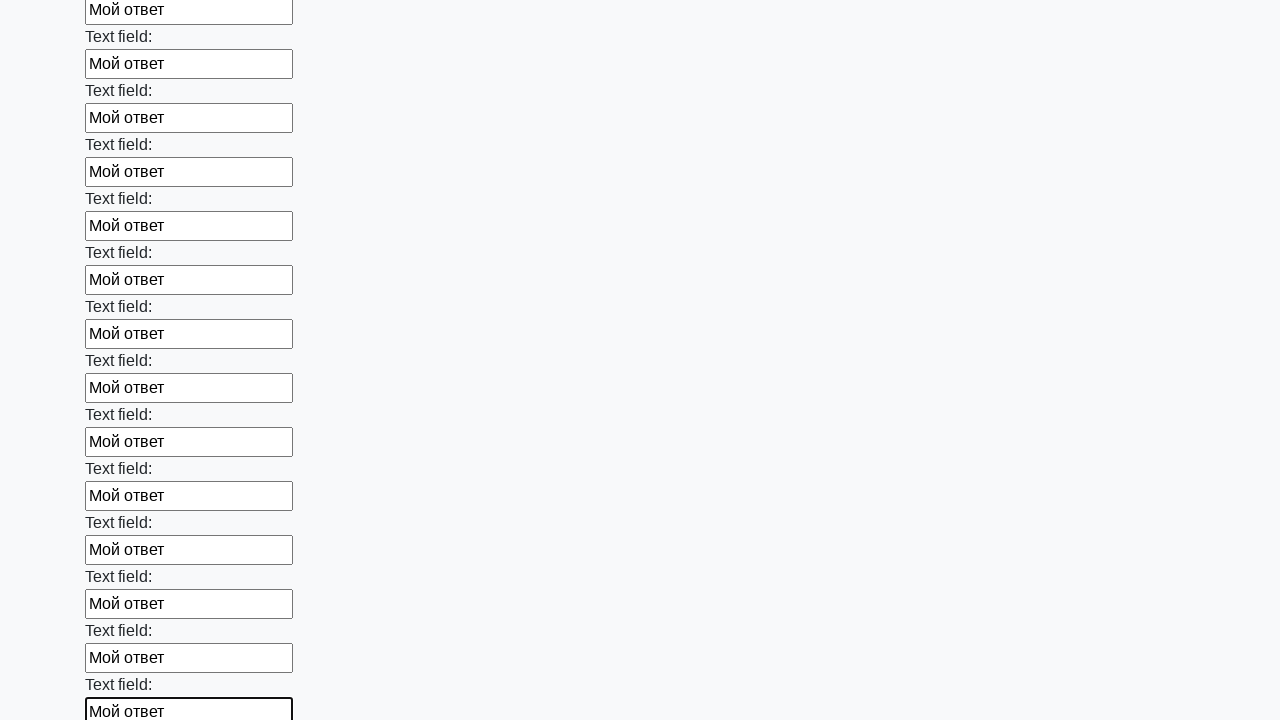

Filled an input field with 'Мой ответ' on input >> nth=59
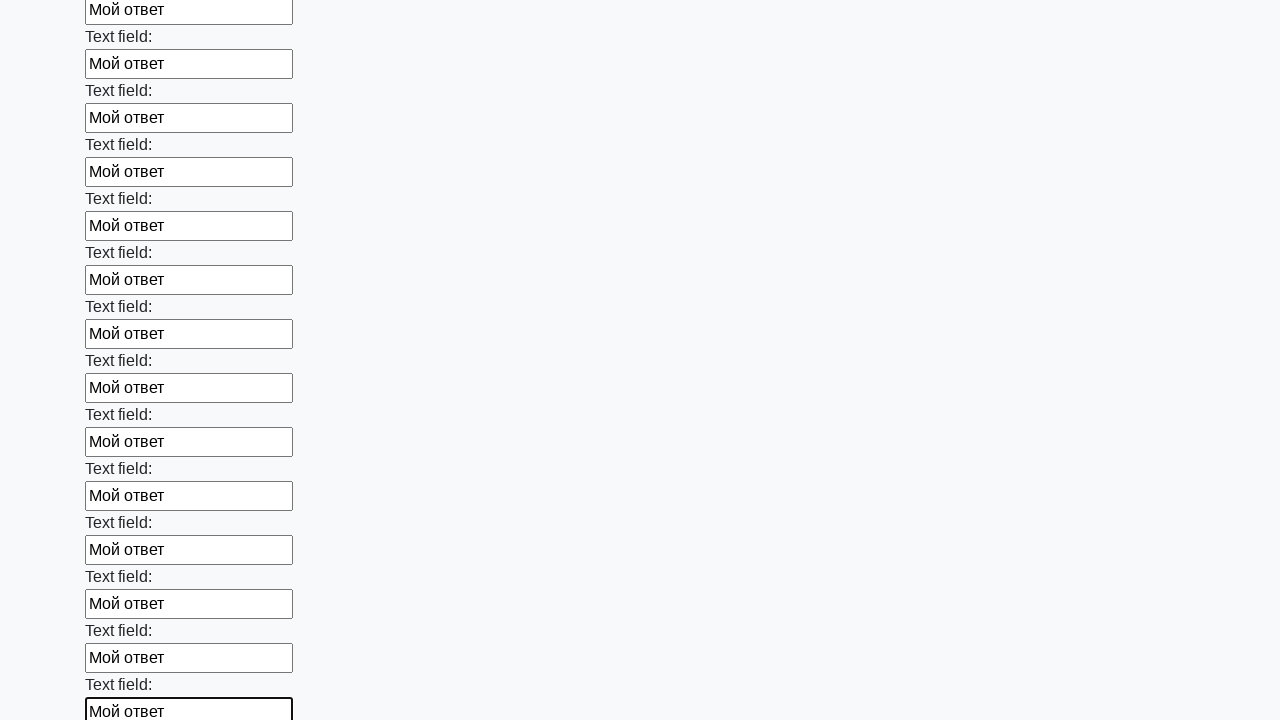

Filled an input field with 'Мой ответ' on input >> nth=60
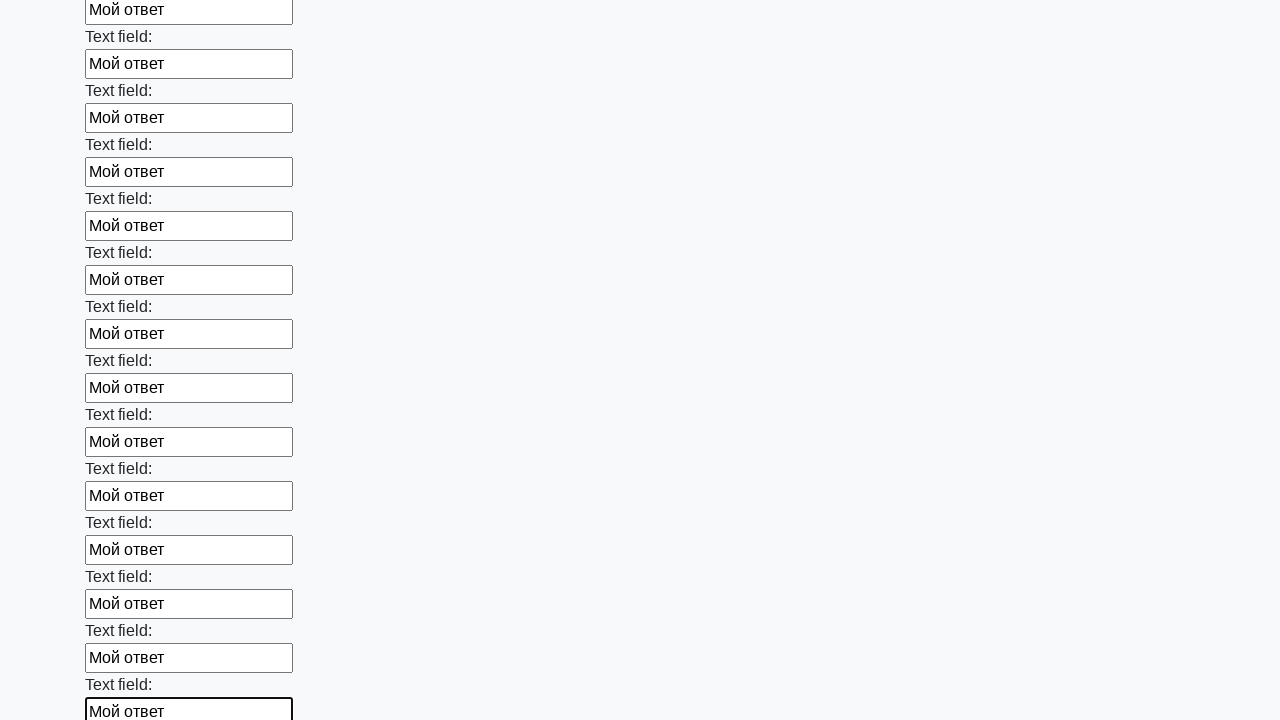

Filled an input field with 'Мой ответ' on input >> nth=61
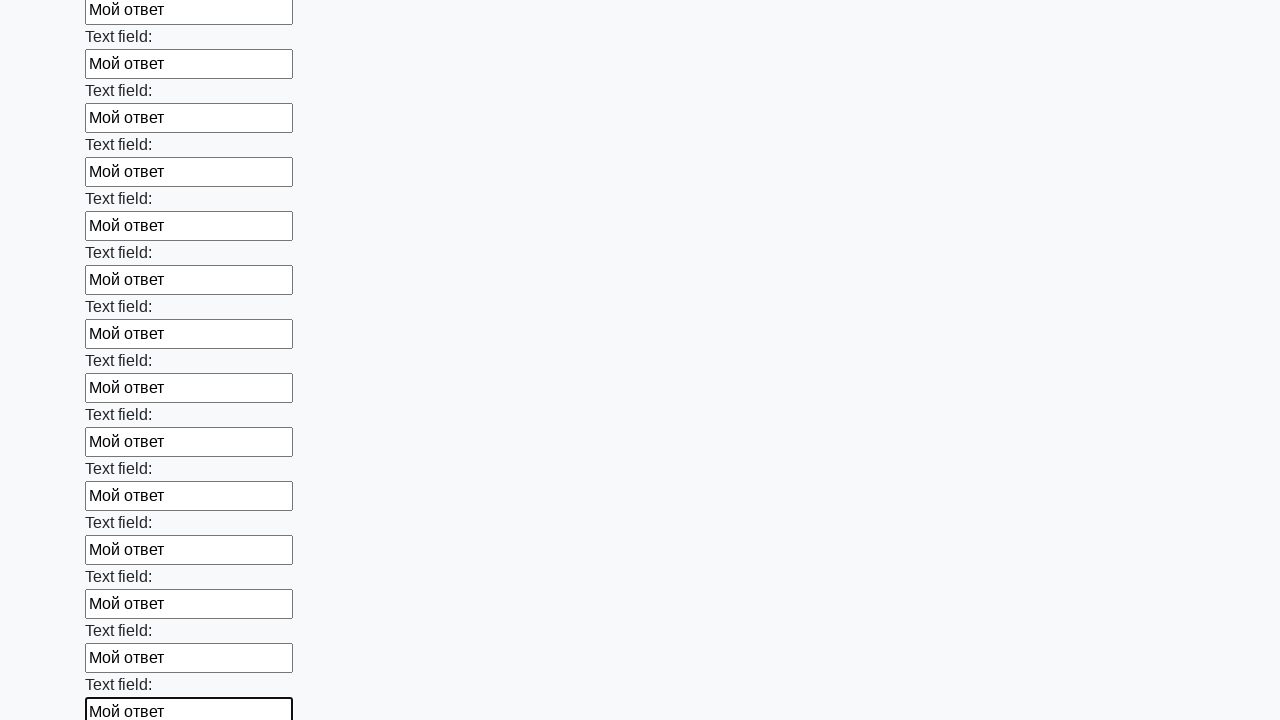

Filled an input field with 'Мой ответ' on input >> nth=62
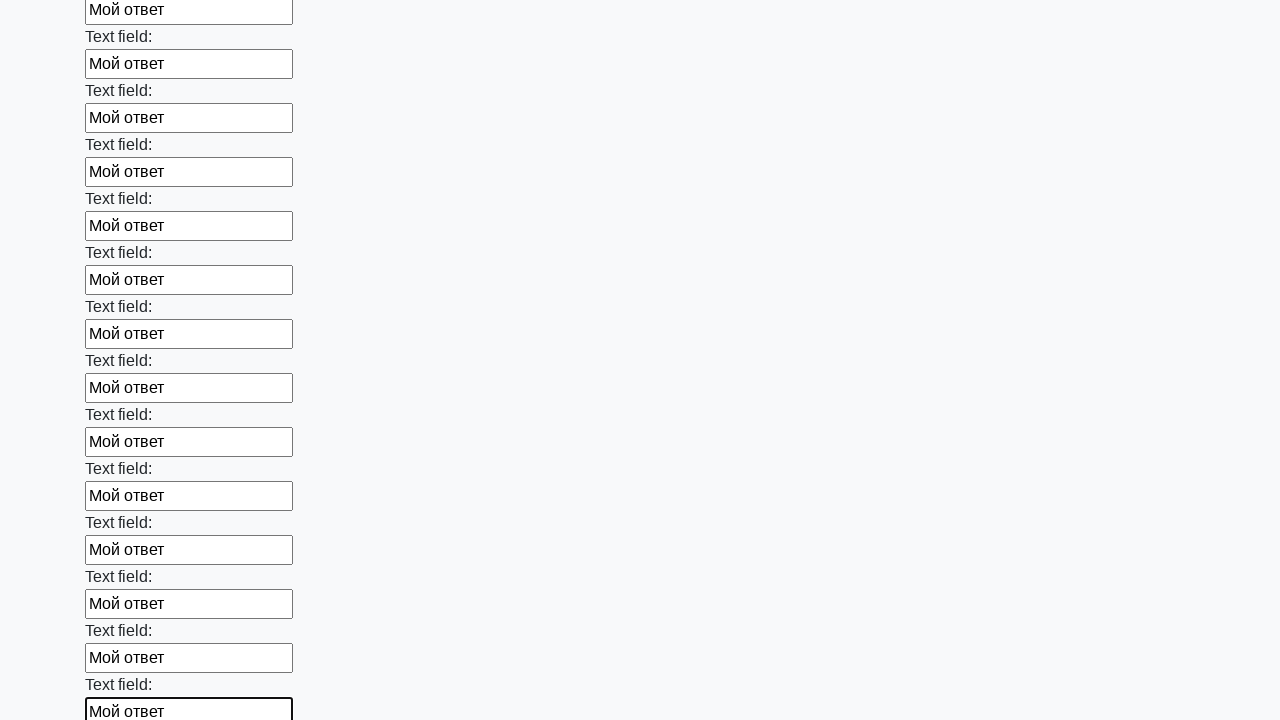

Filled an input field with 'Мой ответ' on input >> nth=63
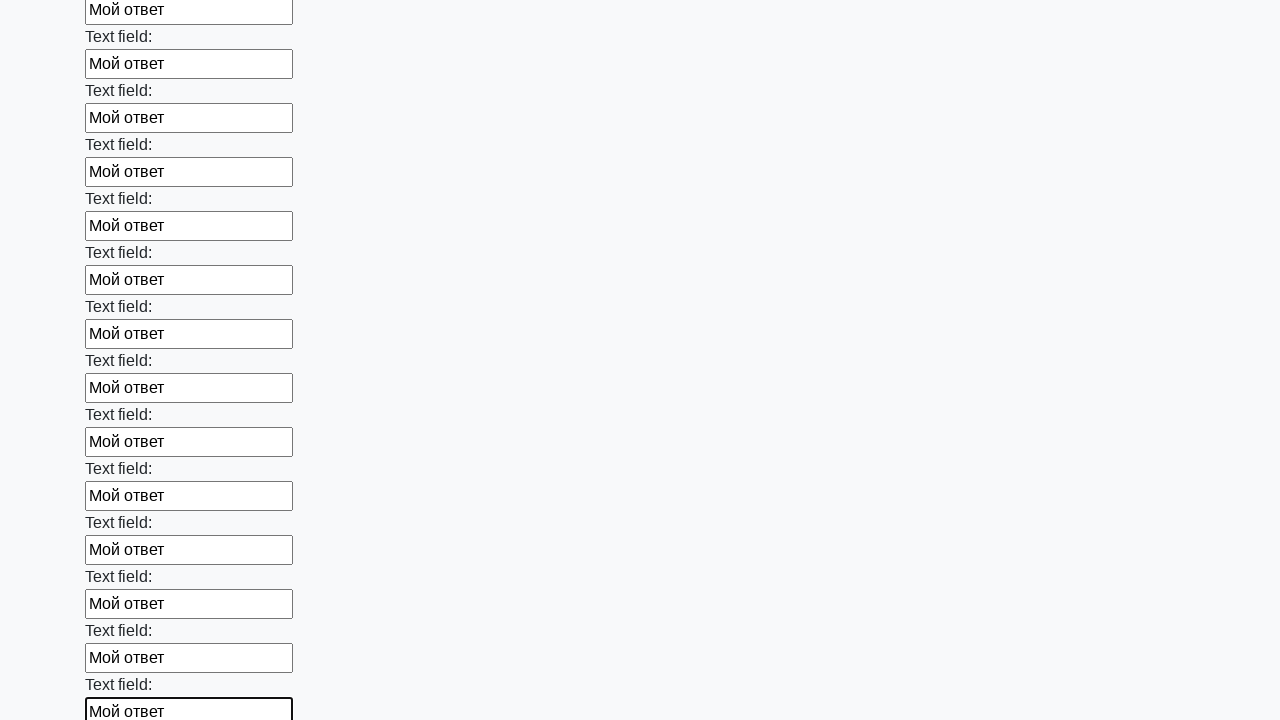

Filled an input field with 'Мой ответ' on input >> nth=64
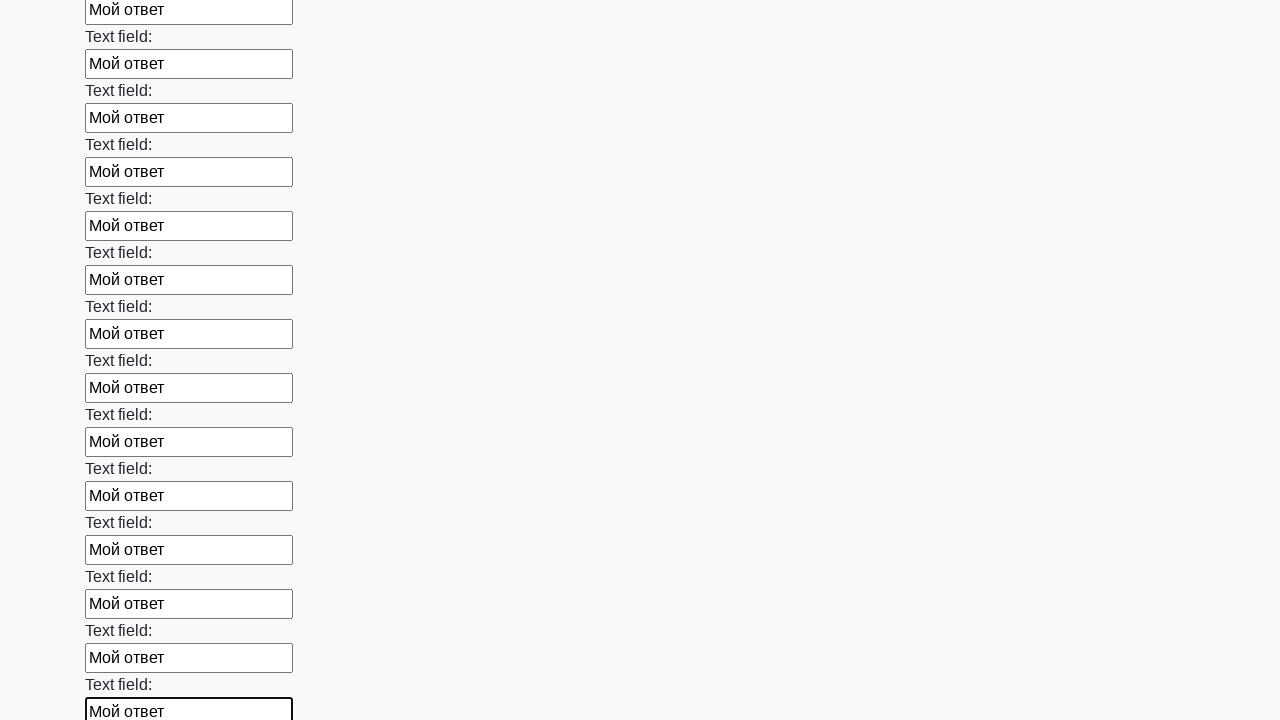

Filled an input field with 'Мой ответ' on input >> nth=65
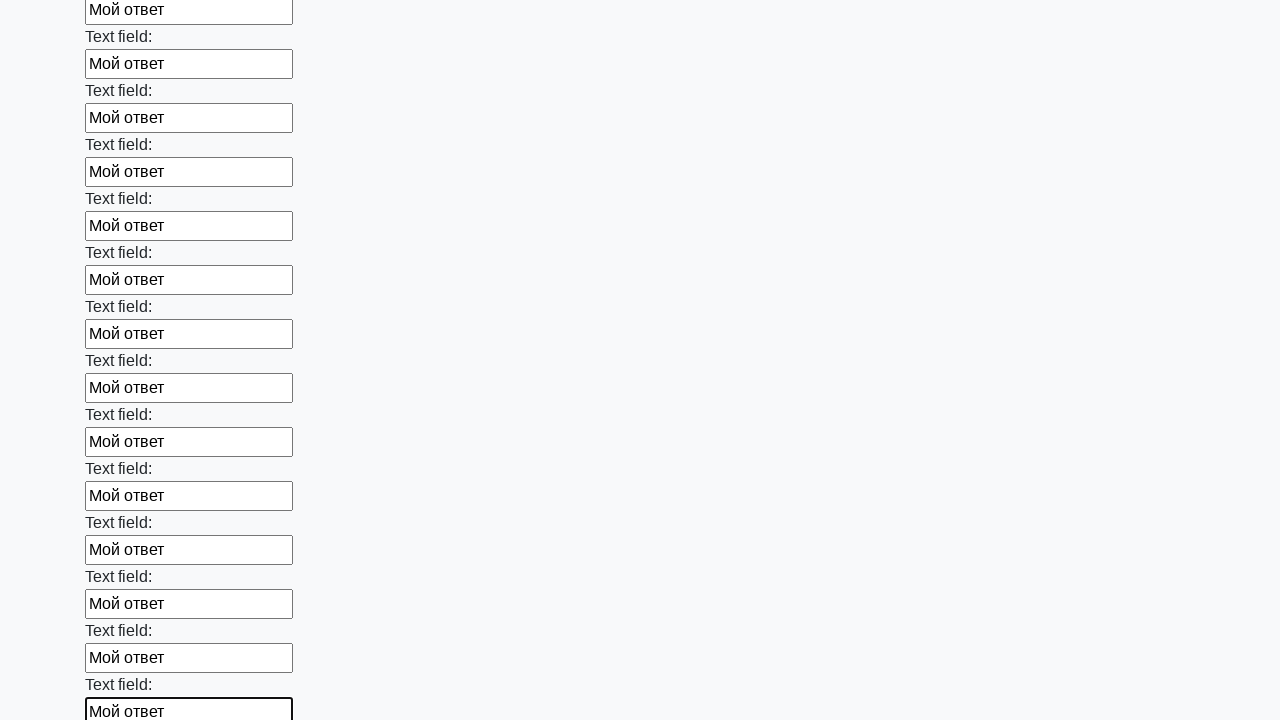

Filled an input field with 'Мой ответ' on input >> nth=66
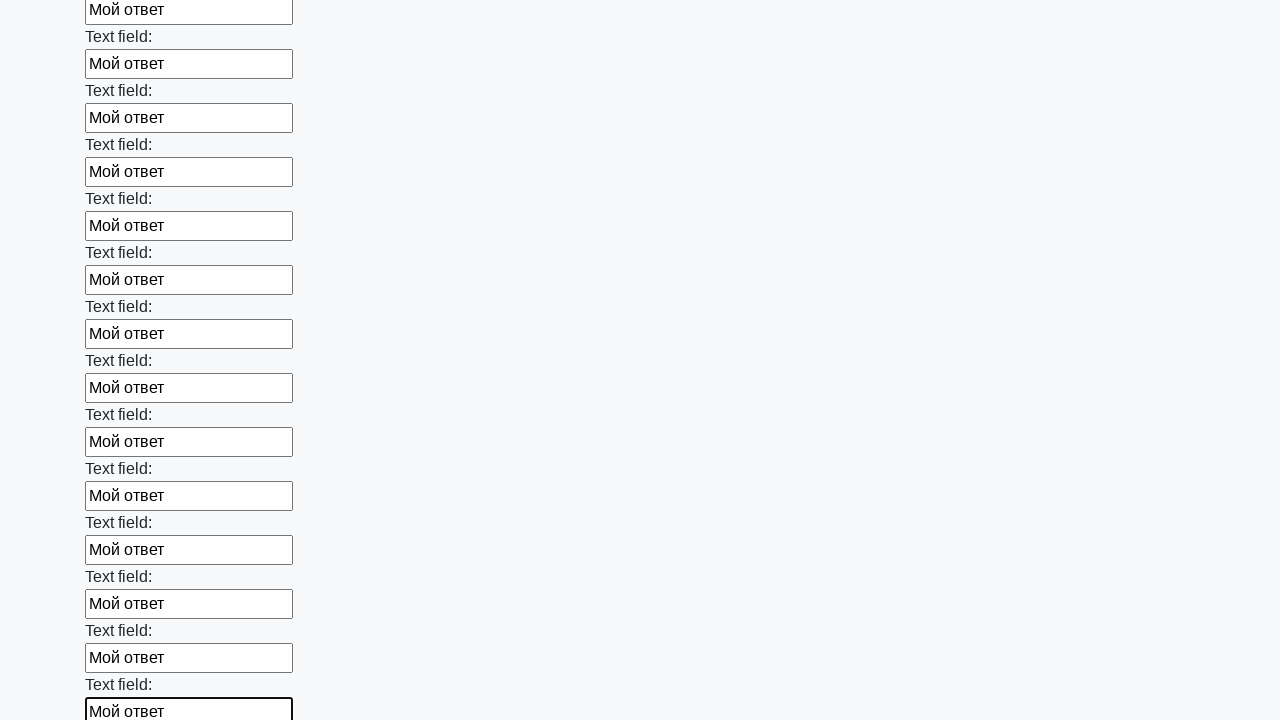

Filled an input field with 'Мой ответ' on input >> nth=67
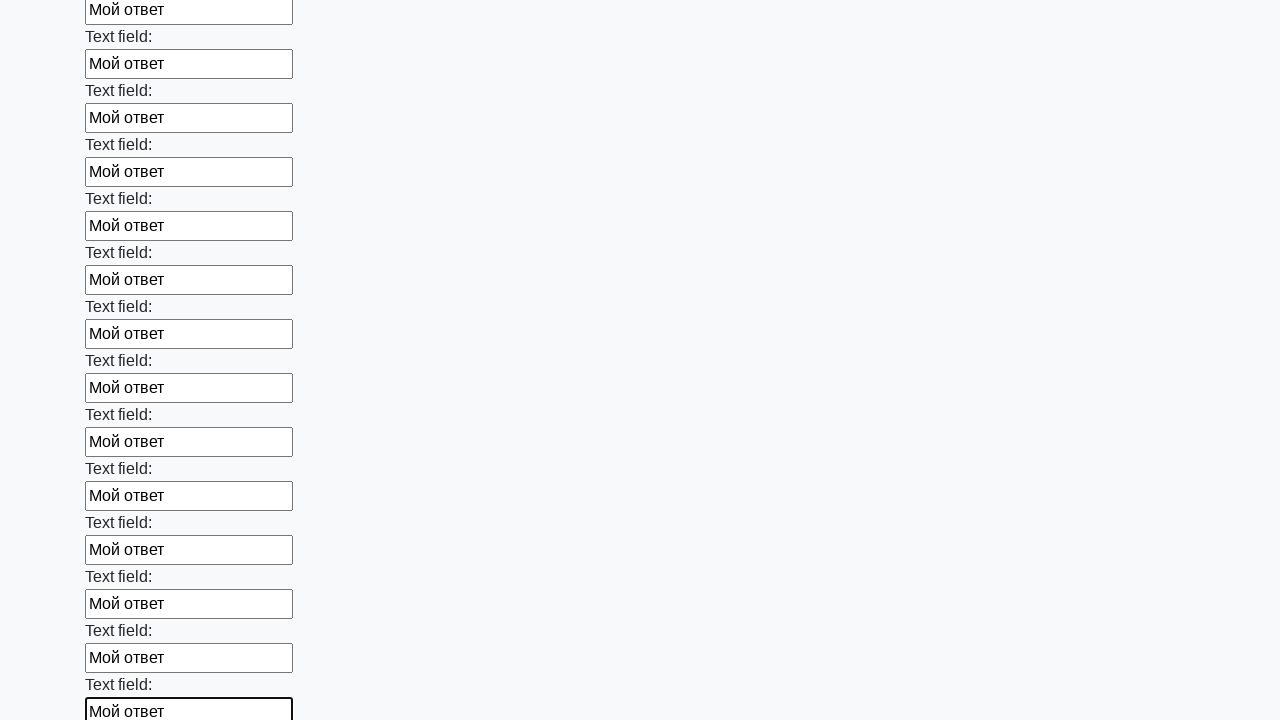

Filled an input field with 'Мой ответ' on input >> nth=68
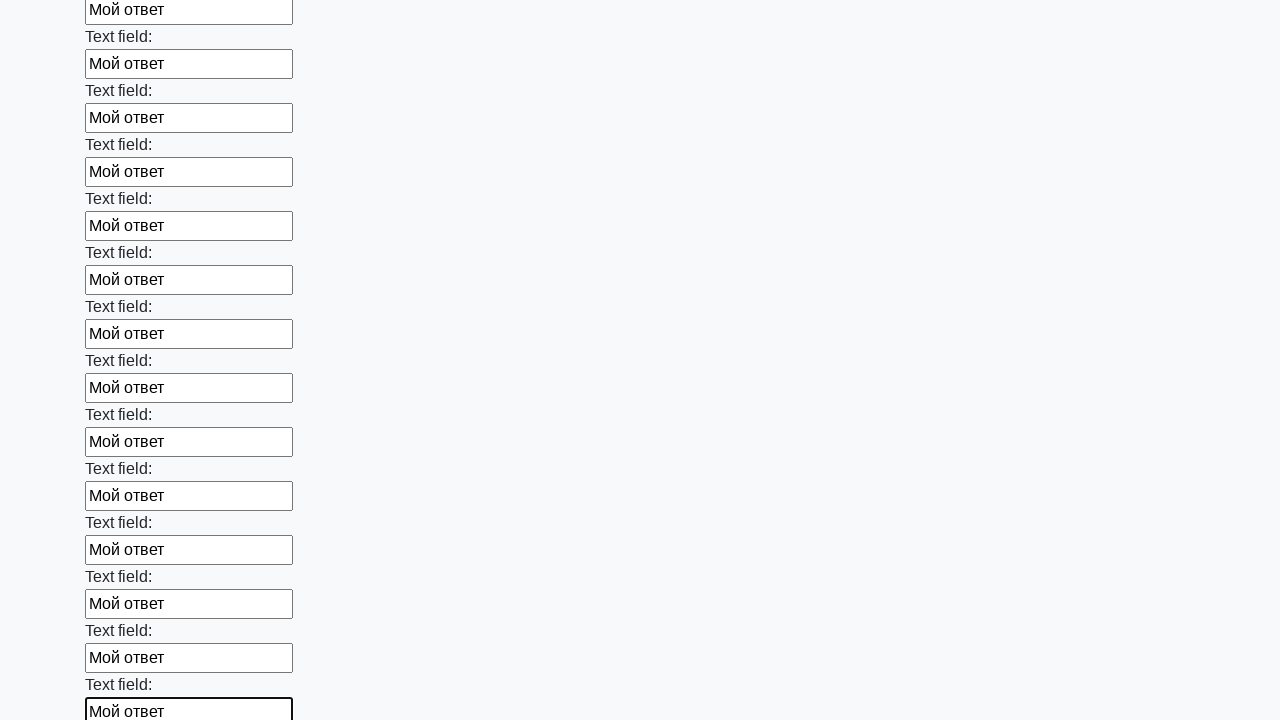

Filled an input field with 'Мой ответ' on input >> nth=69
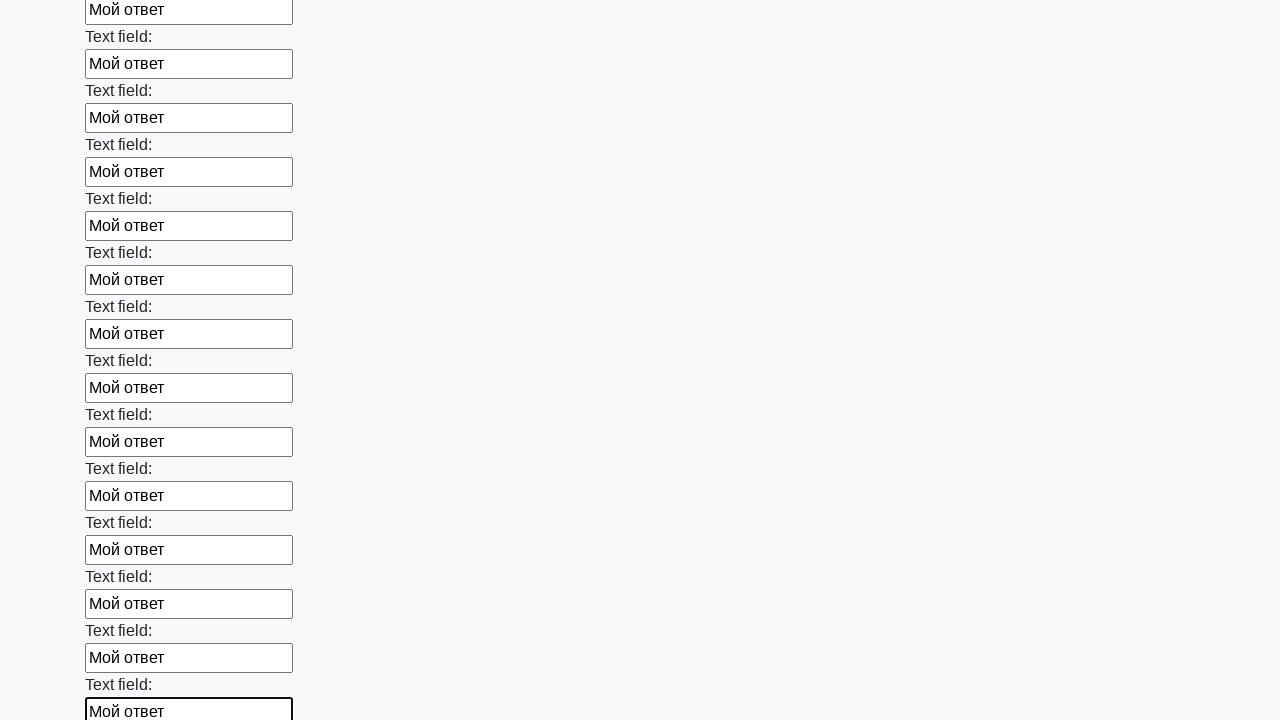

Filled an input field with 'Мой ответ' on input >> nth=70
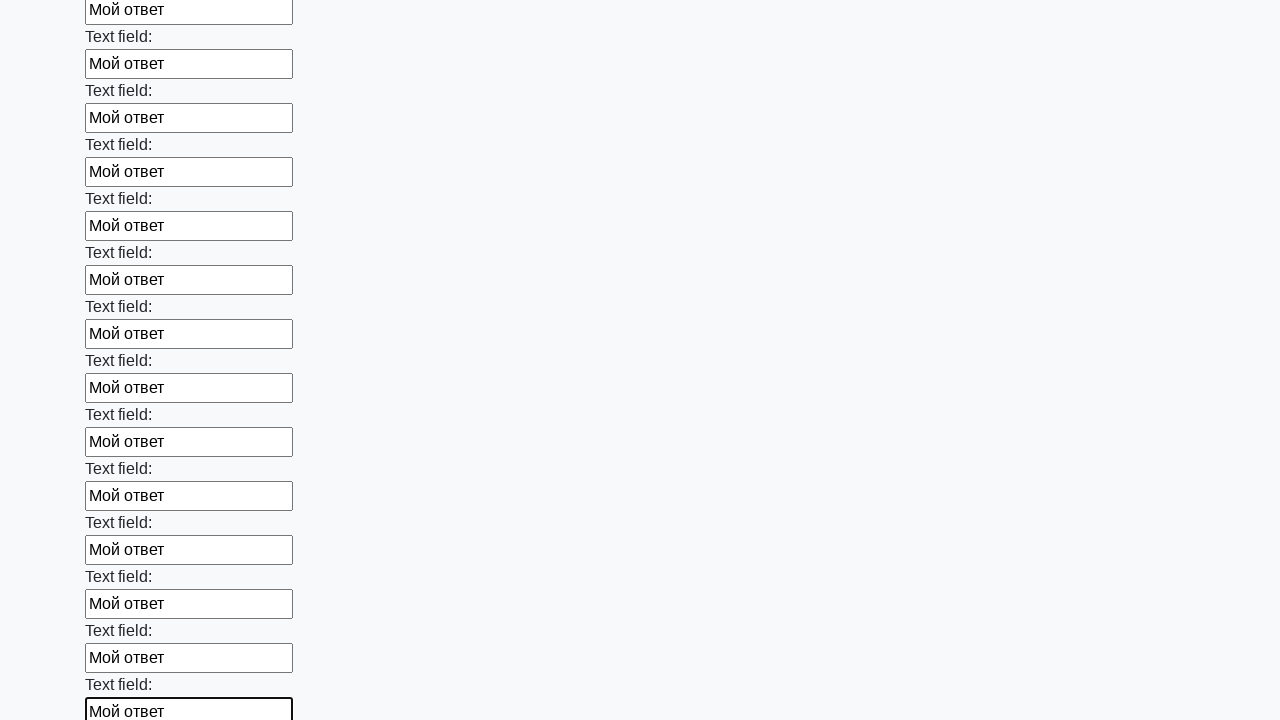

Filled an input field with 'Мой ответ' on input >> nth=71
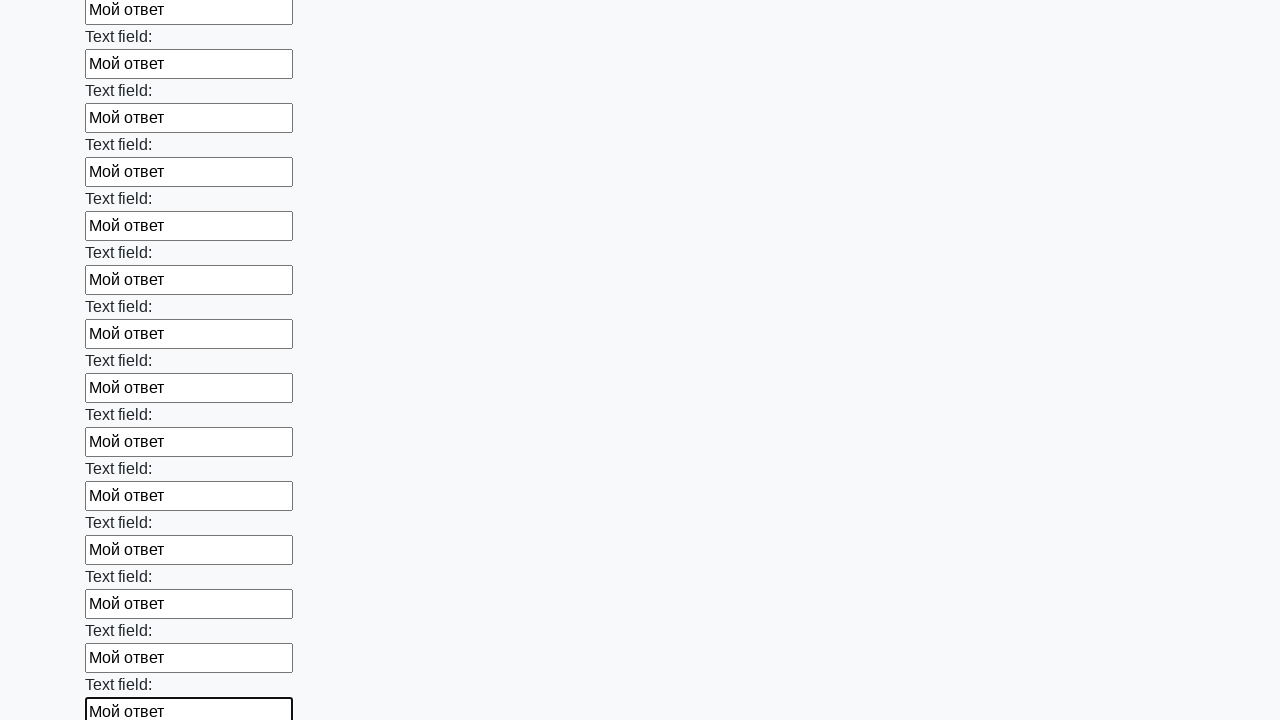

Filled an input field with 'Мой ответ' on input >> nth=72
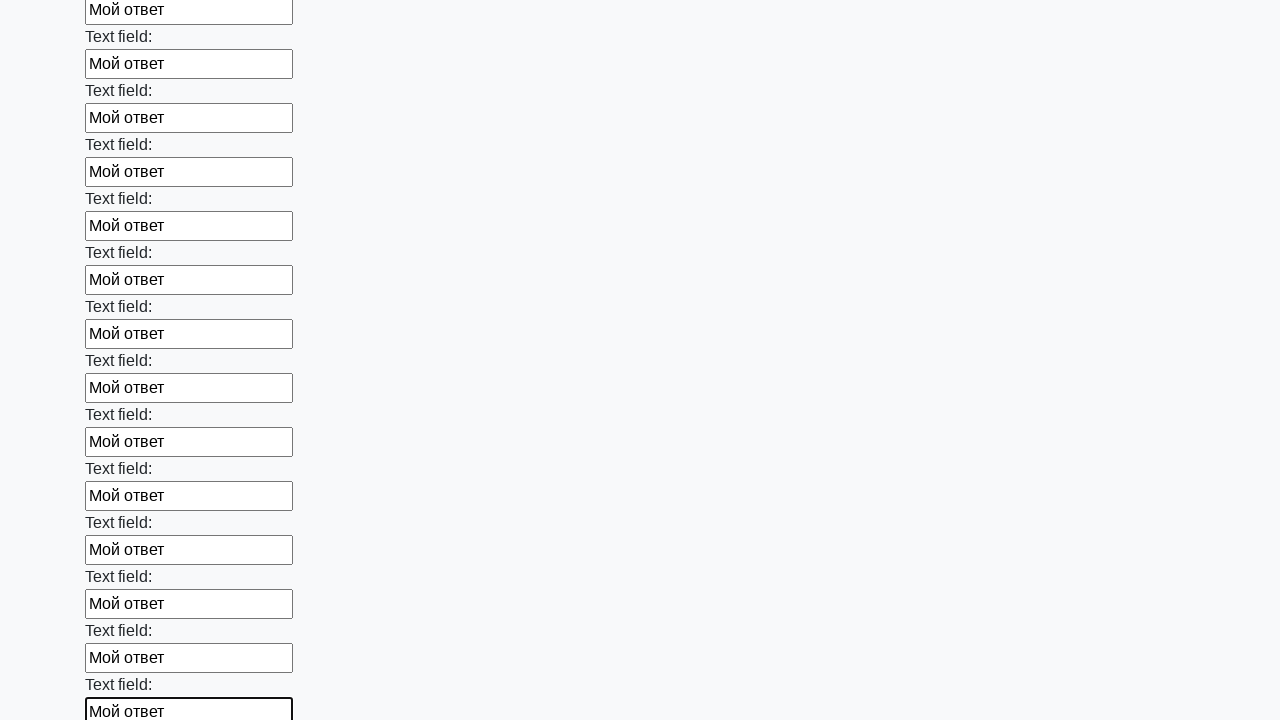

Filled an input field with 'Мой ответ' on input >> nth=73
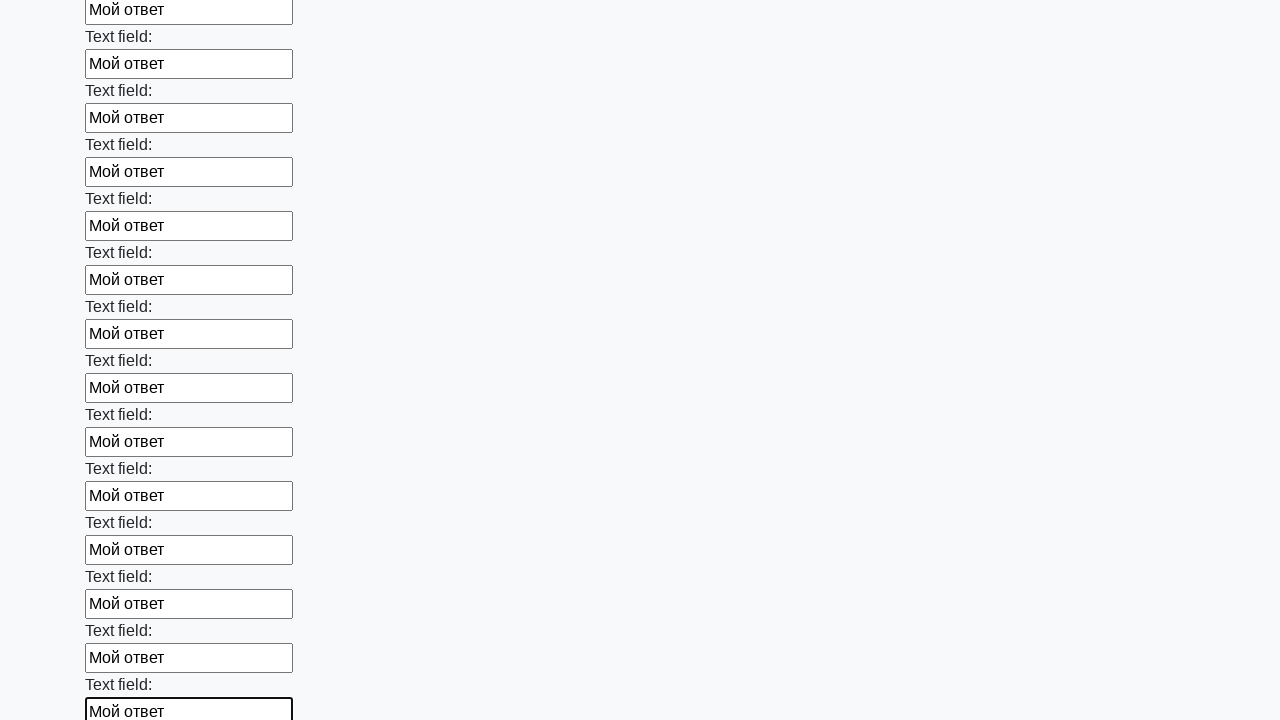

Filled an input field with 'Мой ответ' on input >> nth=74
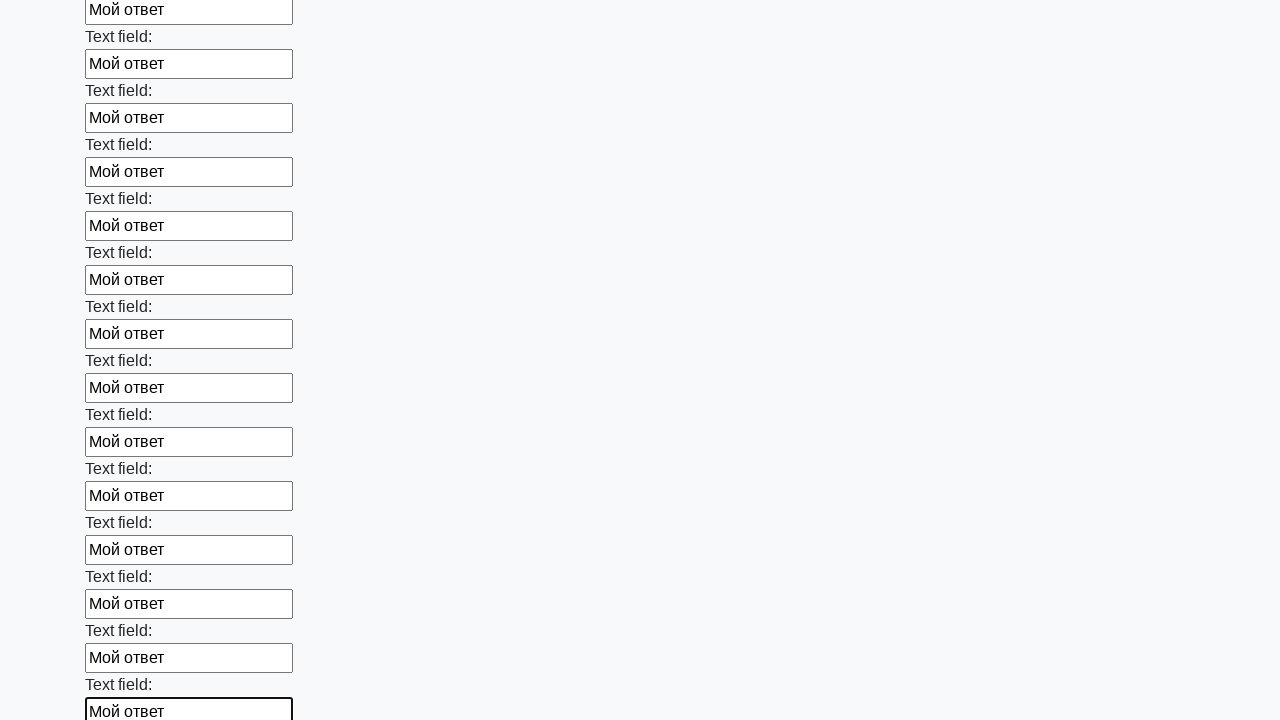

Filled an input field with 'Мой ответ' on input >> nth=75
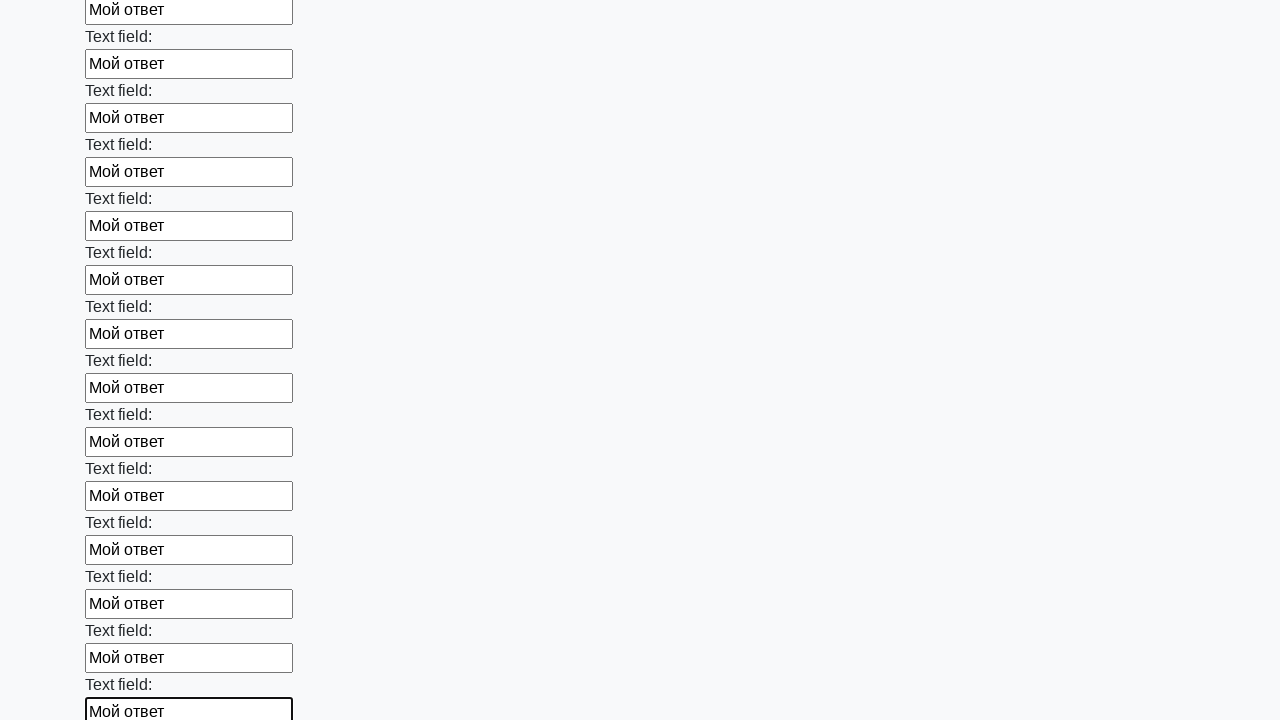

Filled an input field with 'Мой ответ' on input >> nth=76
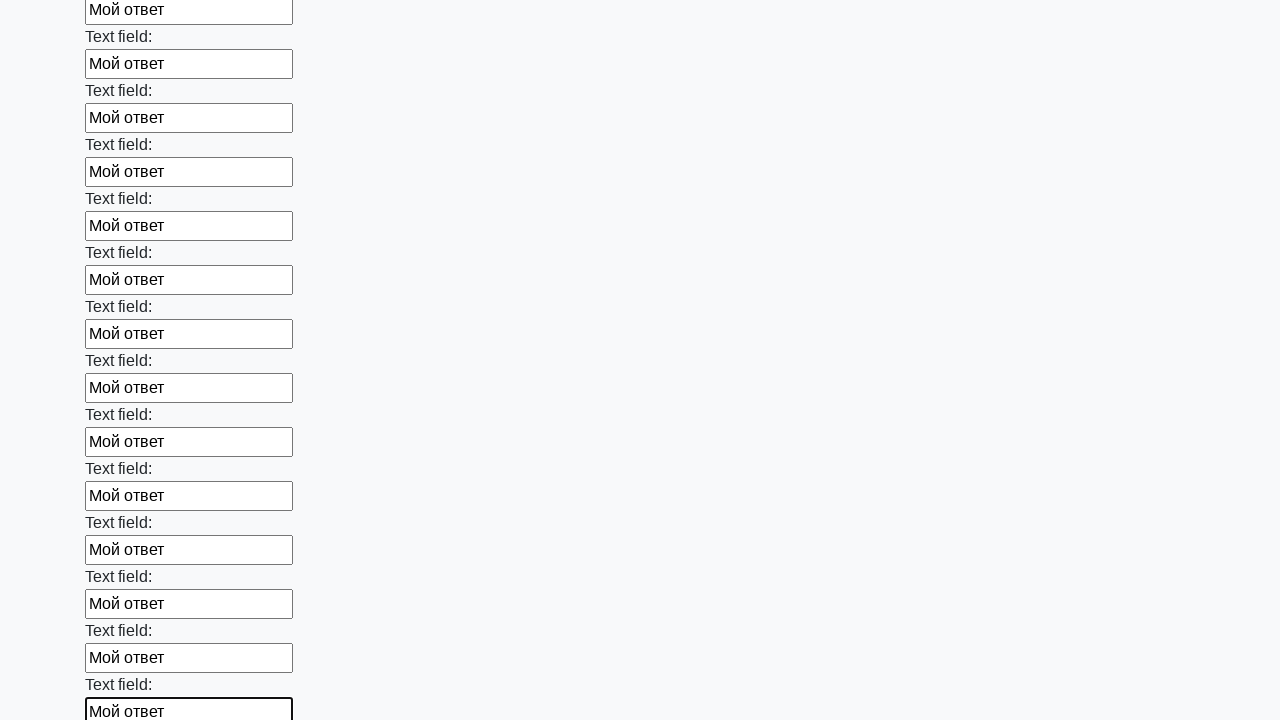

Filled an input field with 'Мой ответ' on input >> nth=77
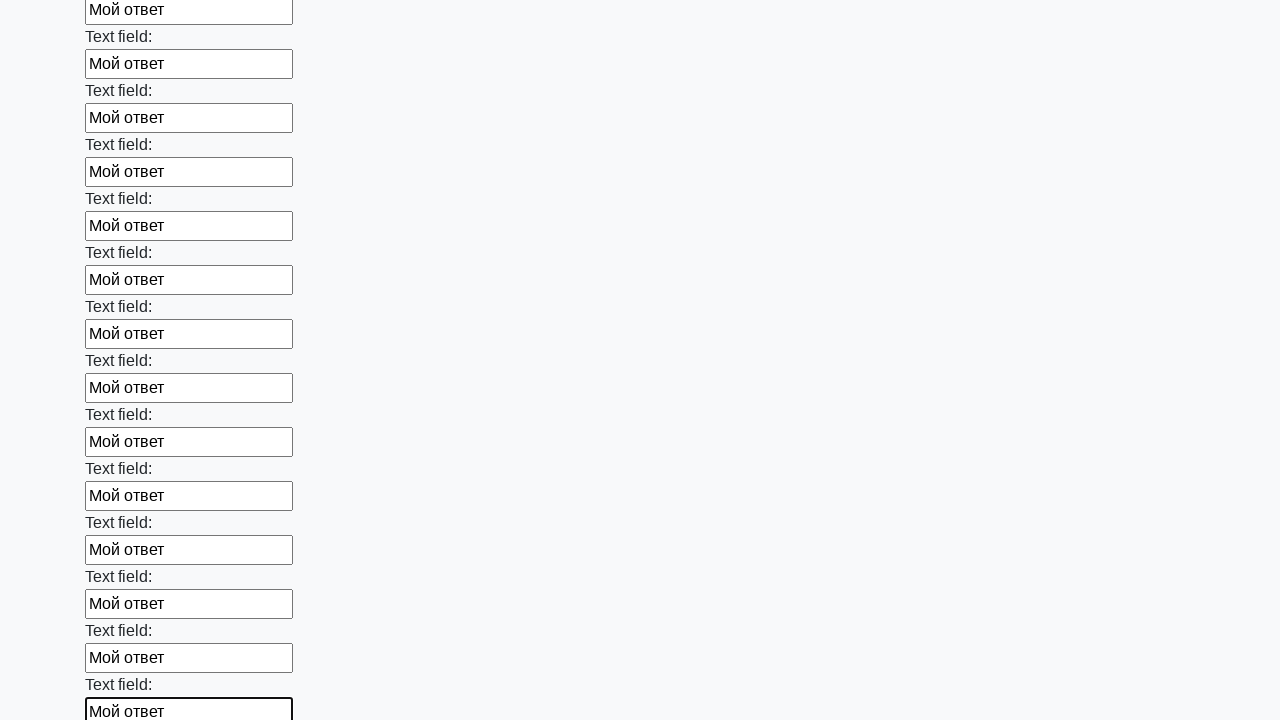

Filled an input field with 'Мой ответ' on input >> nth=78
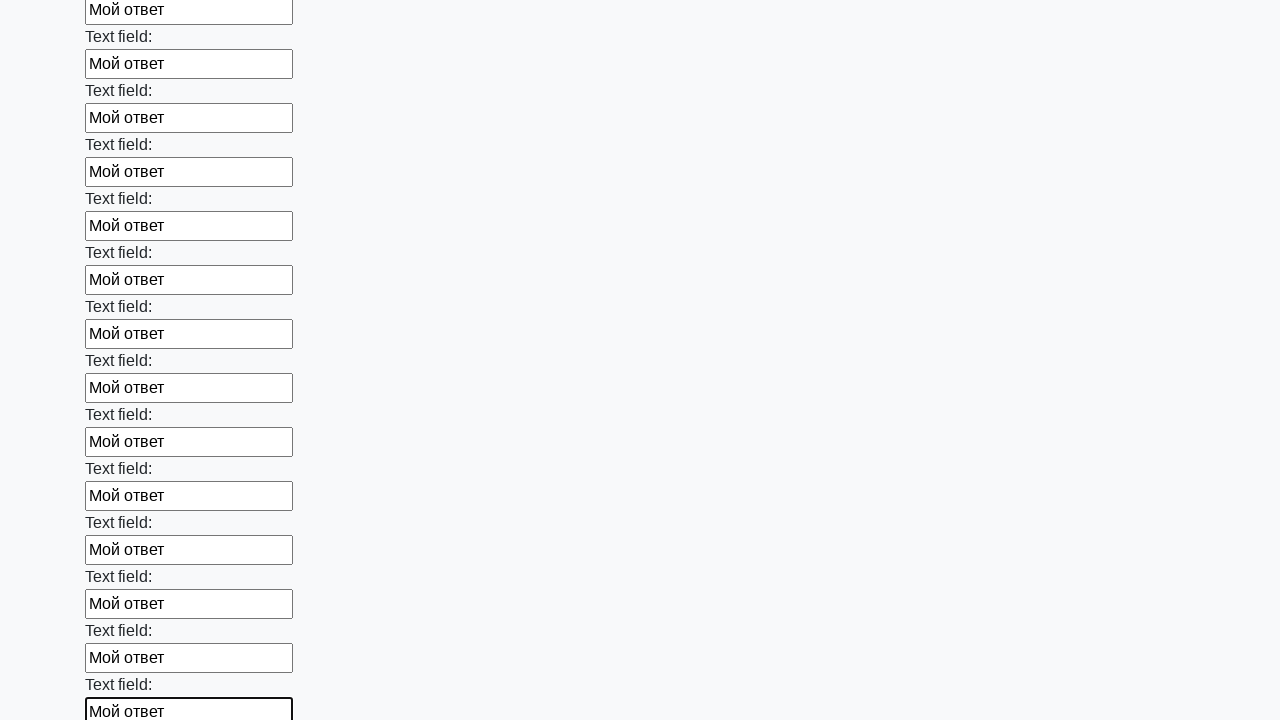

Filled an input field with 'Мой ответ' on input >> nth=79
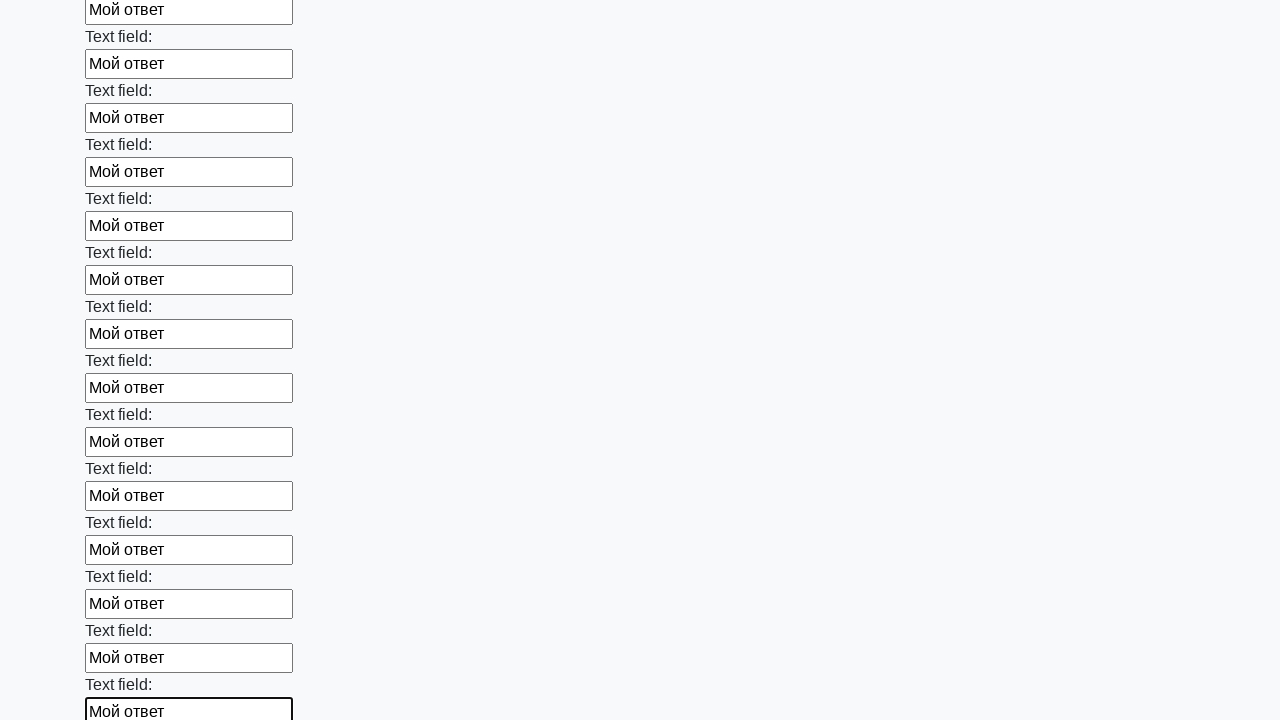

Filled an input field with 'Мой ответ' on input >> nth=80
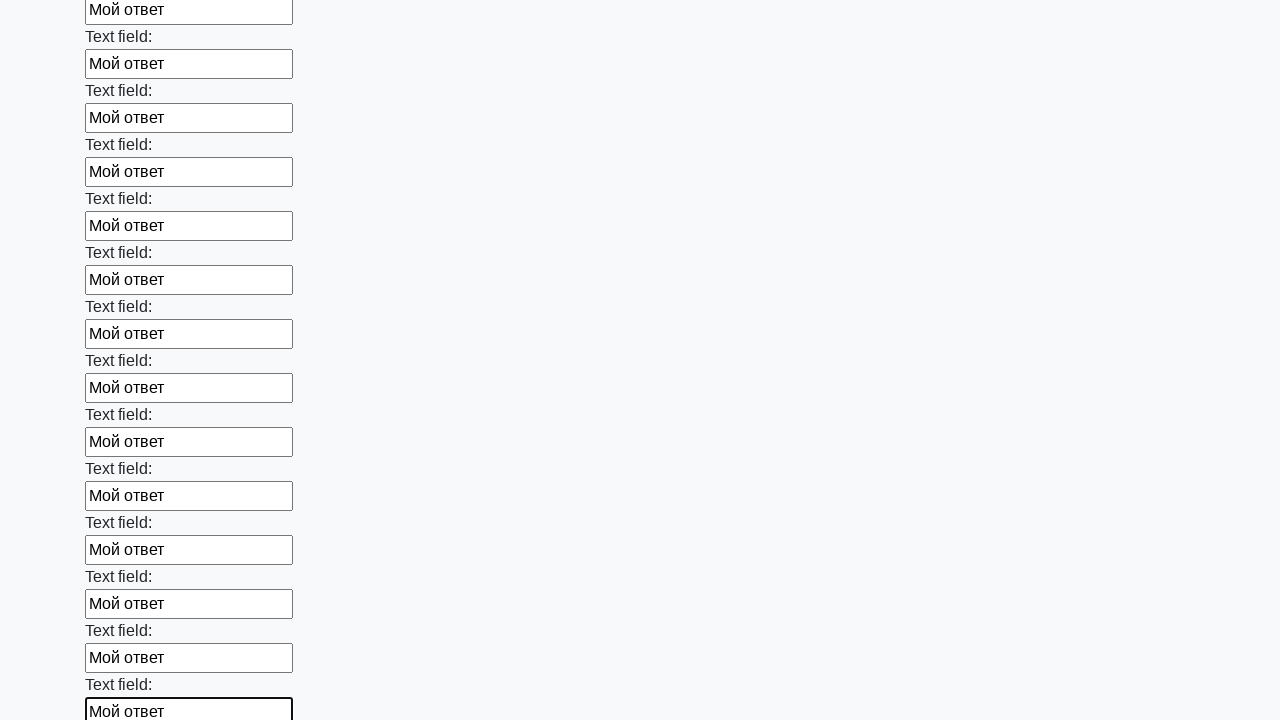

Filled an input field with 'Мой ответ' on input >> nth=81
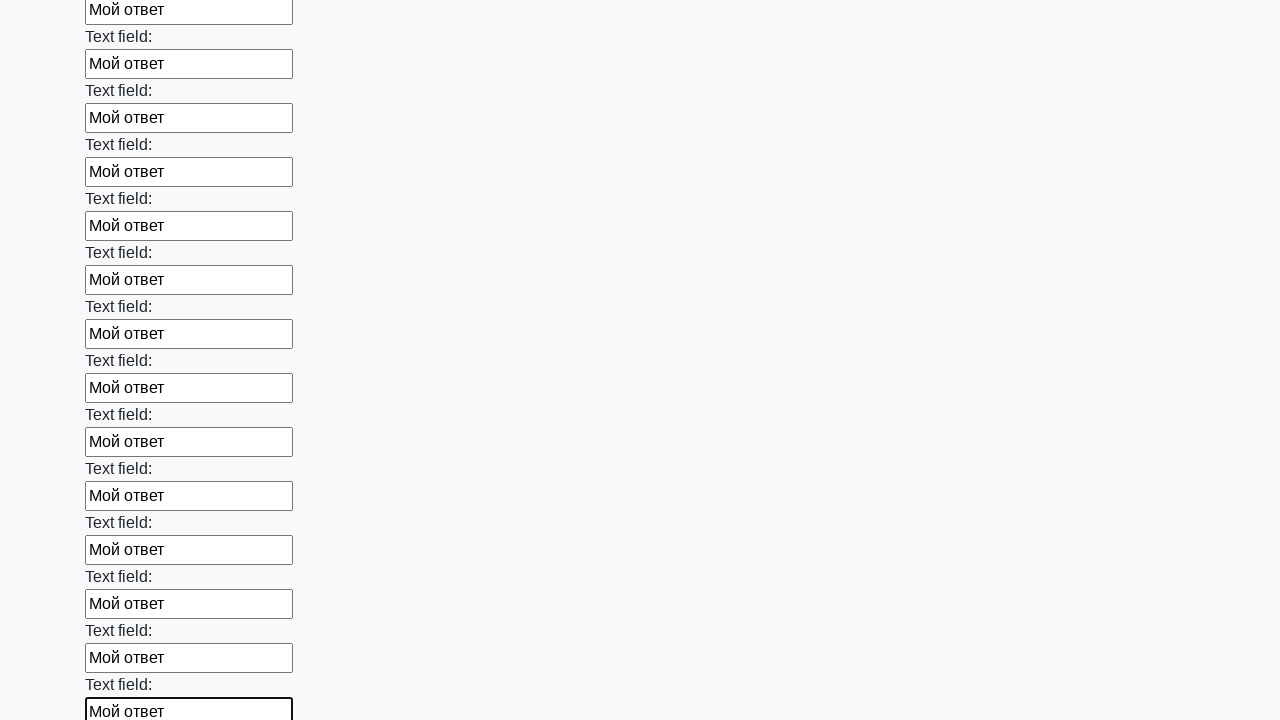

Filled an input field with 'Мой ответ' on input >> nth=82
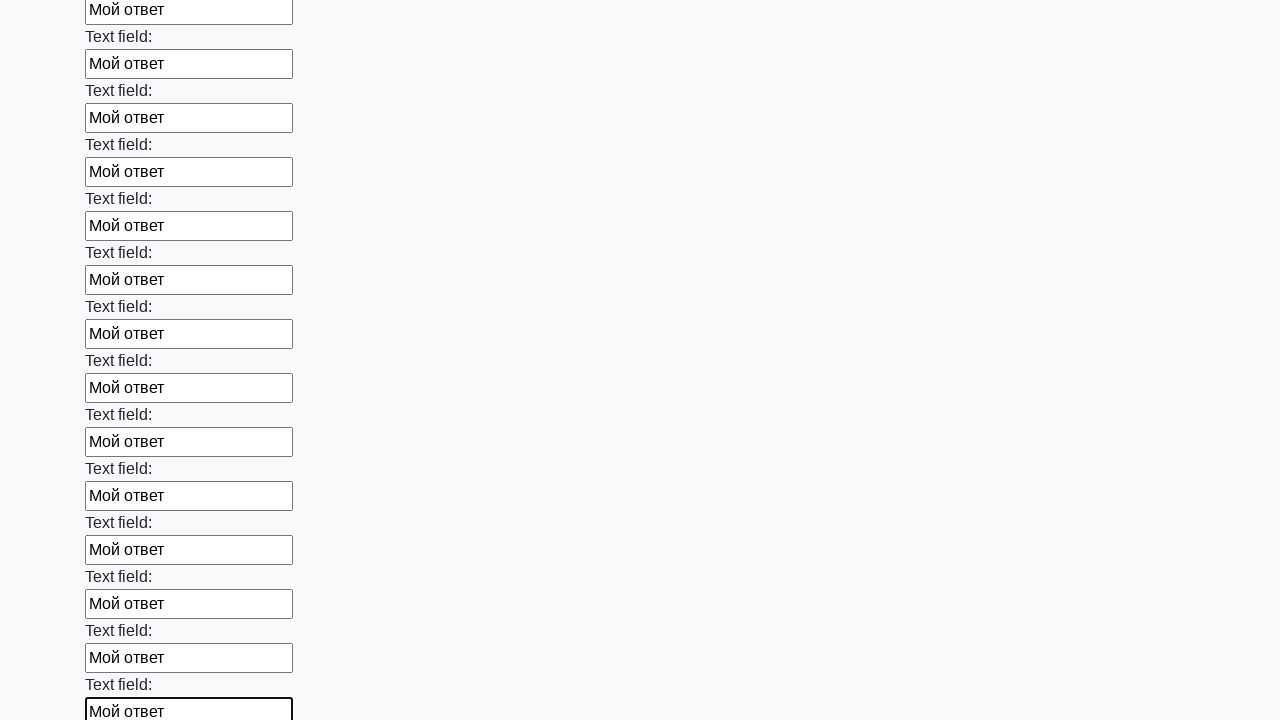

Filled an input field with 'Мой ответ' on input >> nth=83
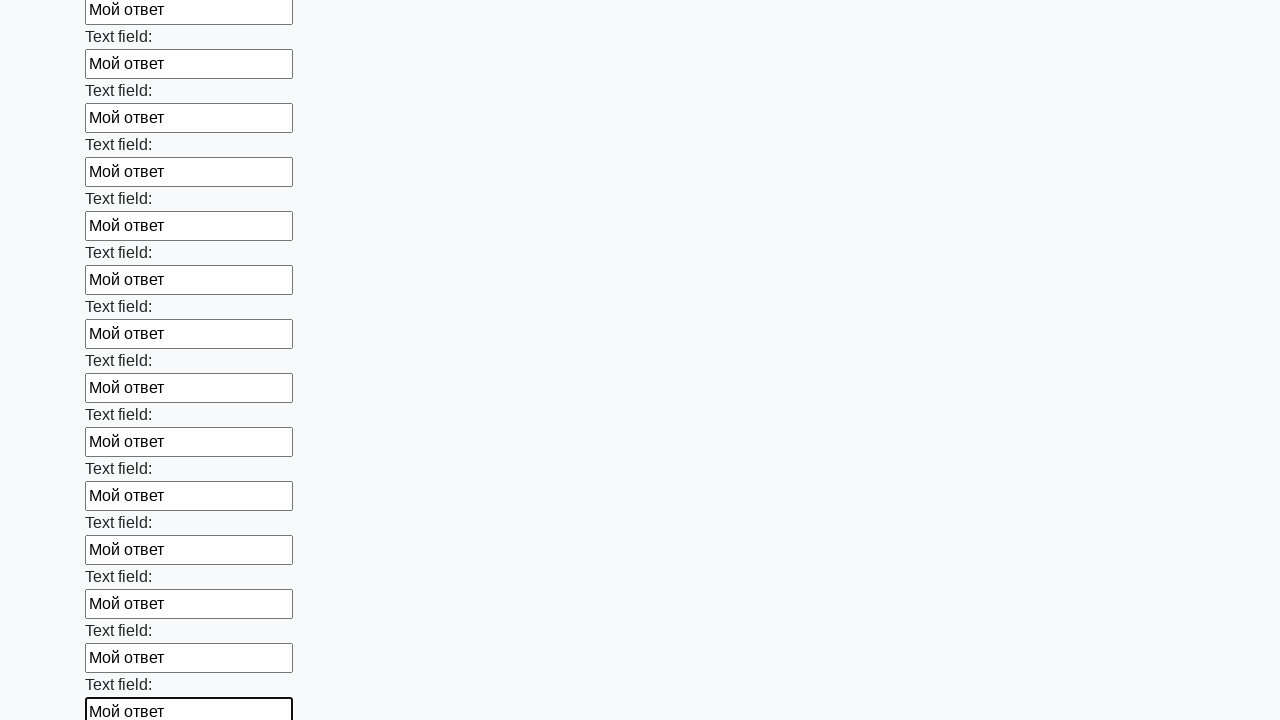

Filled an input field with 'Мой ответ' on input >> nth=84
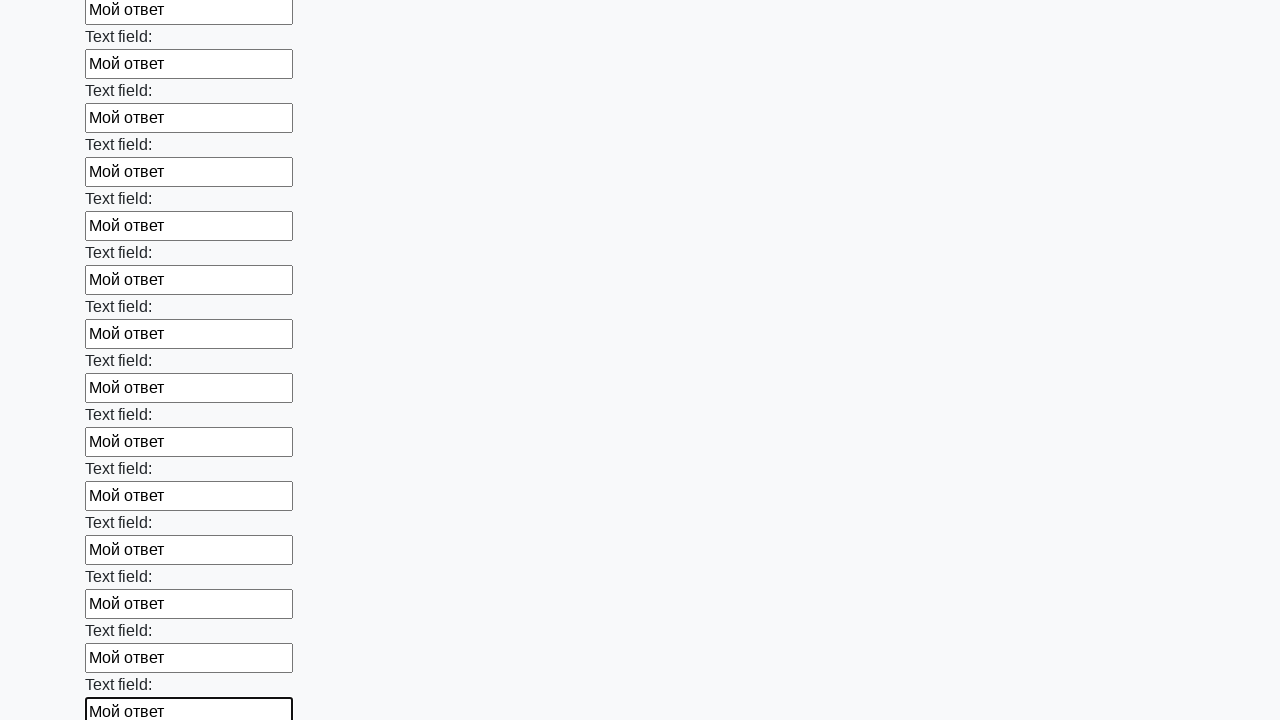

Filled an input field with 'Мой ответ' on input >> nth=85
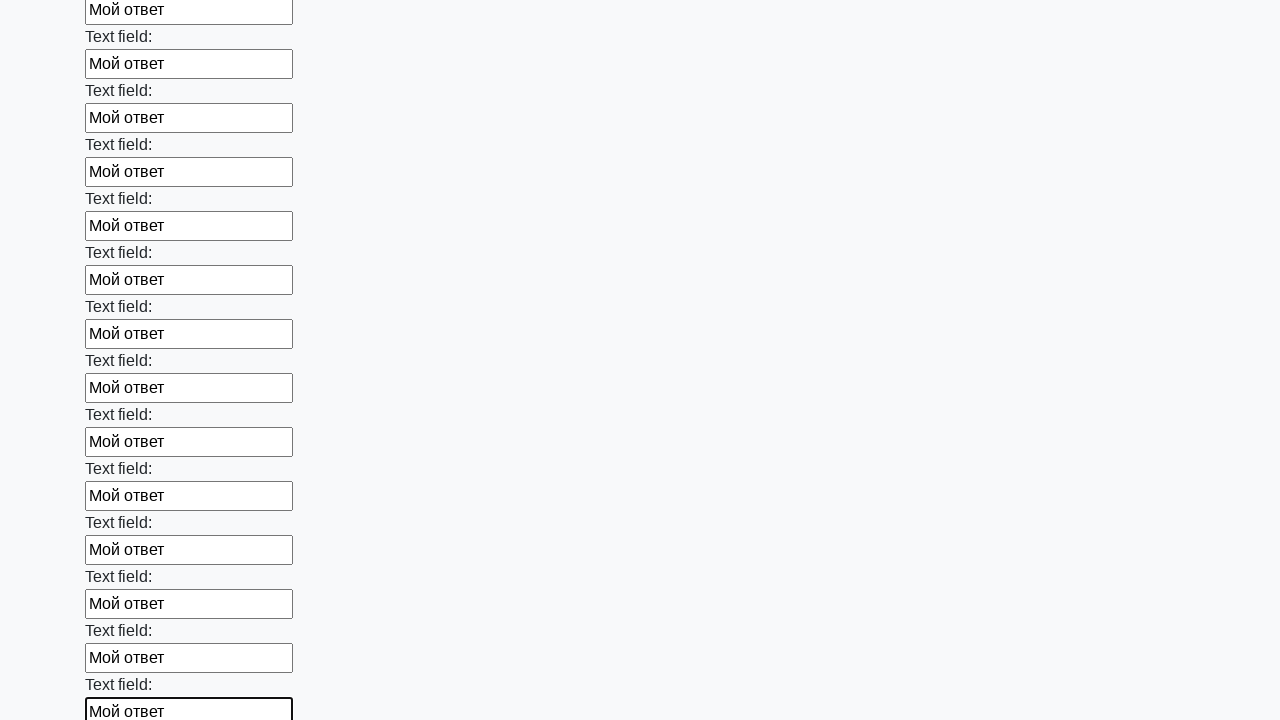

Filled an input field with 'Мой ответ' on input >> nth=86
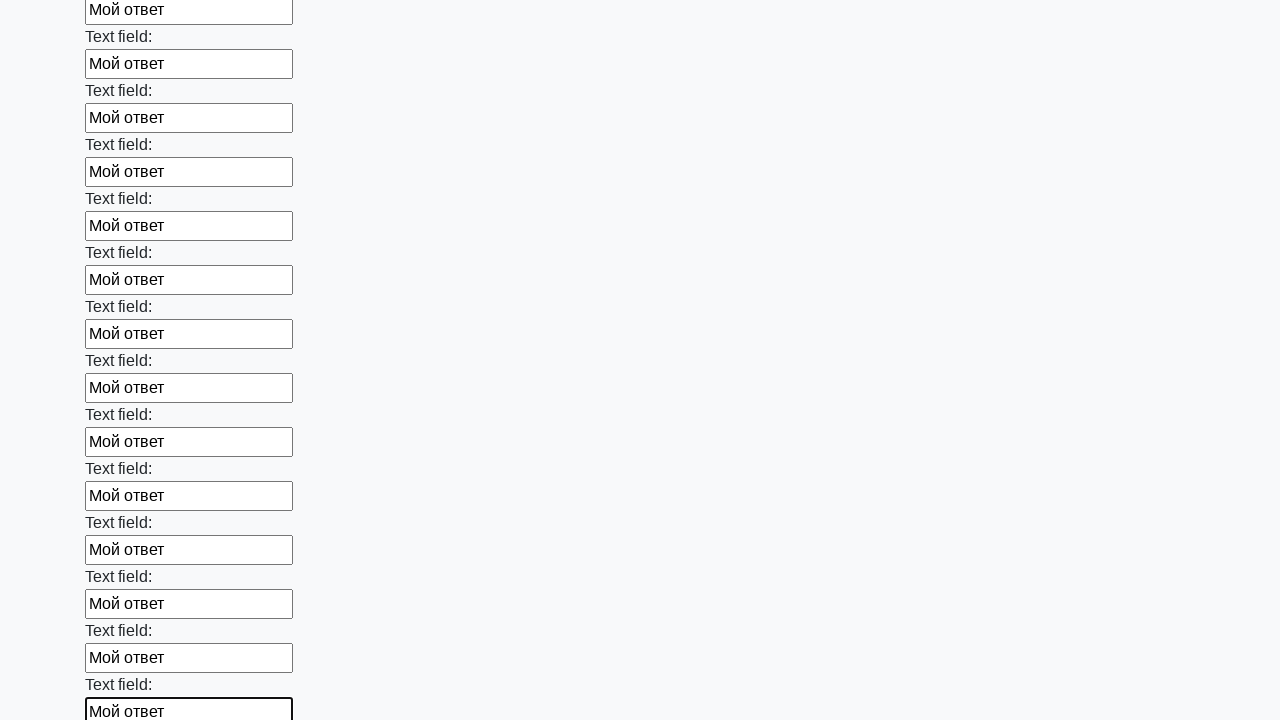

Filled an input field with 'Мой ответ' on input >> nth=87
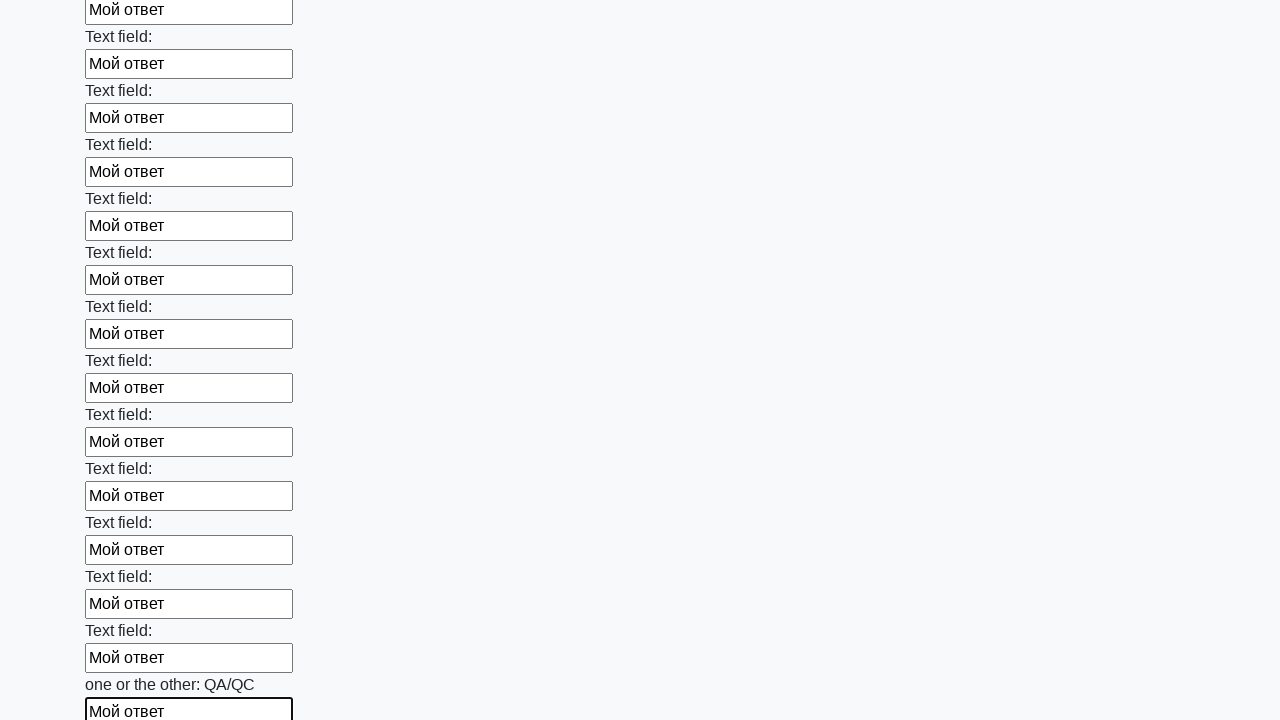

Filled an input field with 'Мой ответ' on input >> nth=88
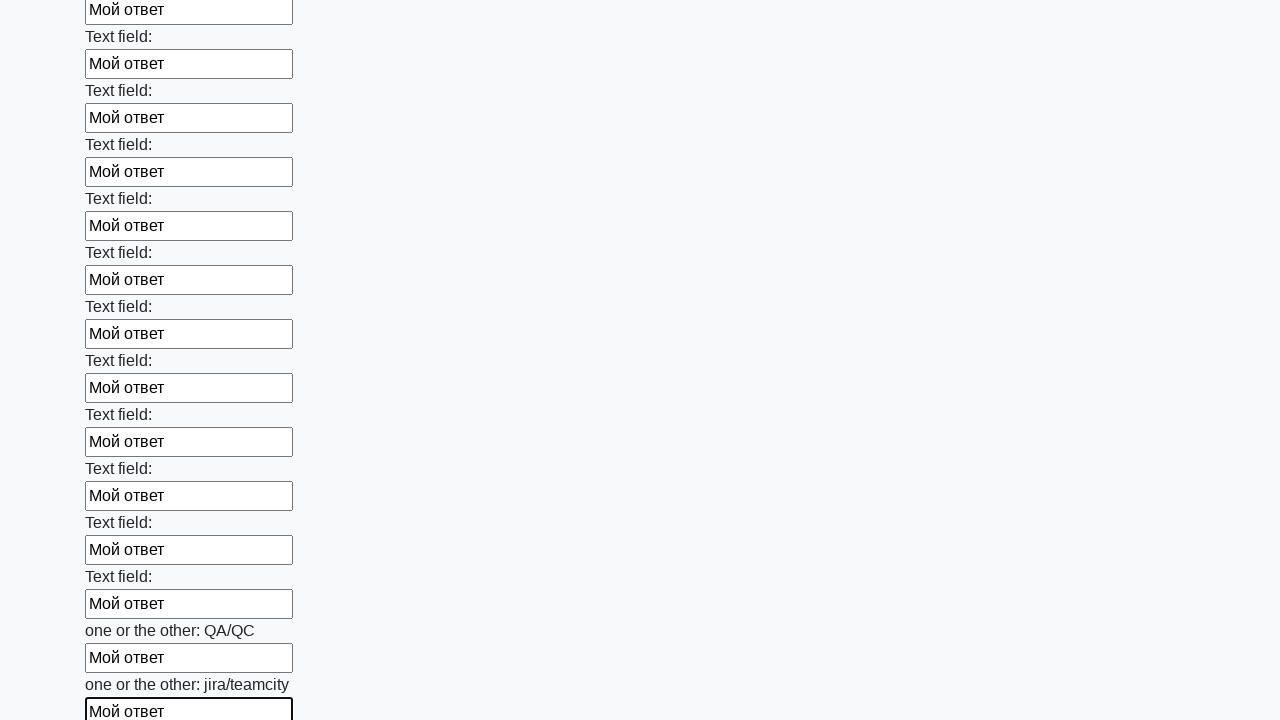

Filled an input field with 'Мой ответ' on input >> nth=89
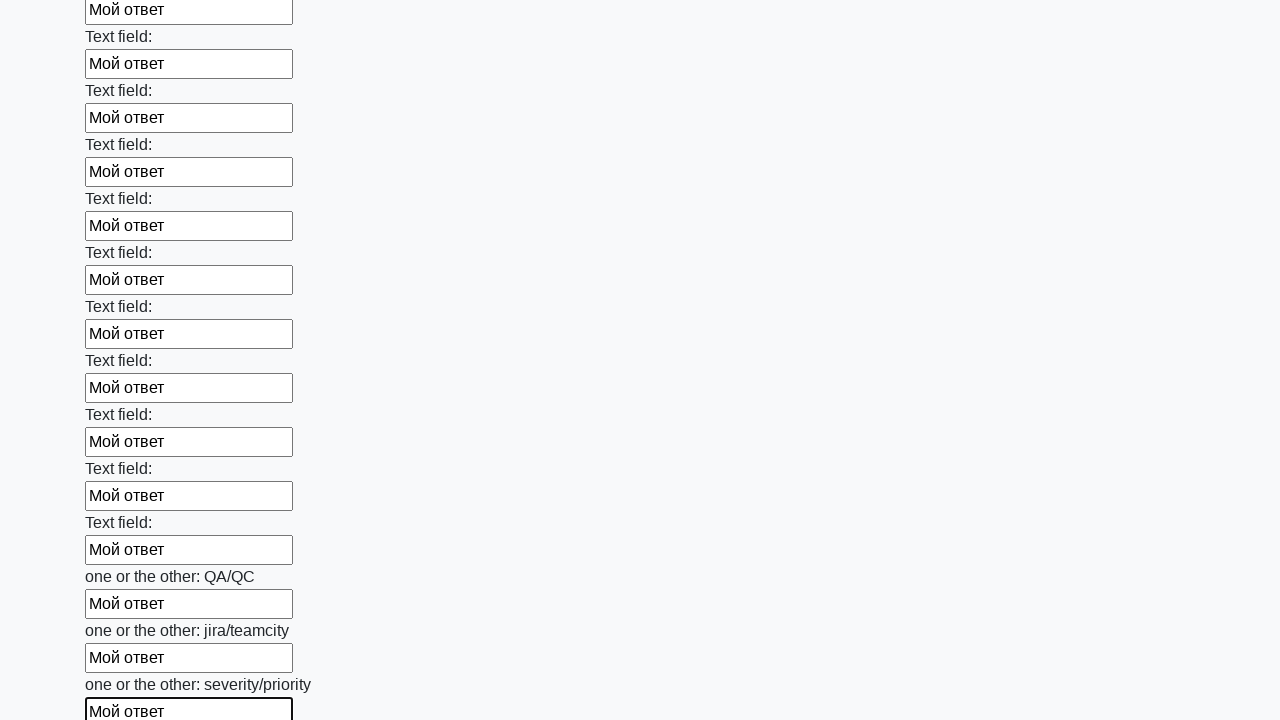

Filled an input field with 'Мой ответ' on input >> nth=90
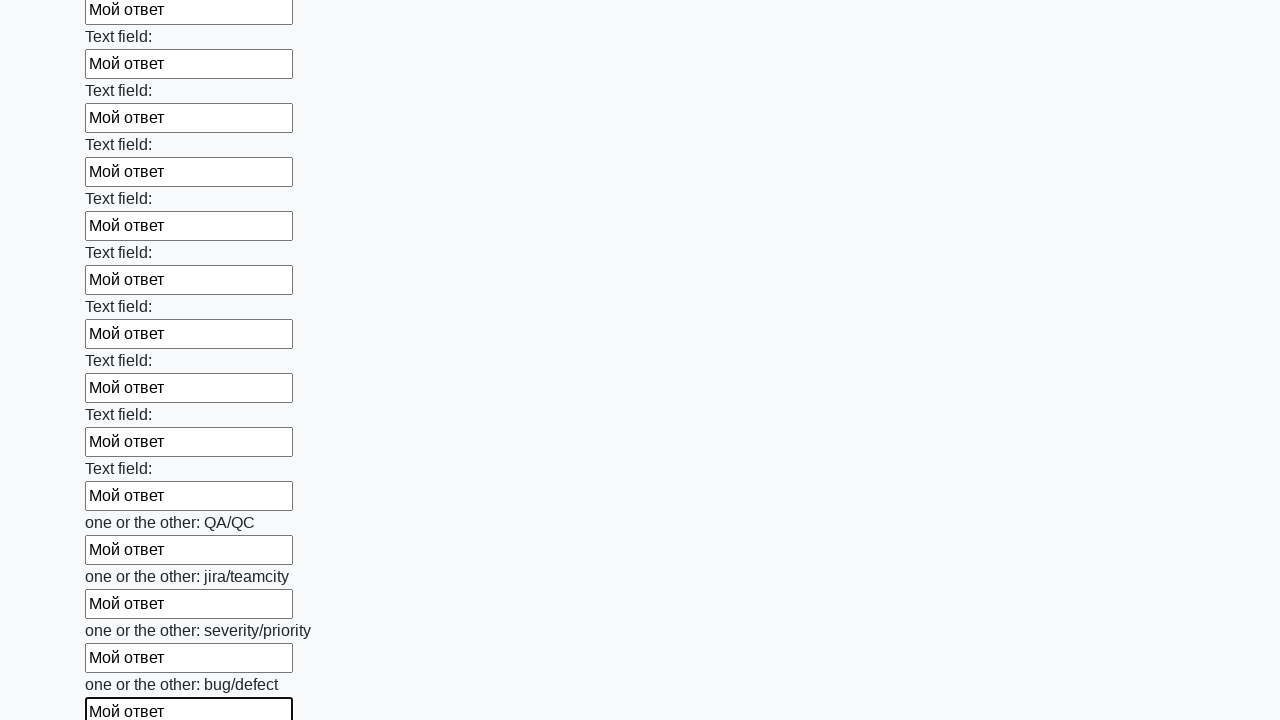

Filled an input field with 'Мой ответ' on input >> nth=91
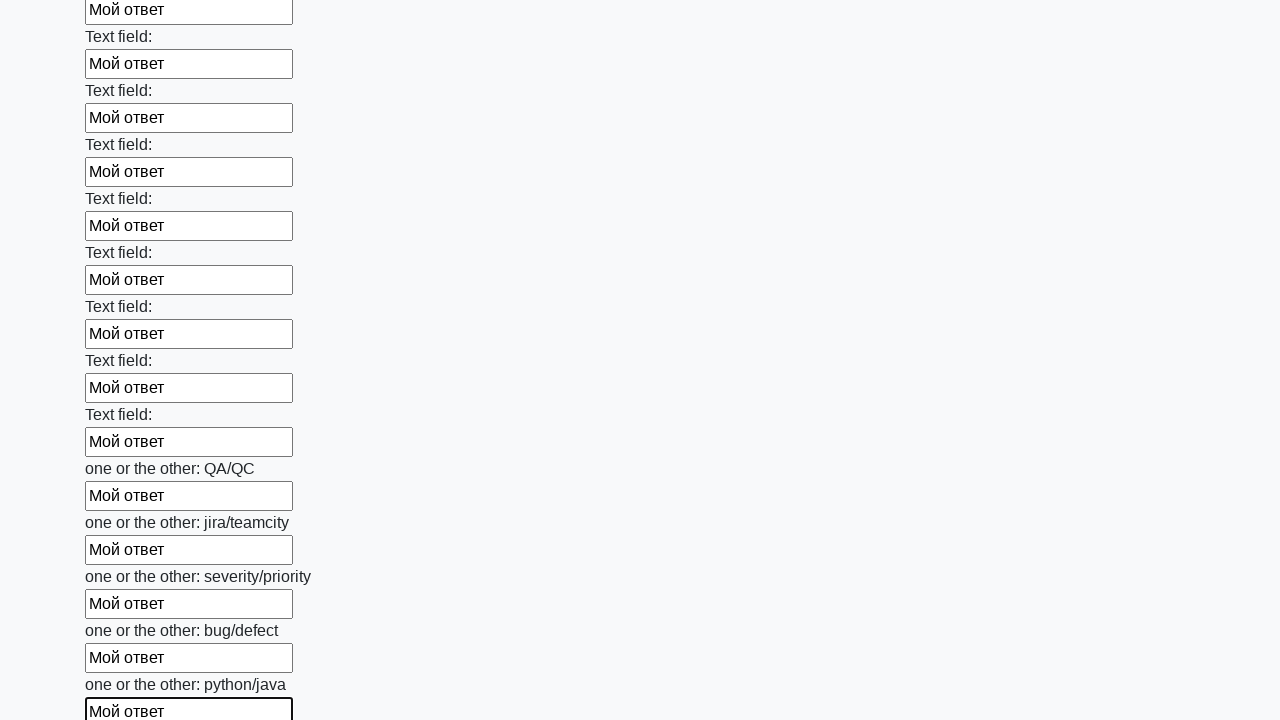

Filled an input field with 'Мой ответ' on input >> nth=92
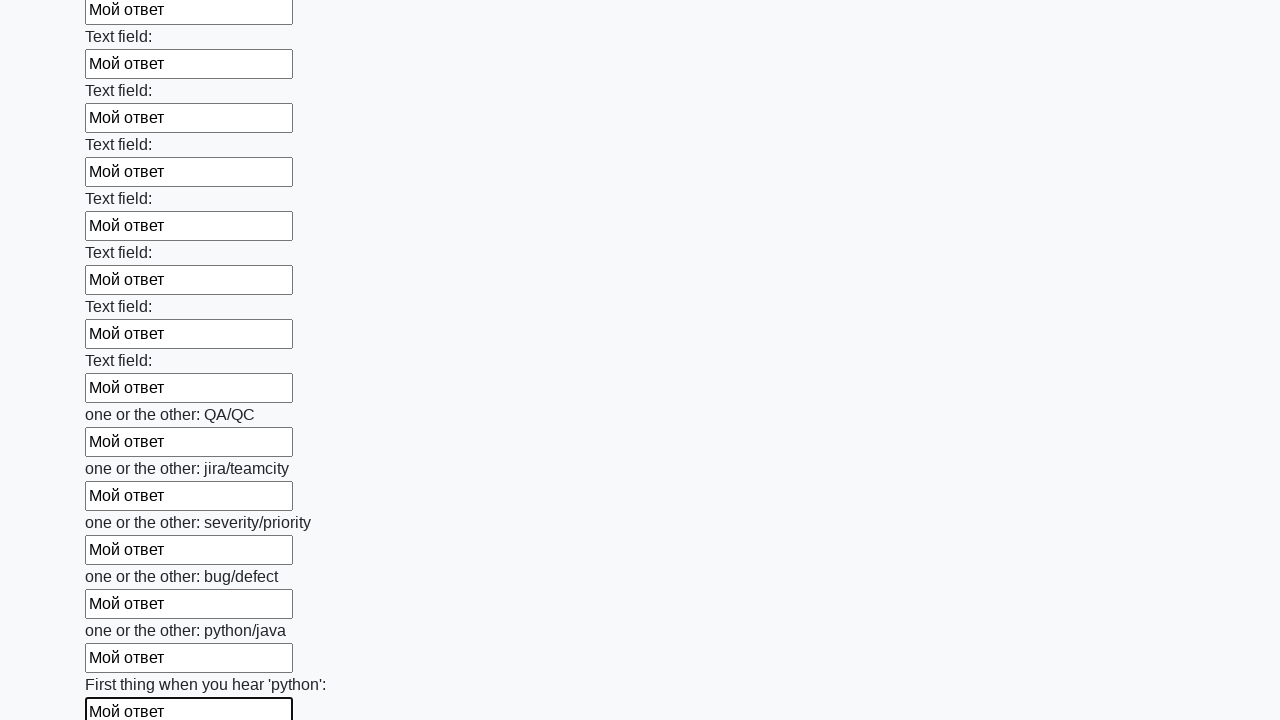

Filled an input field with 'Мой ответ' on input >> nth=93
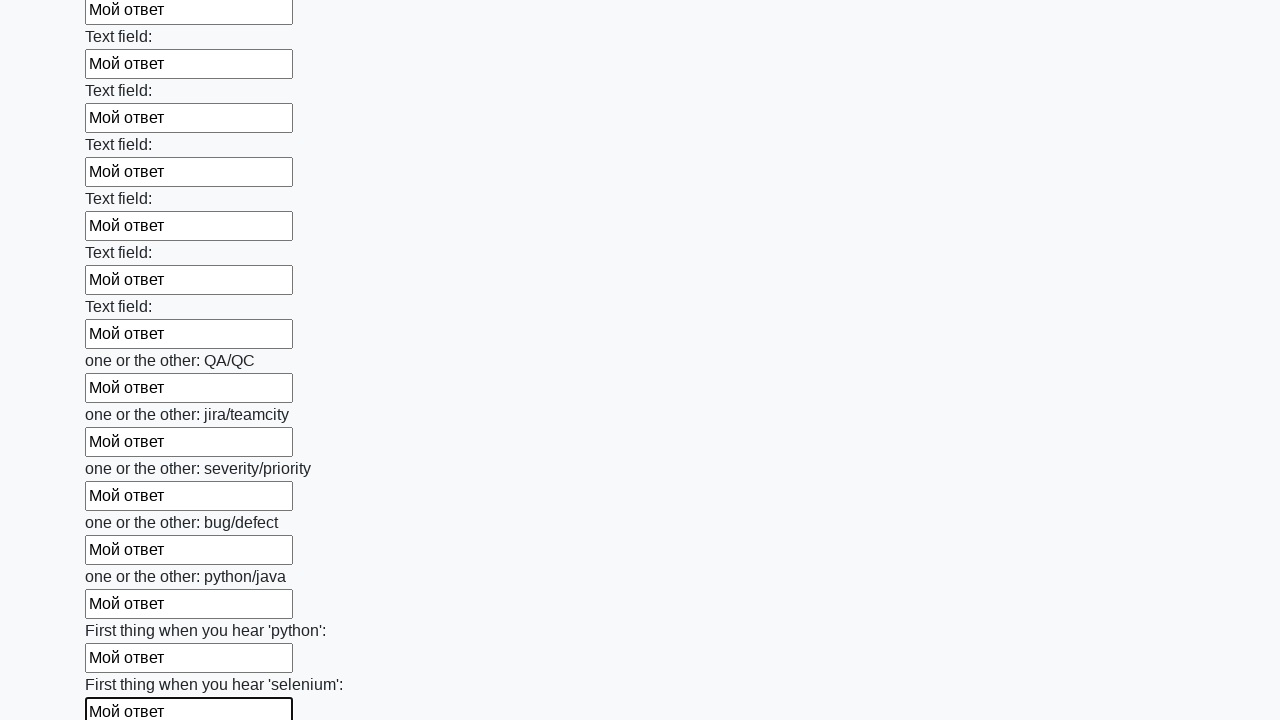

Filled an input field with 'Мой ответ' on input >> nth=94
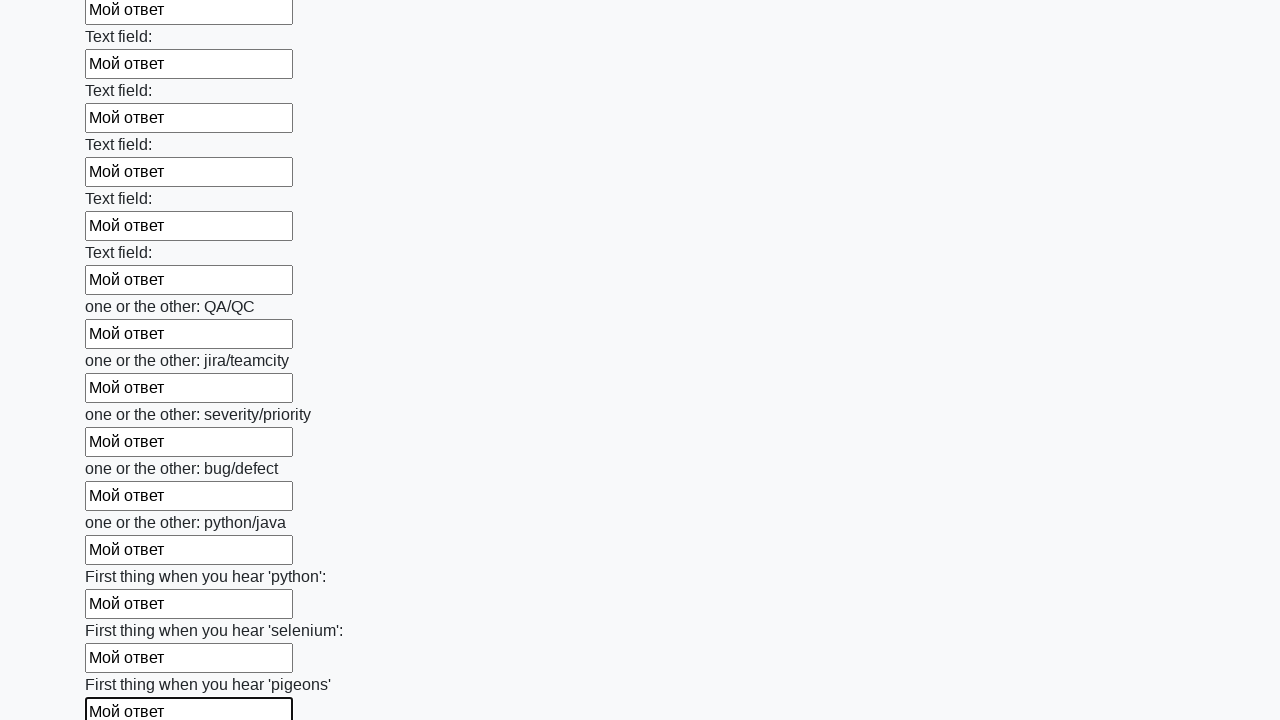

Filled an input field with 'Мой ответ' on input >> nth=95
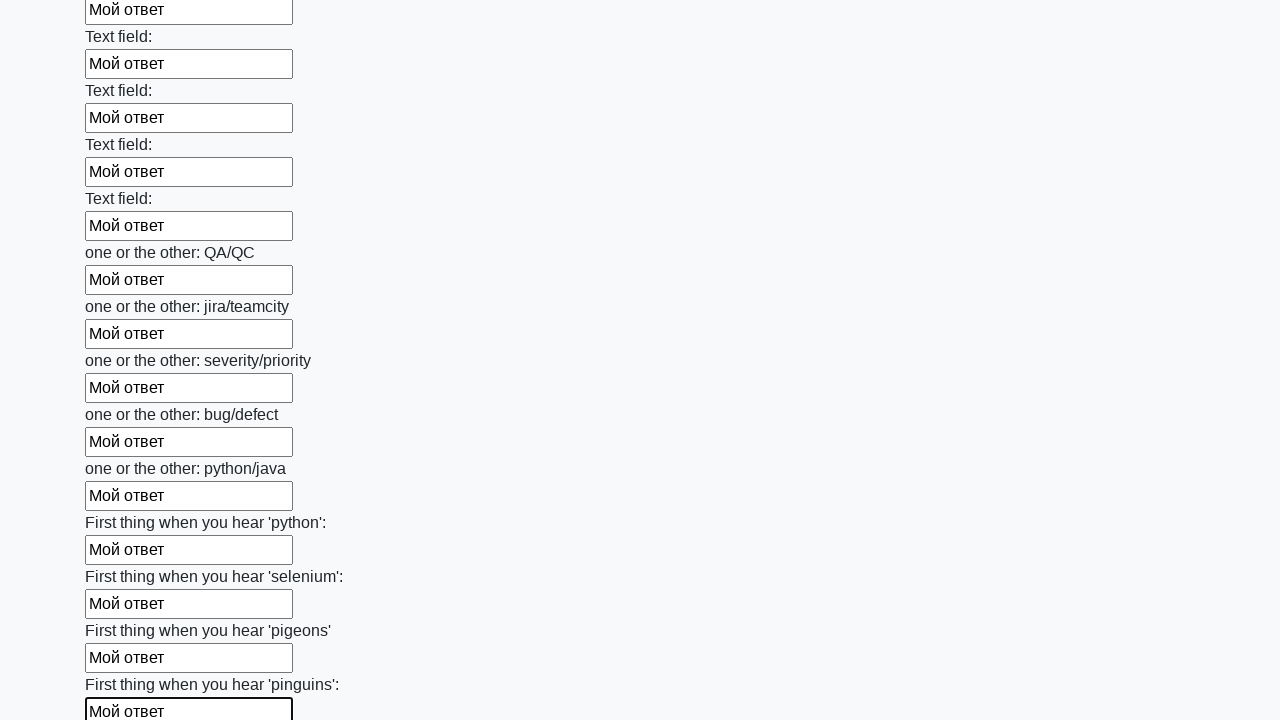

Filled an input field with 'Мой ответ' on input >> nth=96
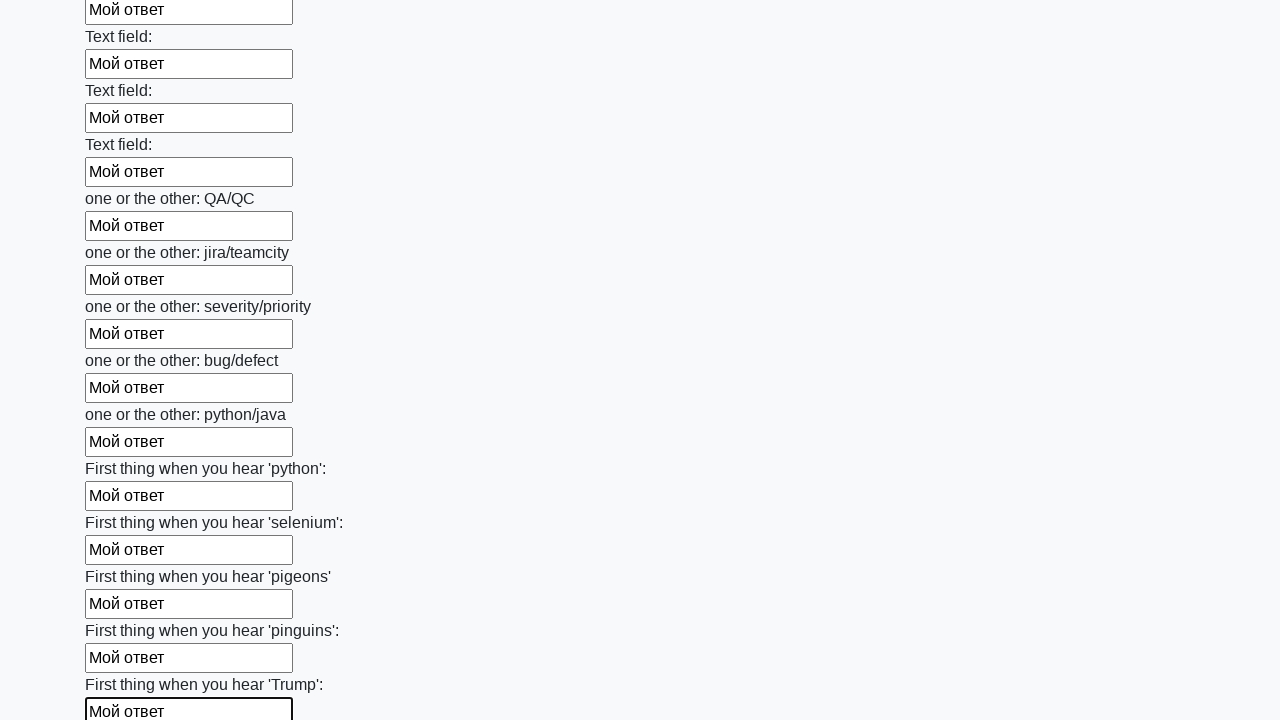

Filled an input field with 'Мой ответ' on input >> nth=97
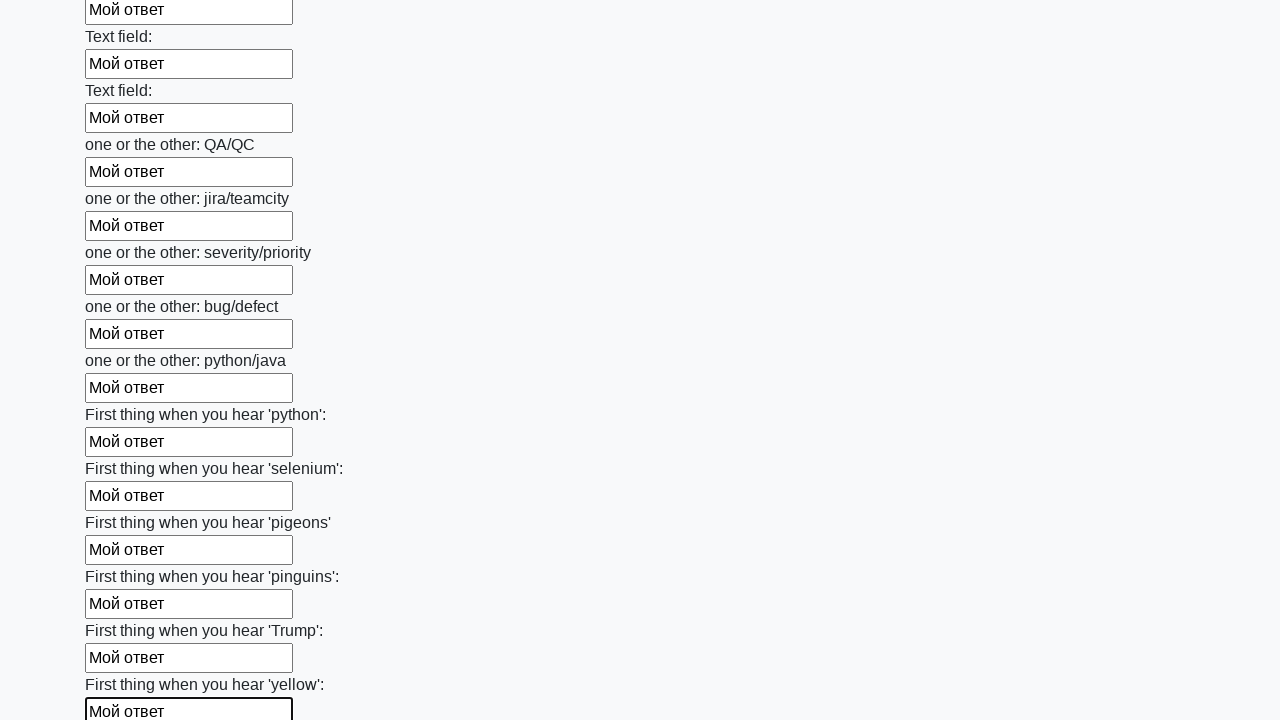

Filled an input field with 'Мой ответ' on input >> nth=98
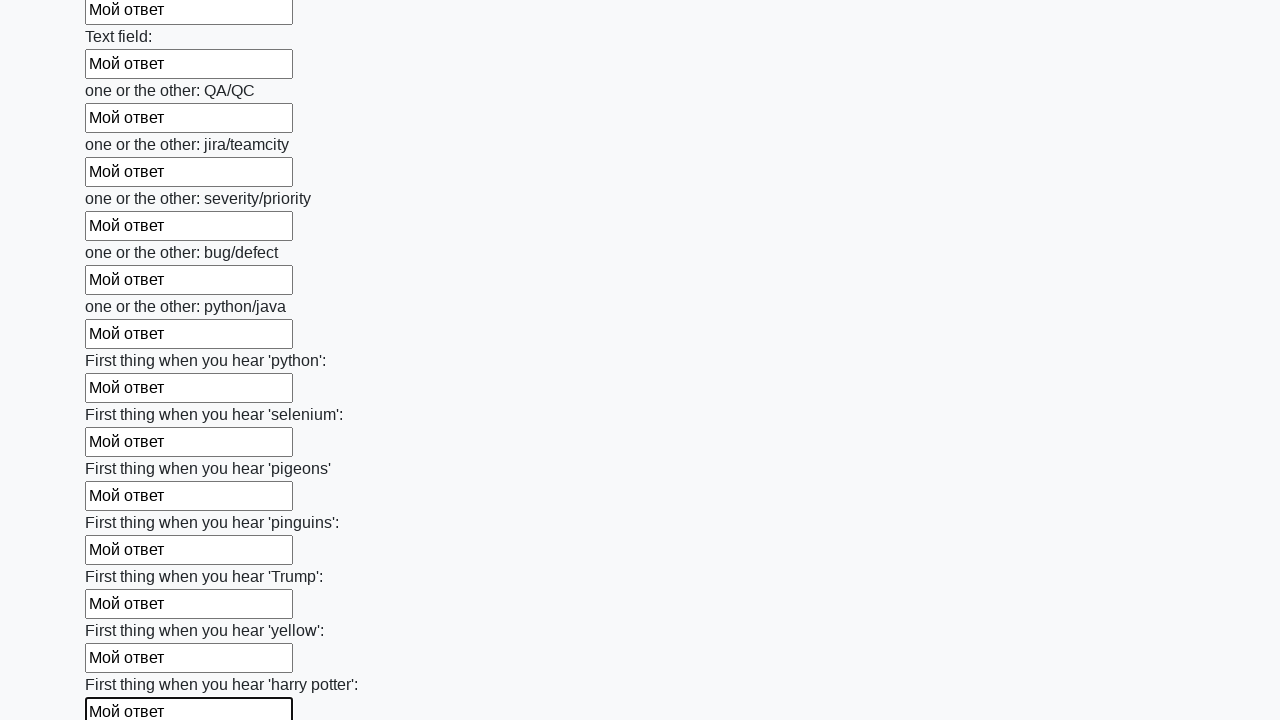

Filled an input field with 'Мой ответ' on input >> nth=99
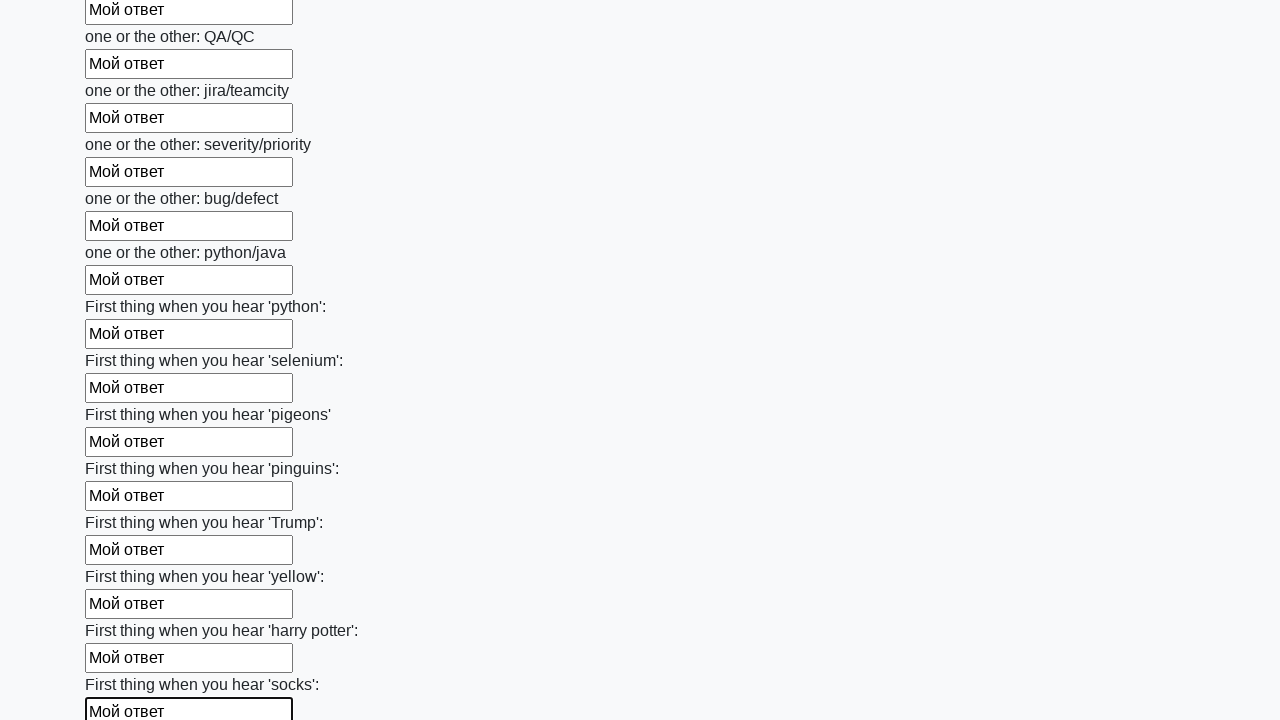

Clicked the submit button to submit the form at (123, 611) on button.btn
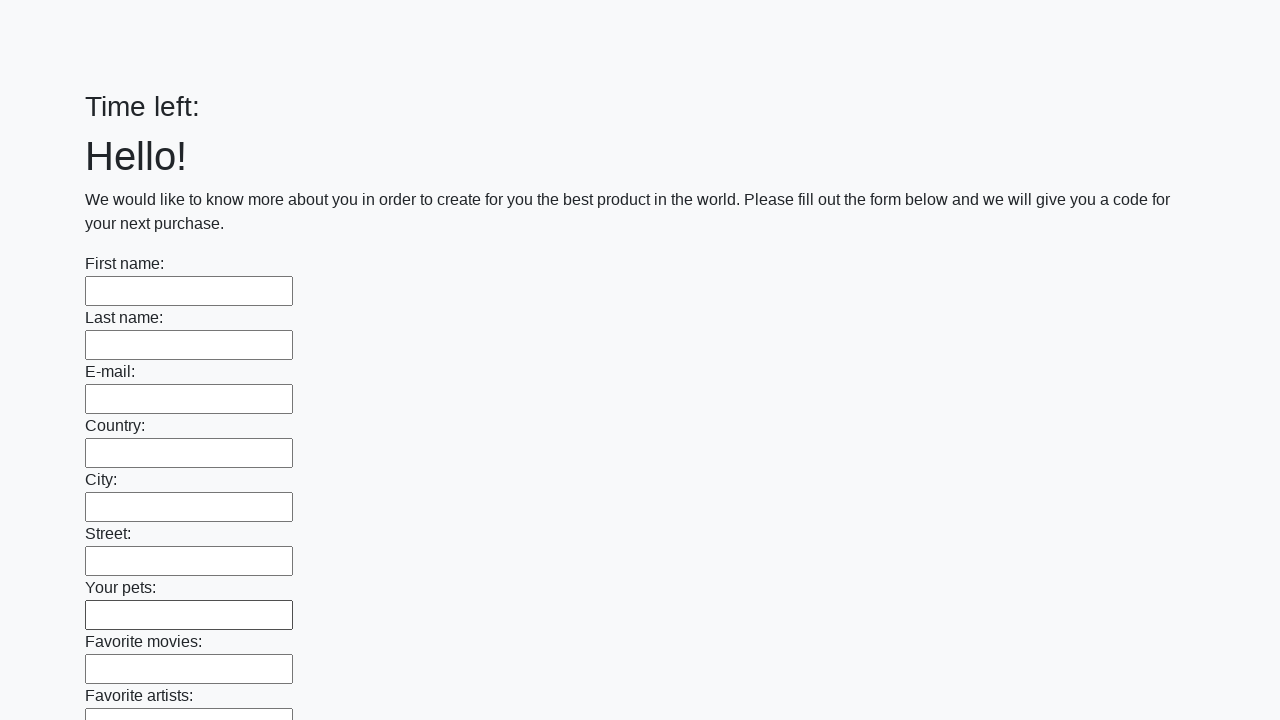

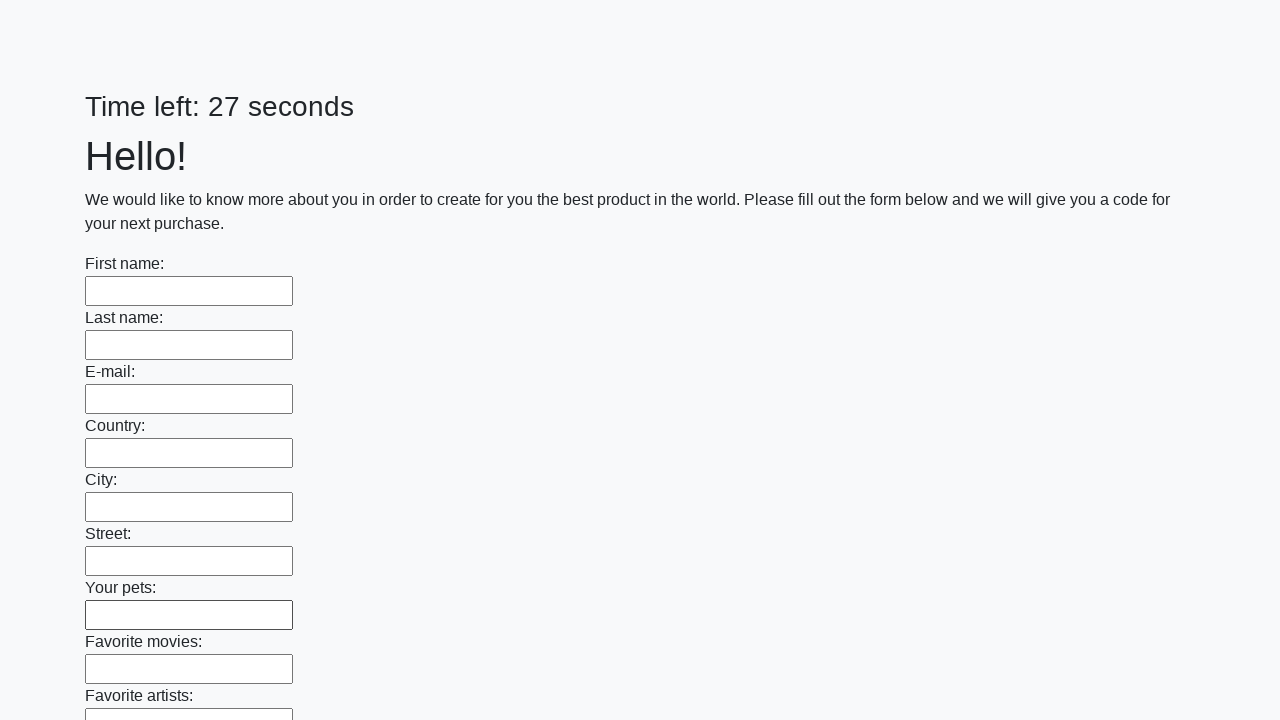